Plays the "1 to 50" game by clicking numbered buttons in sequential order from 1 to 50

Starting URL: http://zzzscore.com/1to50

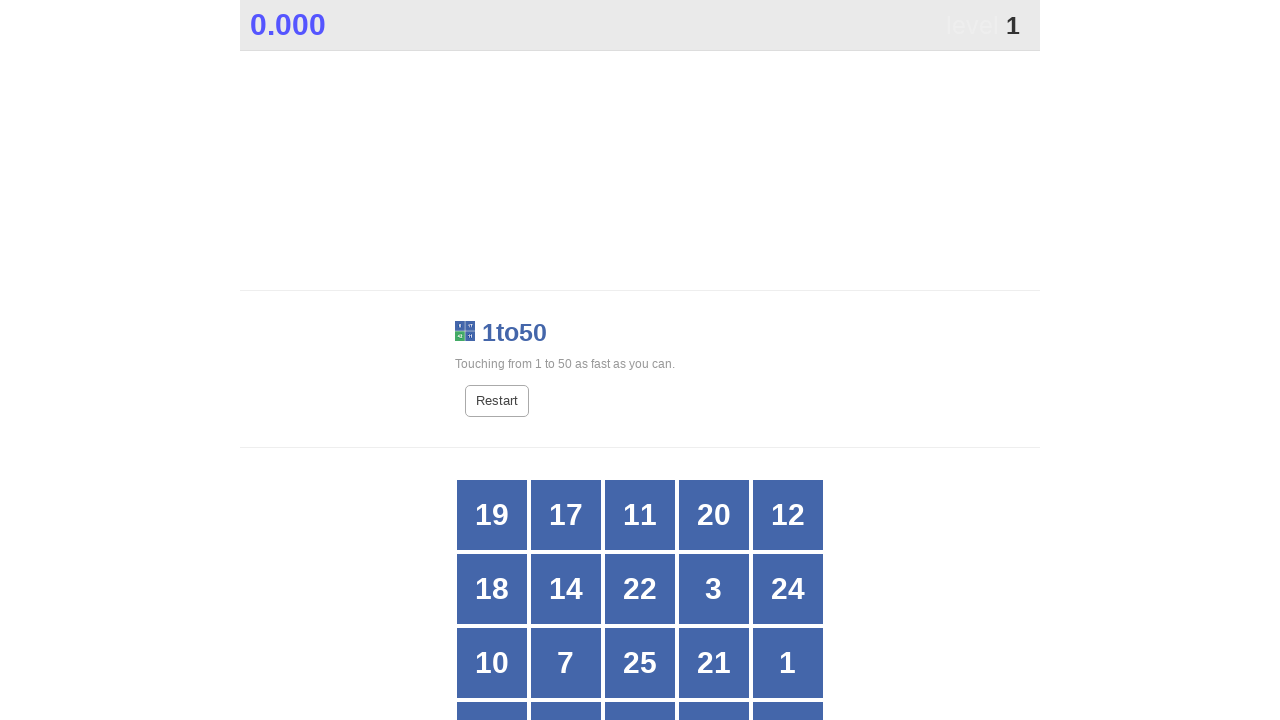

Located all grid buttons to find number 1
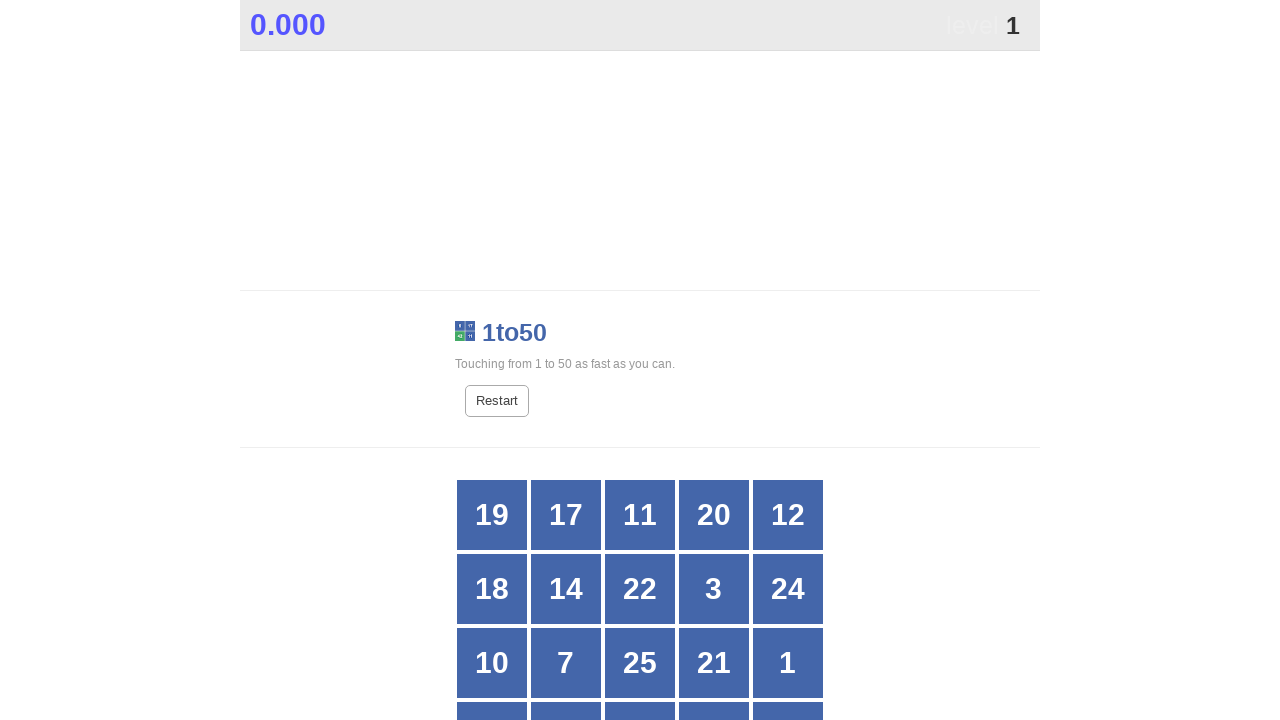

Clicked button with number 1 at (788, 663) on xpath=//*[@id="grid"]/div[*] >> nth=14
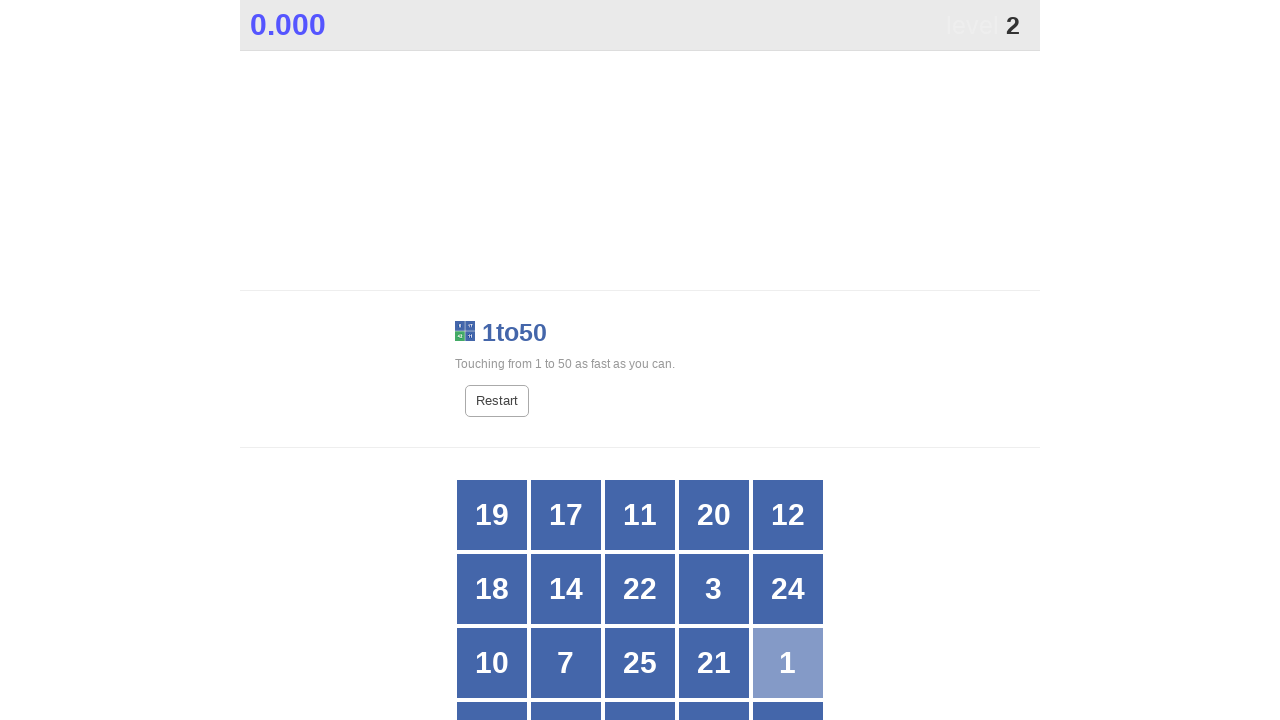

Located all grid buttons to find number 2
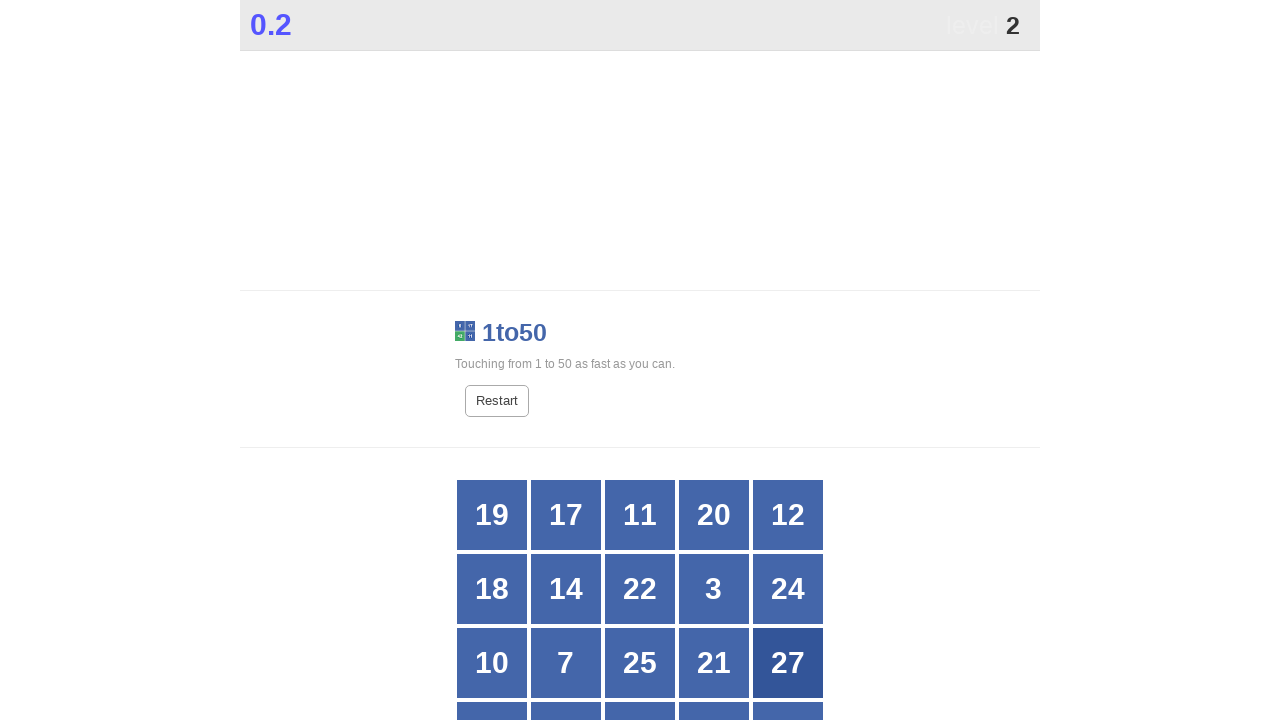

Clicked button with number 2 at (714, 361) on xpath=//*[@id="grid"]/div[*] >> nth=23
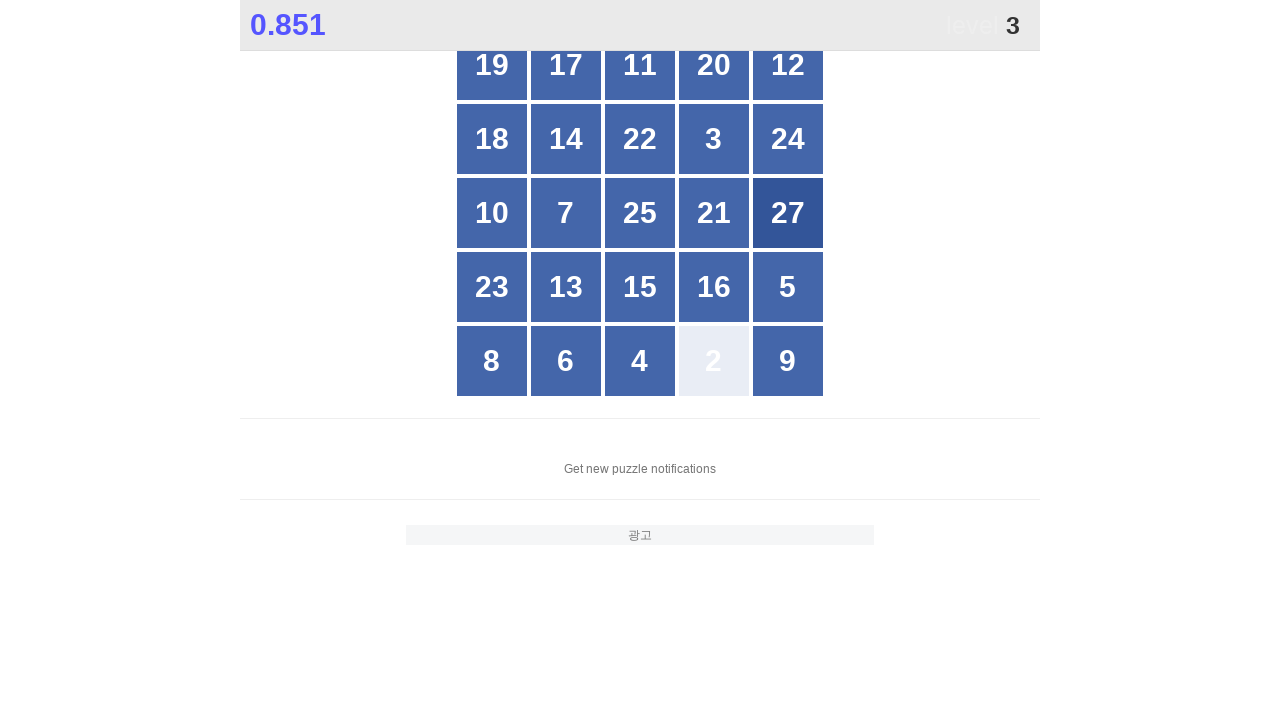

Located all grid buttons to find number 3
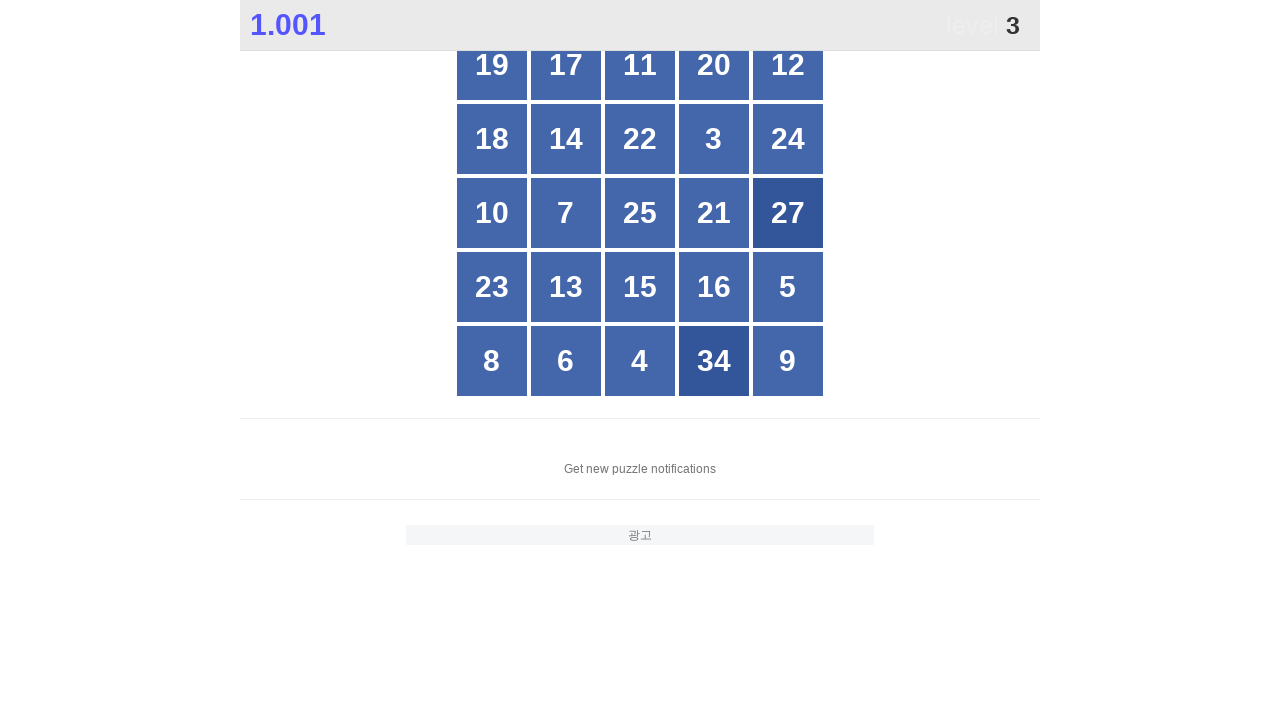

Clicked button with number 3 at (714, 139) on xpath=//*[@id="grid"]/div[*] >> nth=8
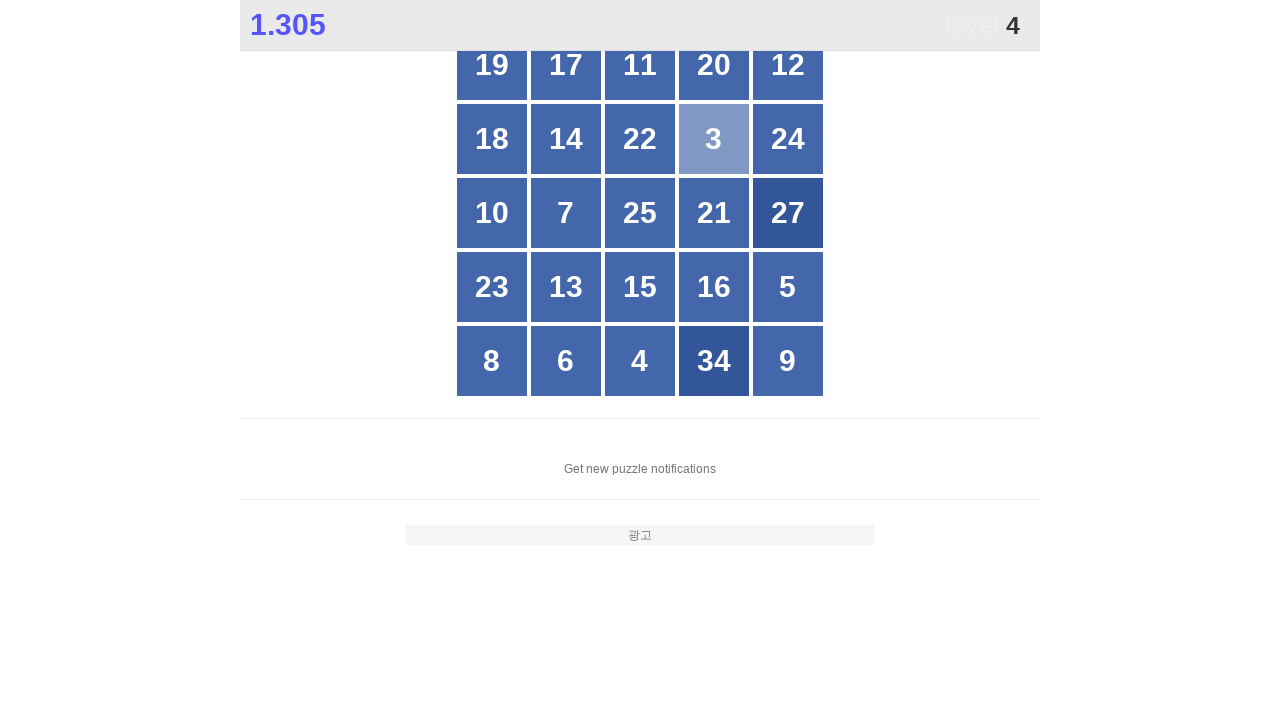

Located all grid buttons to find number 4
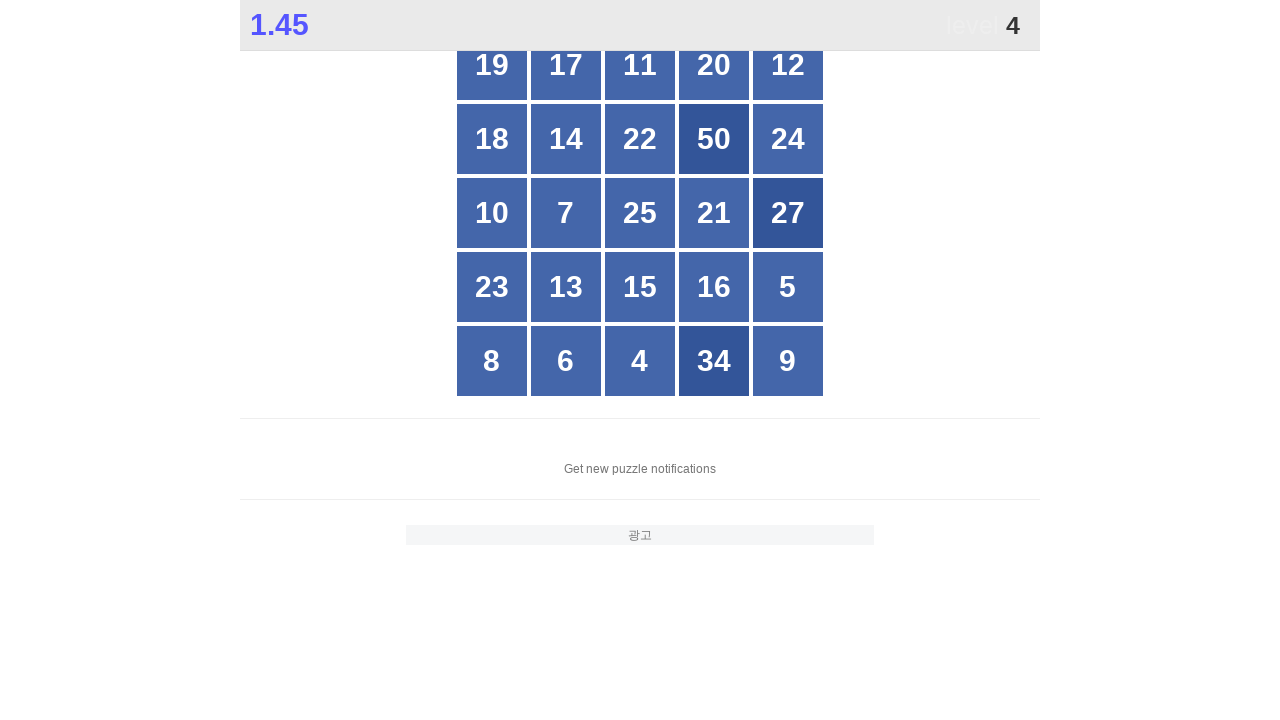

Clicked button with number 4 at (640, 361) on xpath=//*[@id="grid"]/div[*] >> nth=22
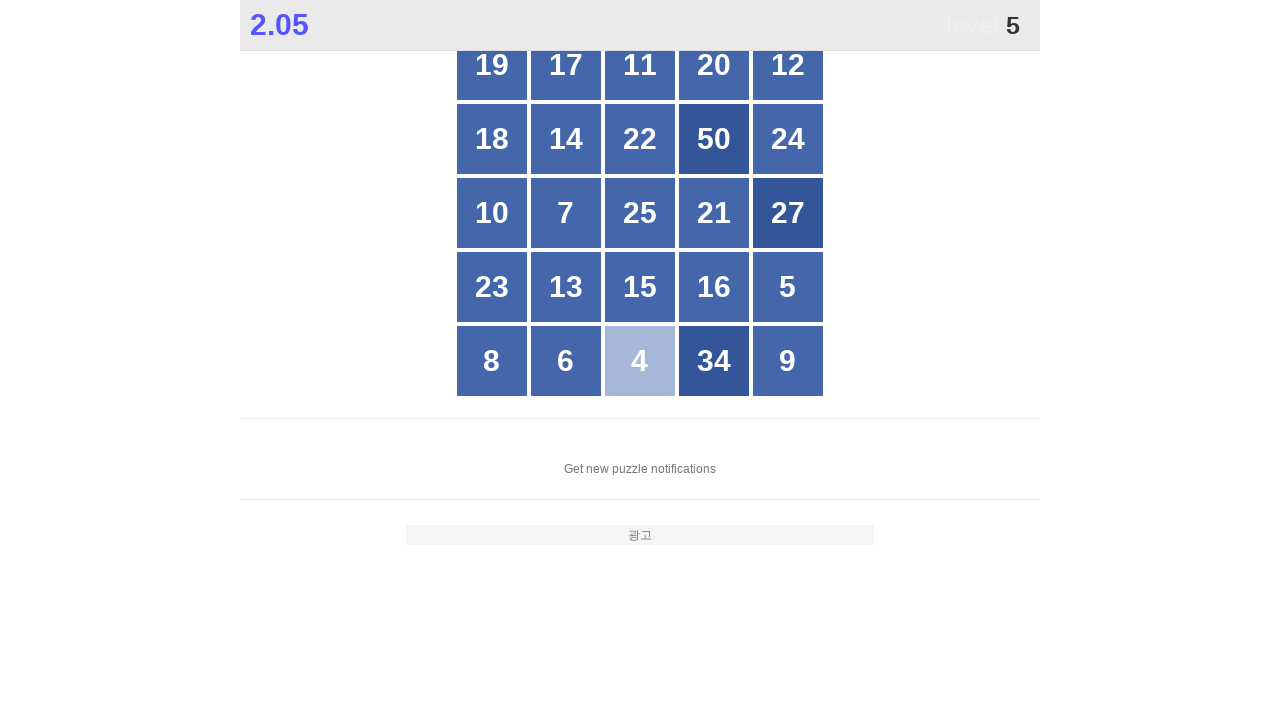

Located all grid buttons to find number 5
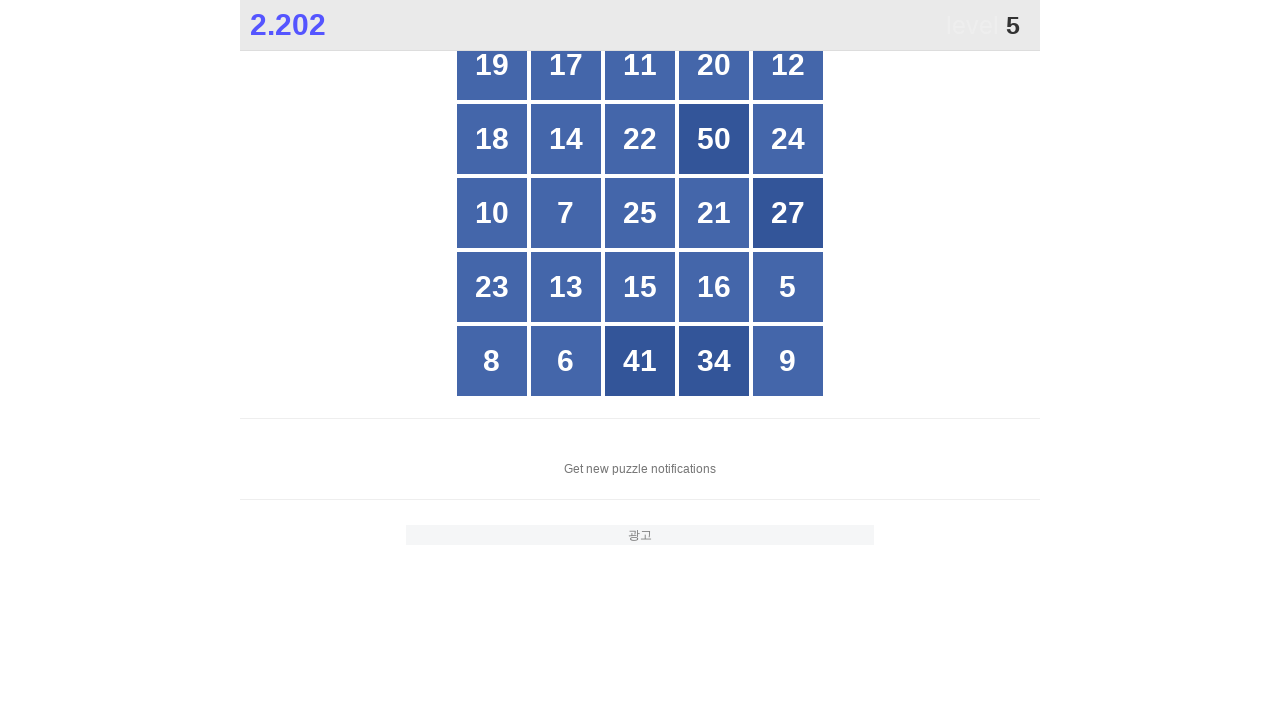

Clicked button with number 5 at (788, 287) on xpath=//*[@id="grid"]/div[*] >> nth=19
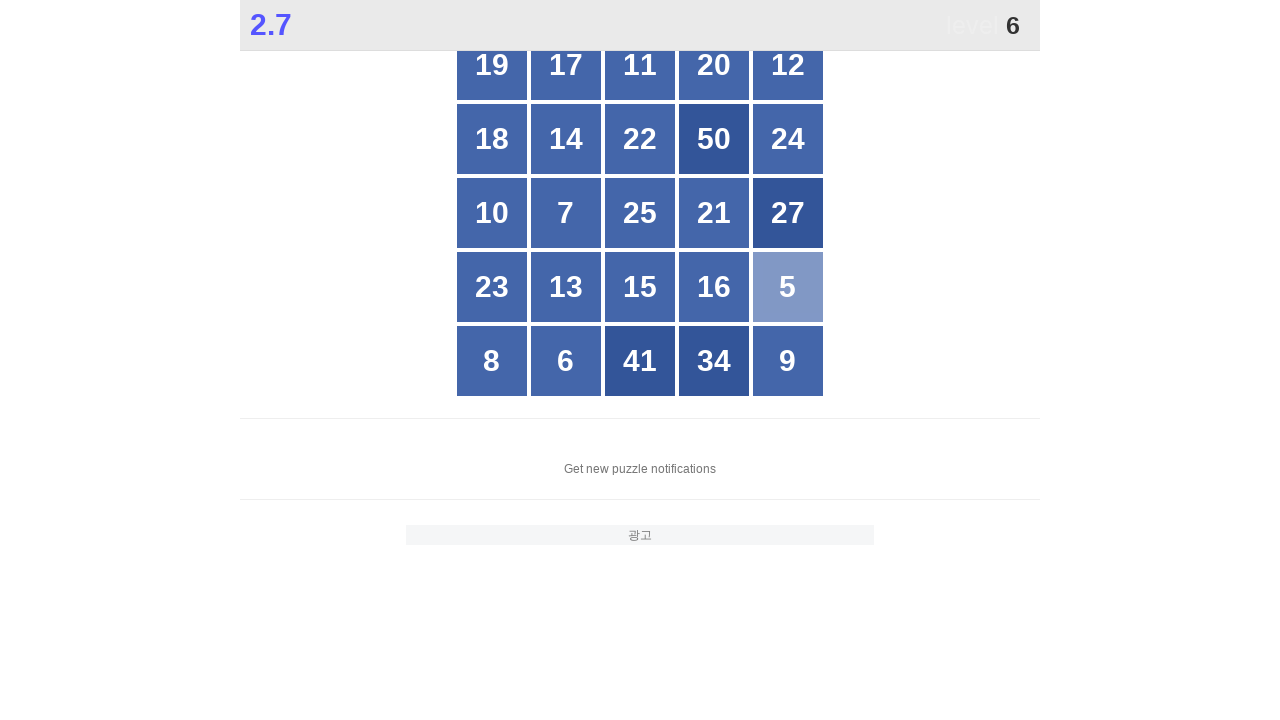

Located all grid buttons to find number 6
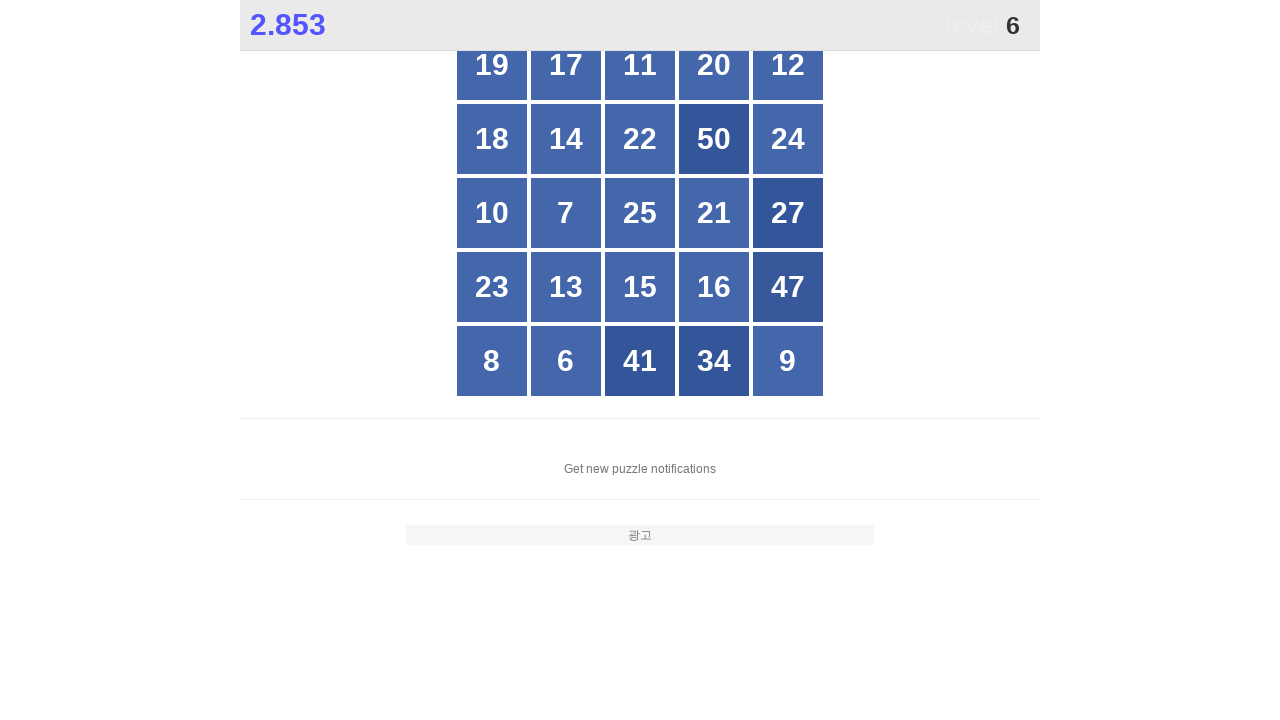

Clicked button with number 6 at (566, 361) on xpath=//*[@id="grid"]/div[*] >> nth=21
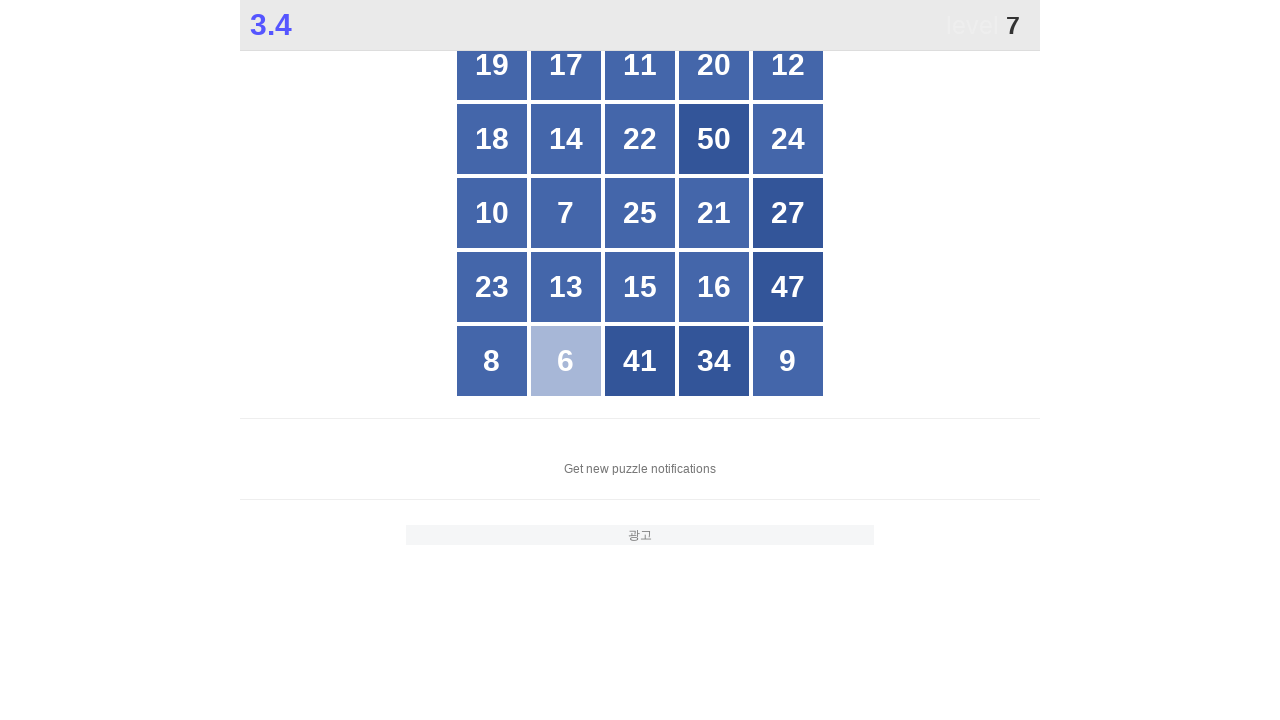

Located all grid buttons to find number 7
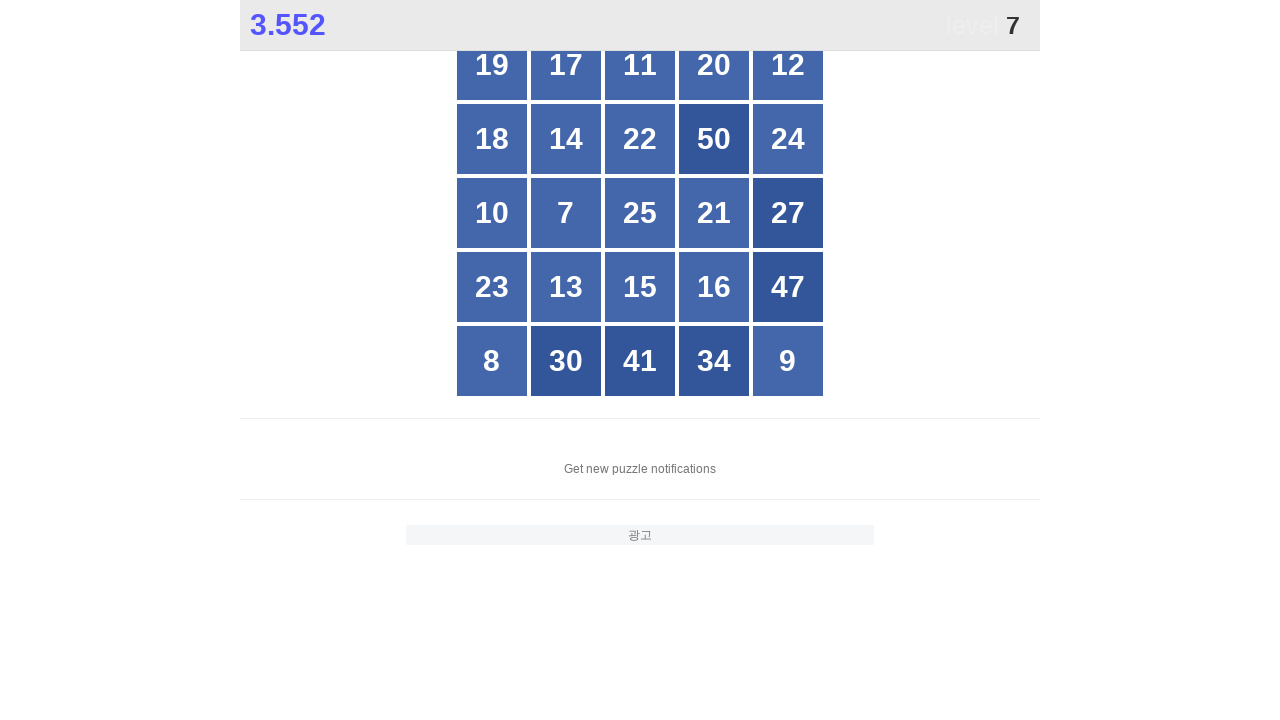

Clicked button with number 7 at (566, 213) on xpath=//*[@id="grid"]/div[*] >> nth=11
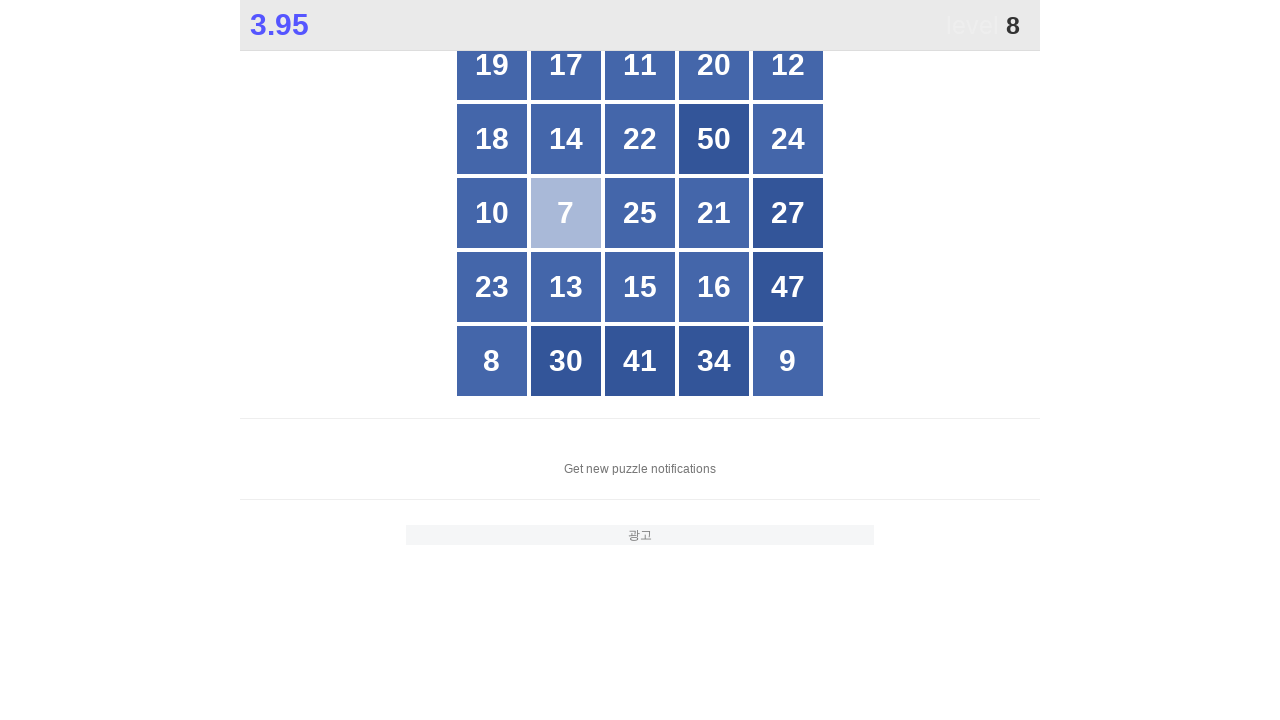

Located all grid buttons to find number 8
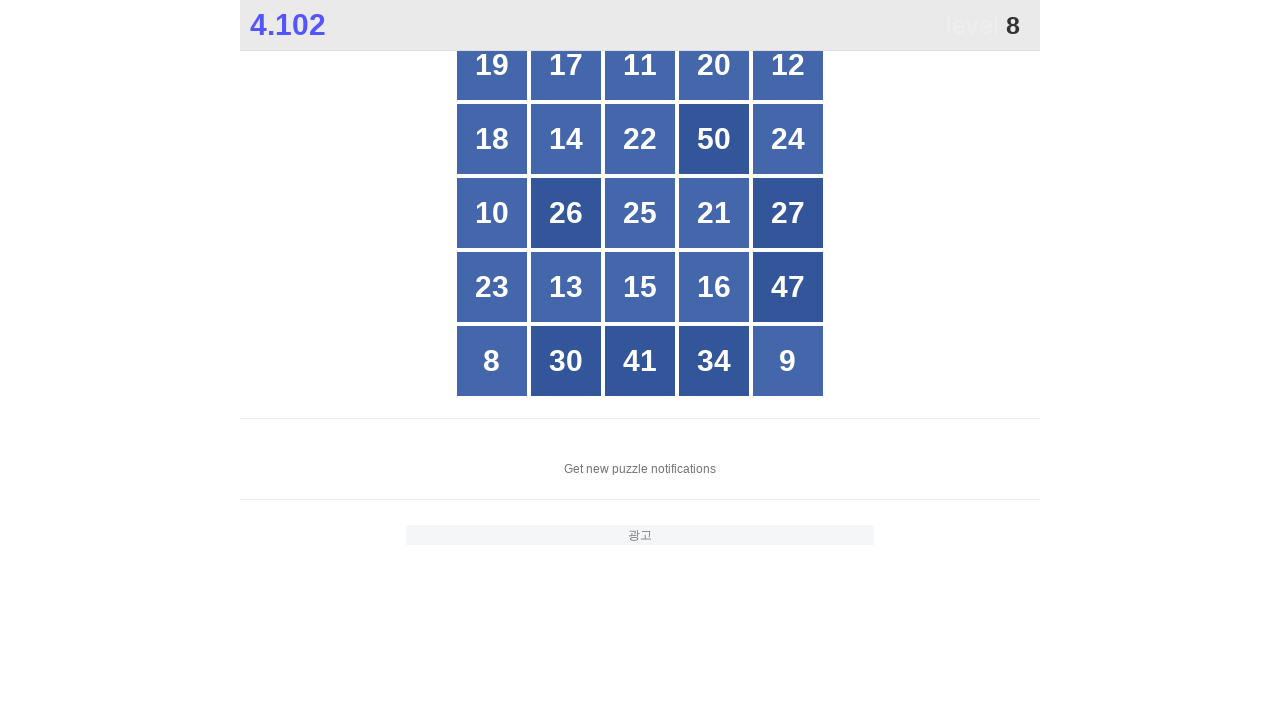

Clicked button with number 8 at (492, 361) on xpath=//*[@id="grid"]/div[*] >> nth=20
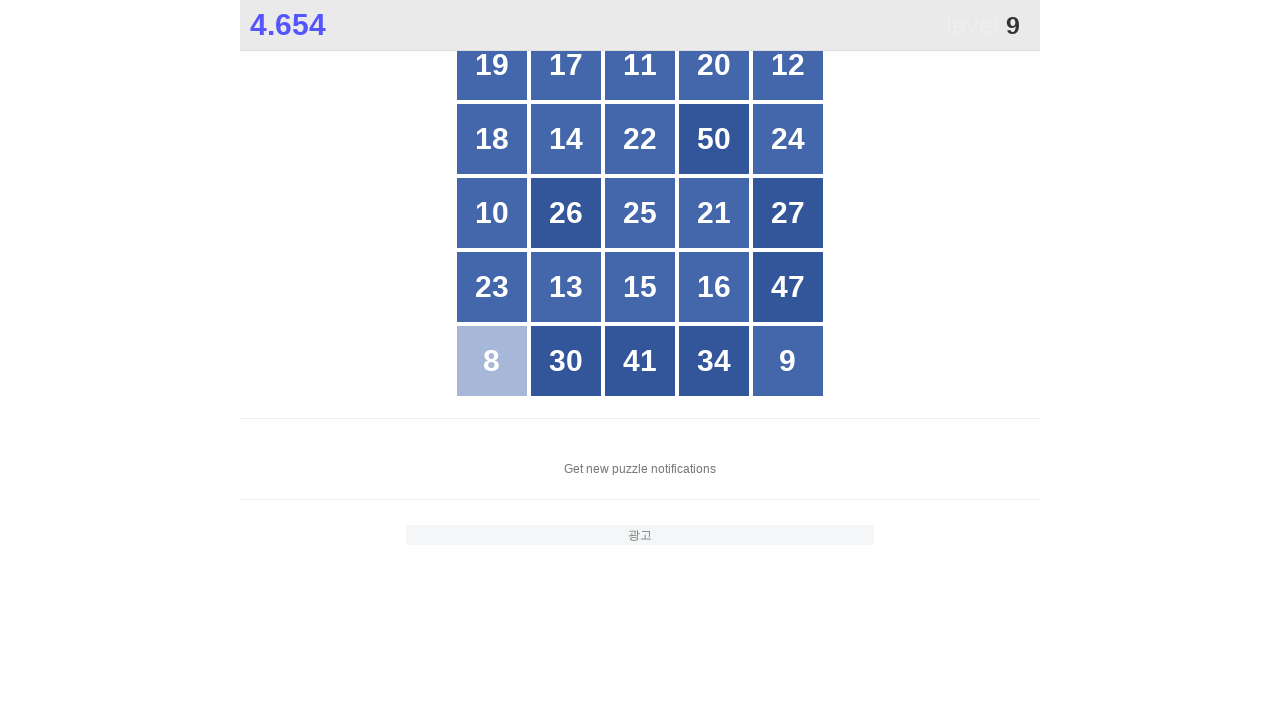

Located all grid buttons to find number 9
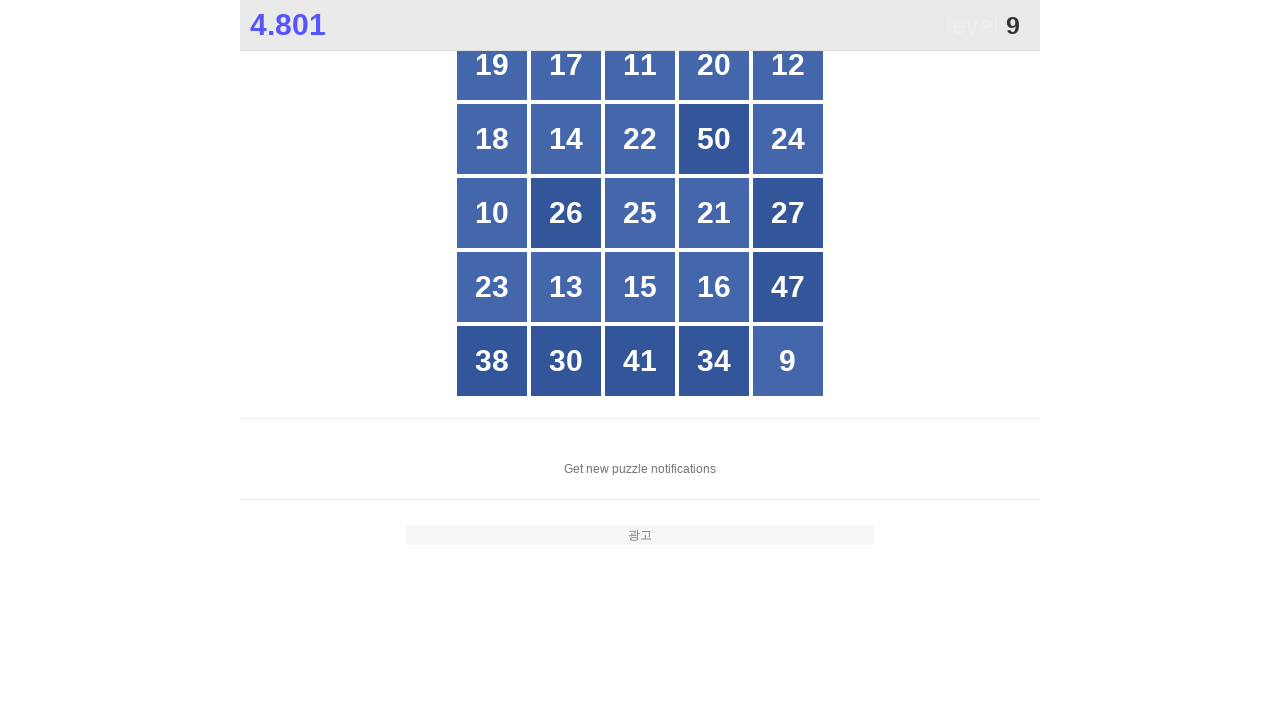

Clicked button with number 9 at (788, 361) on xpath=//*[@id="grid"]/div[*] >> nth=24
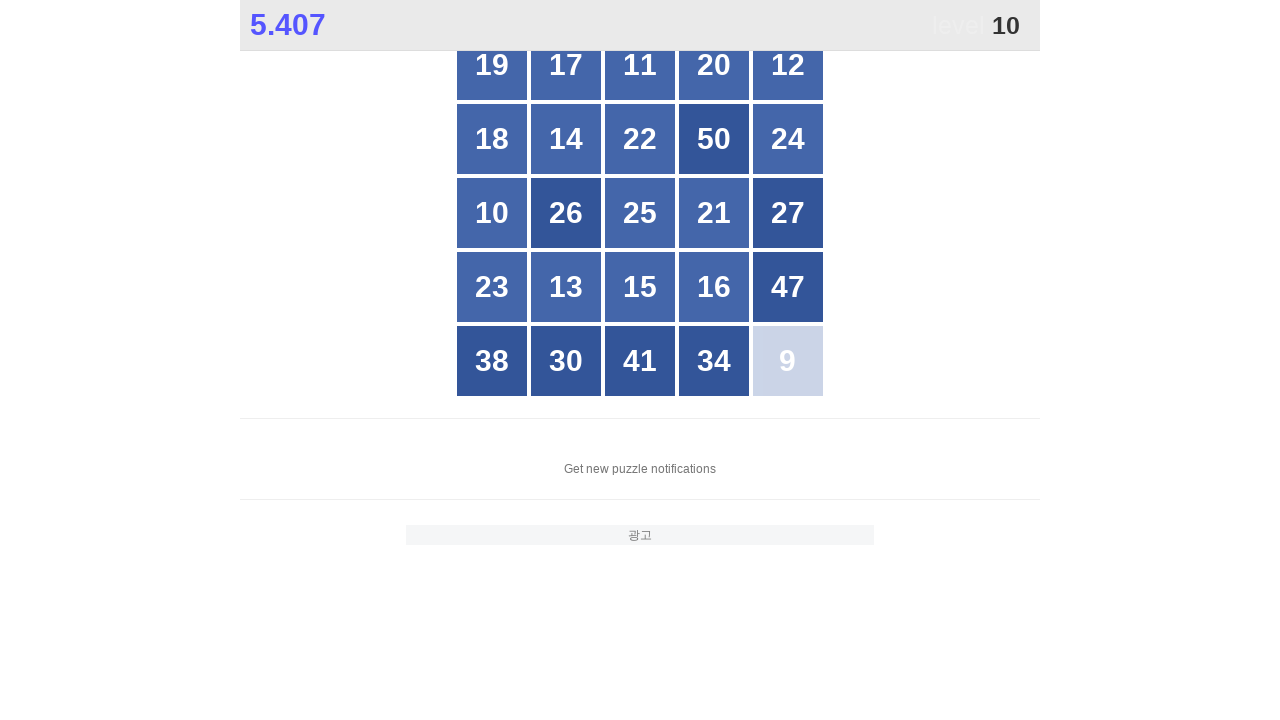

Located all grid buttons to find number 10
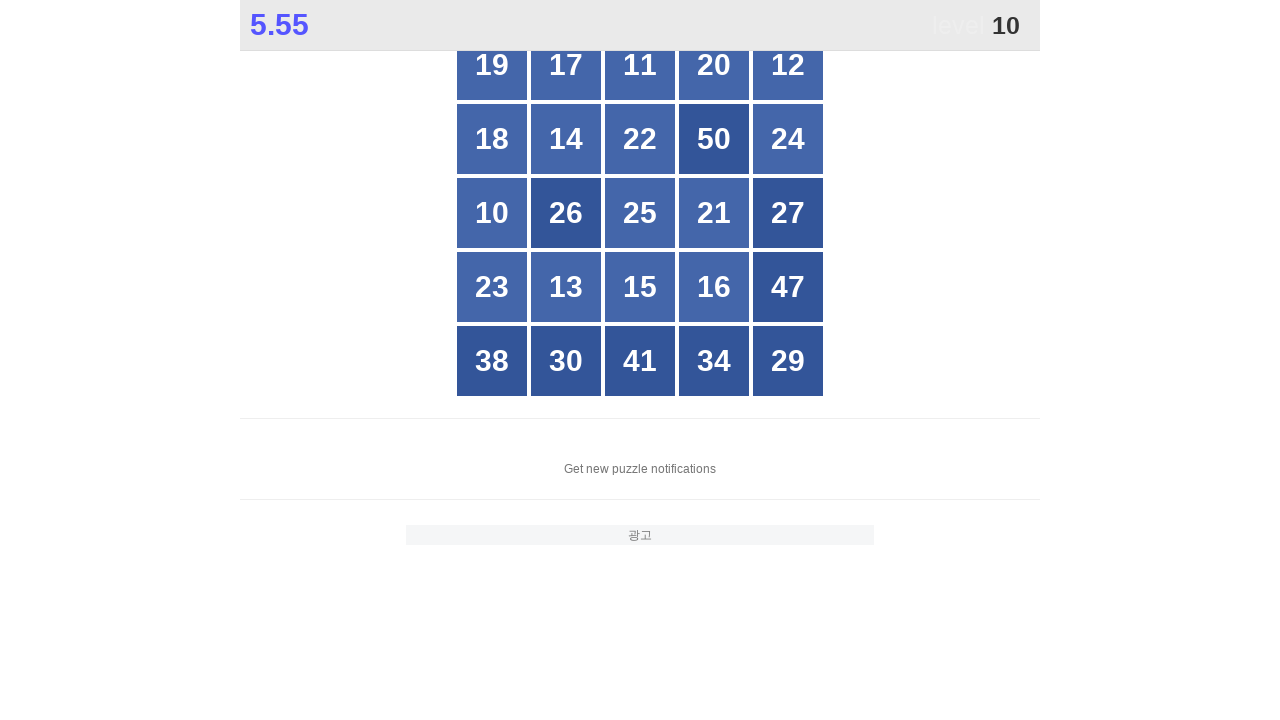

Clicked button with number 10 at (492, 213) on xpath=//*[@id="grid"]/div[*] >> nth=10
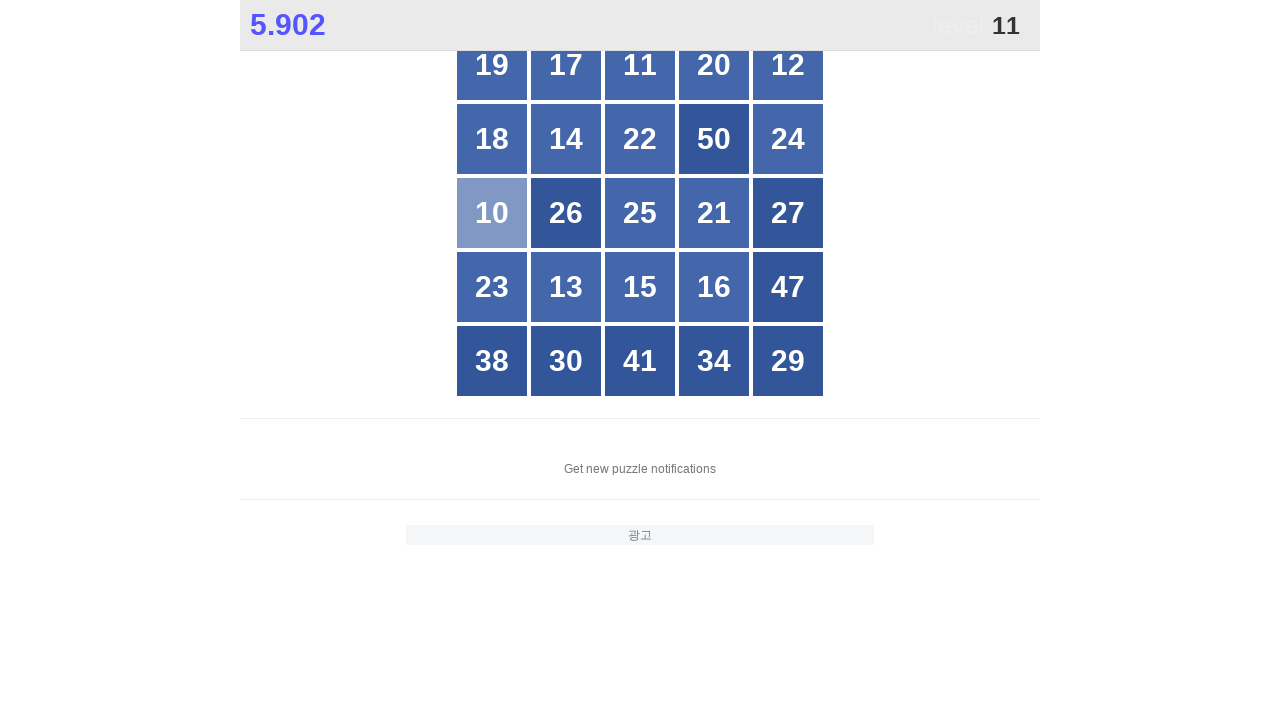

Located all grid buttons to find number 11
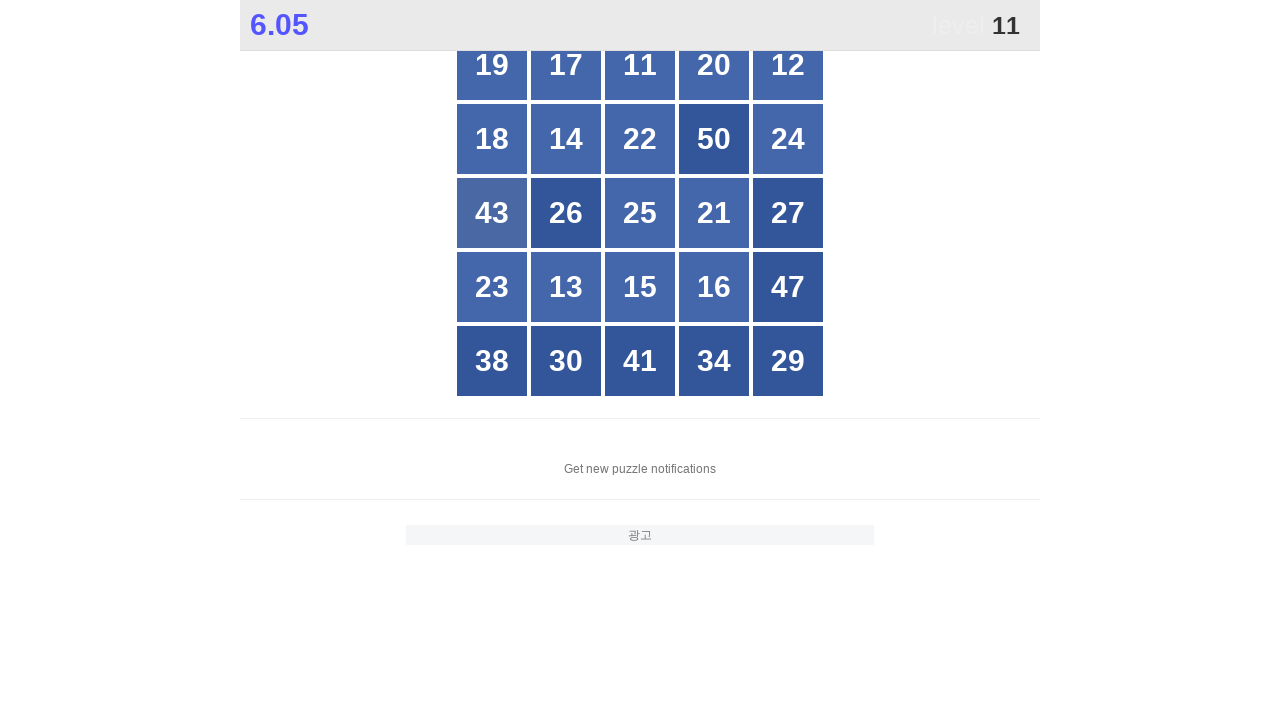

Clicked button with number 11 at (640, 65) on xpath=//*[@id="grid"]/div[*] >> nth=2
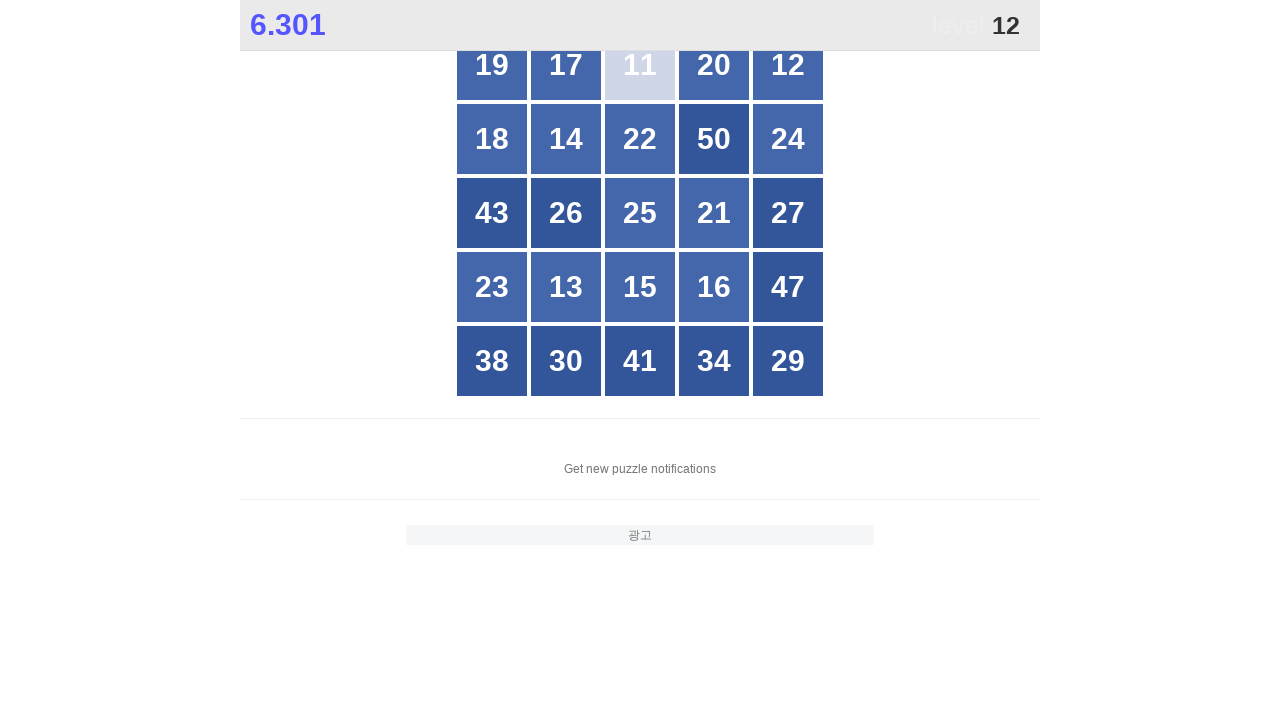

Located all grid buttons to find number 12
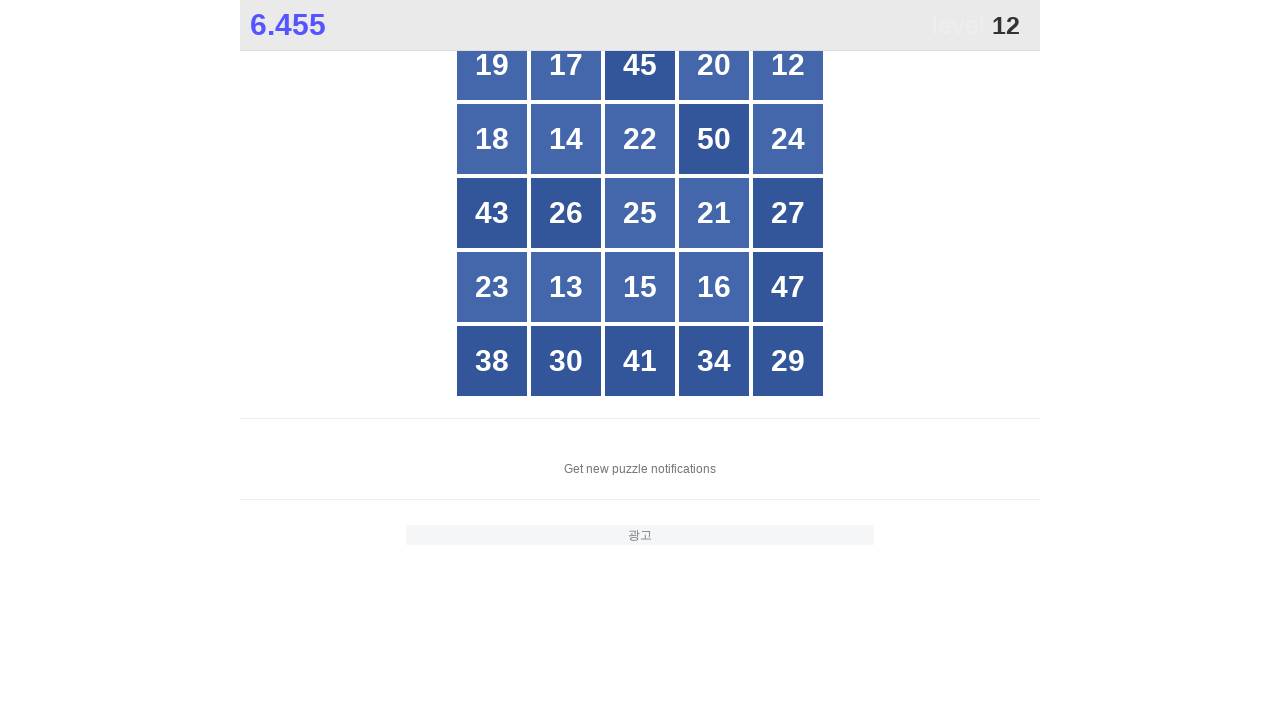

Clicked button with number 12 at (788, 65) on xpath=//*[@id="grid"]/div[*] >> nth=4
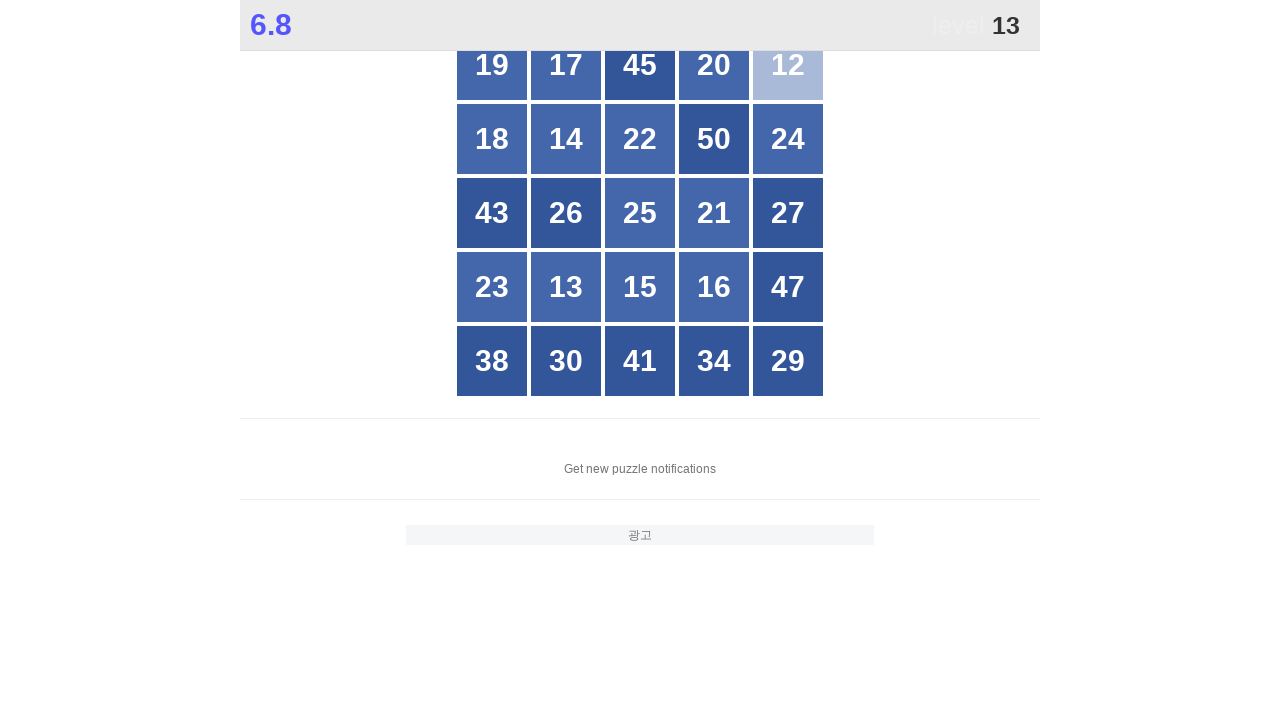

Located all grid buttons to find number 13
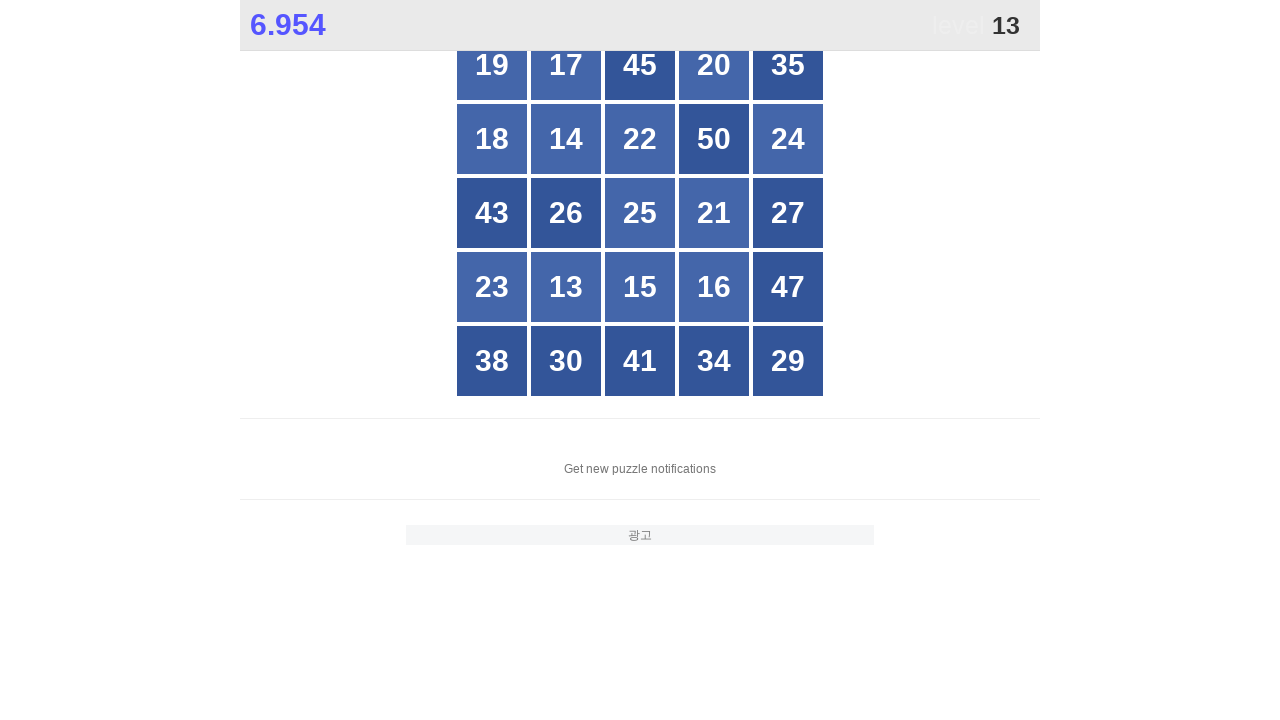

Clicked button with number 13 at (566, 287) on xpath=//*[@id="grid"]/div[*] >> nth=16
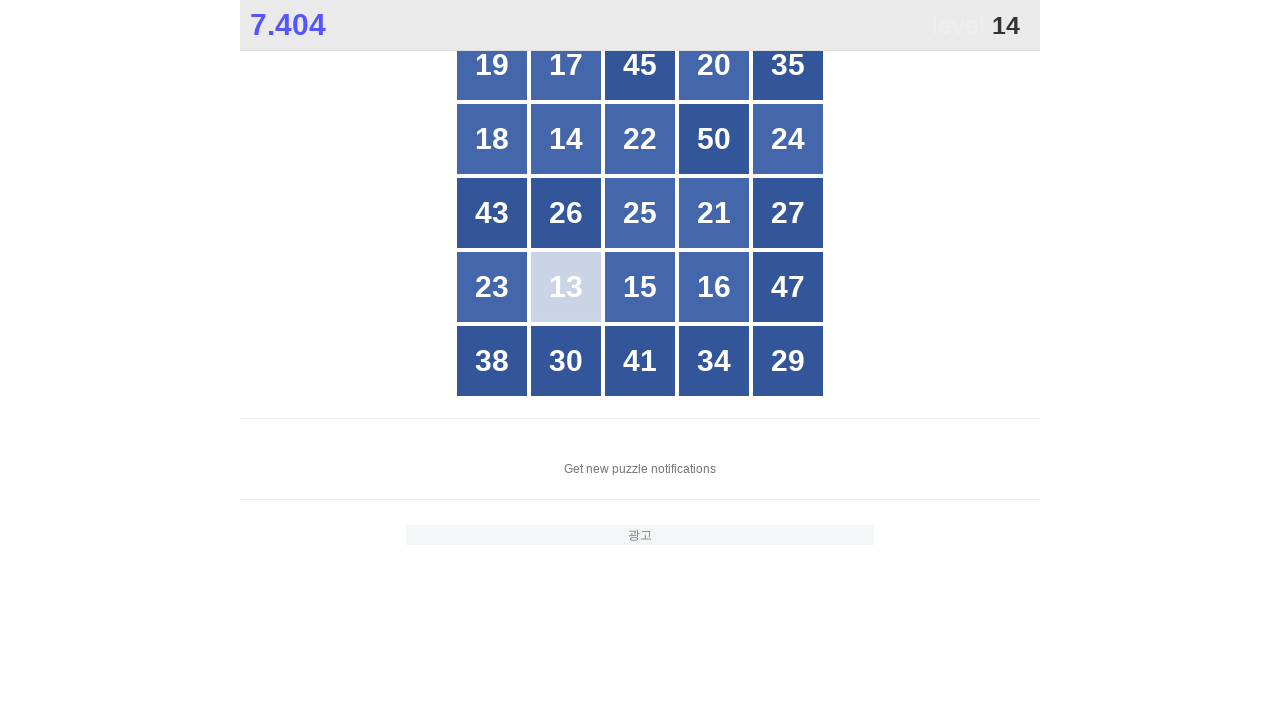

Located all grid buttons to find number 14
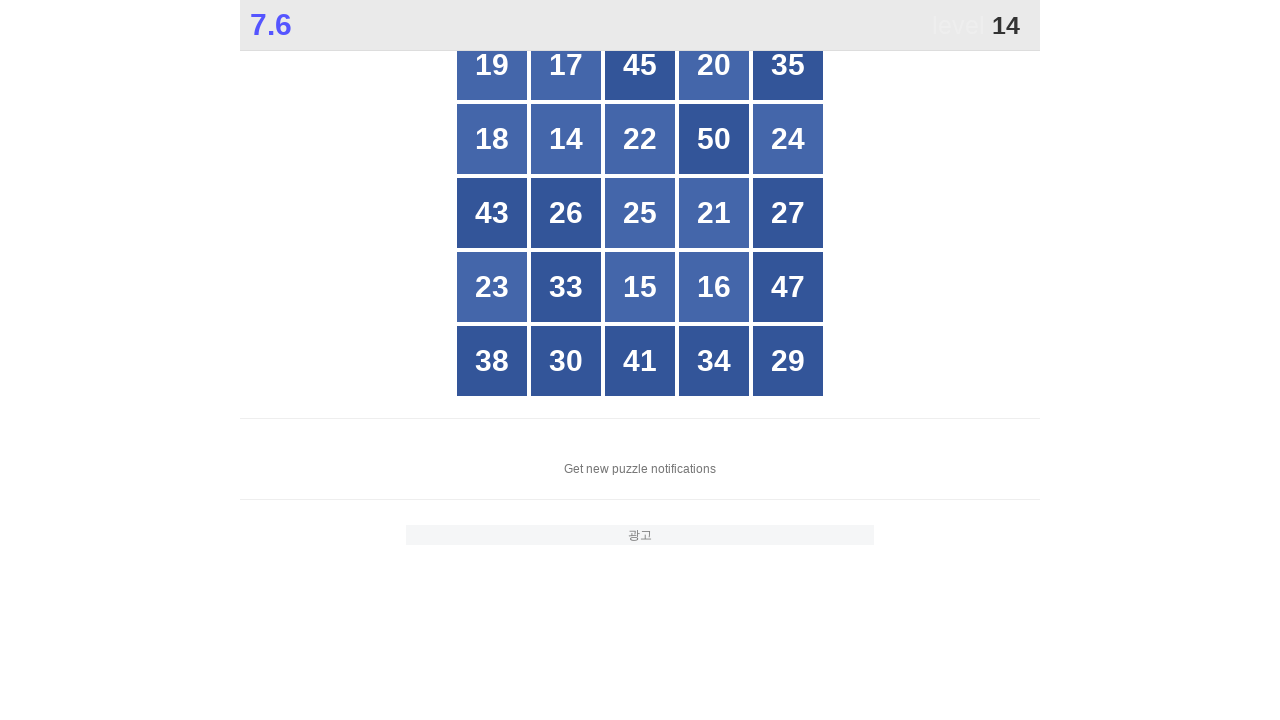

Clicked button with number 14 at (566, 139) on xpath=//*[@id="grid"]/div[*] >> nth=6
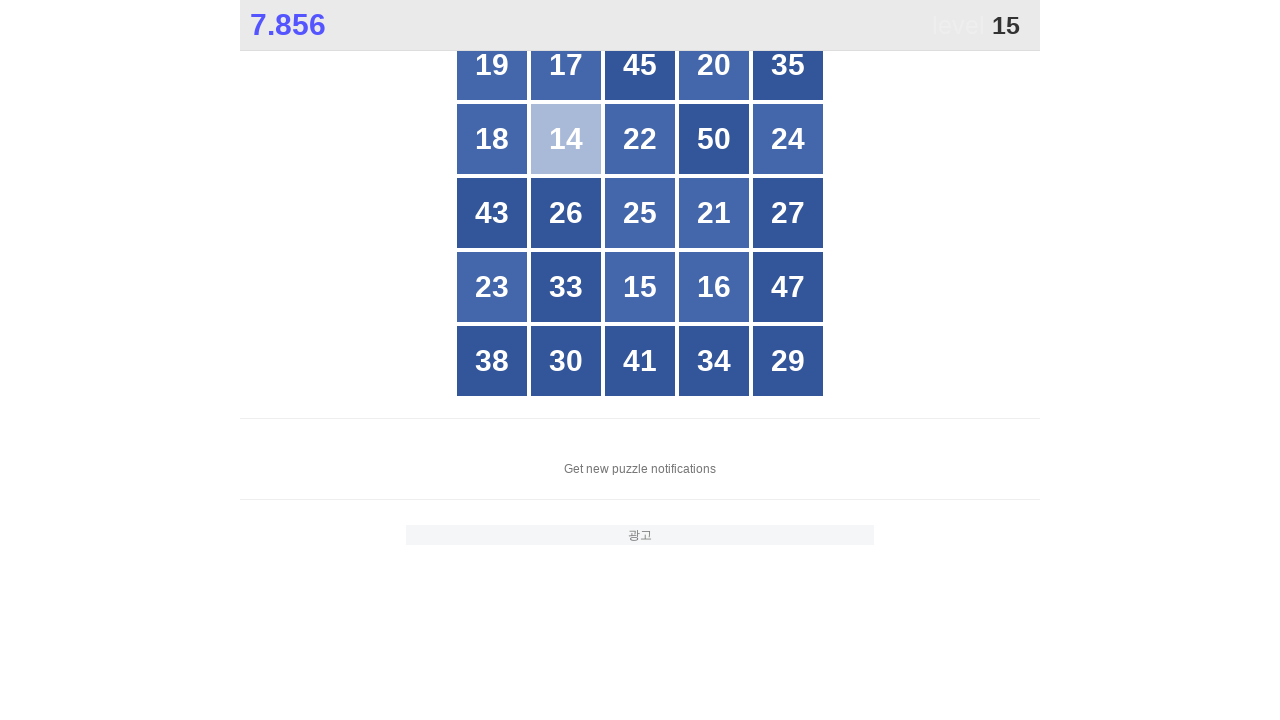

Located all grid buttons to find number 15
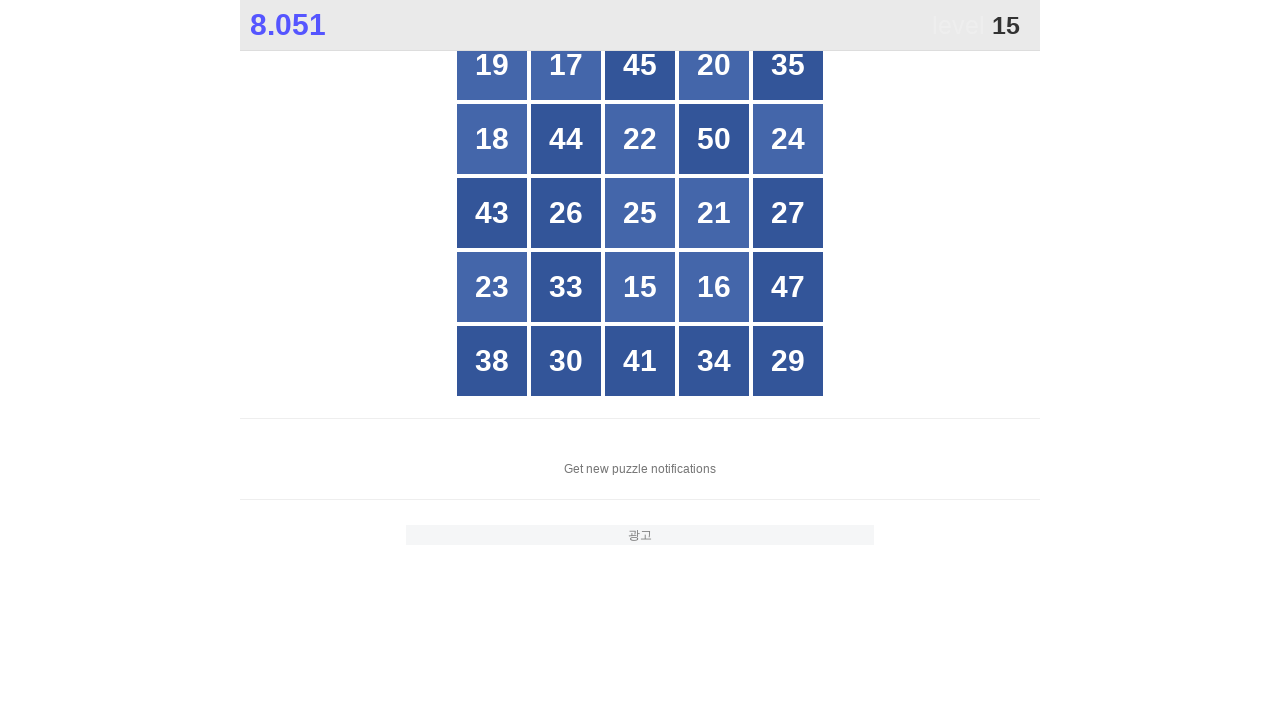

Clicked button with number 15 at (640, 287) on xpath=//*[@id="grid"]/div[*] >> nth=17
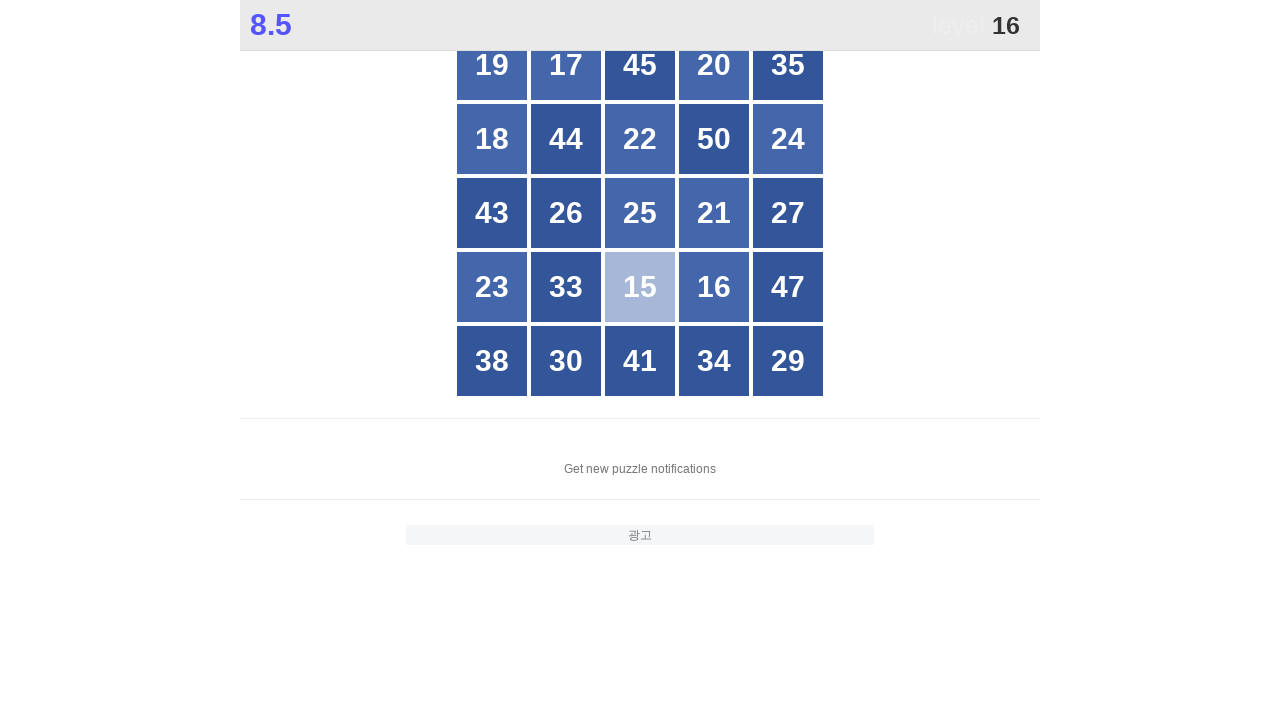

Located all grid buttons to find number 16
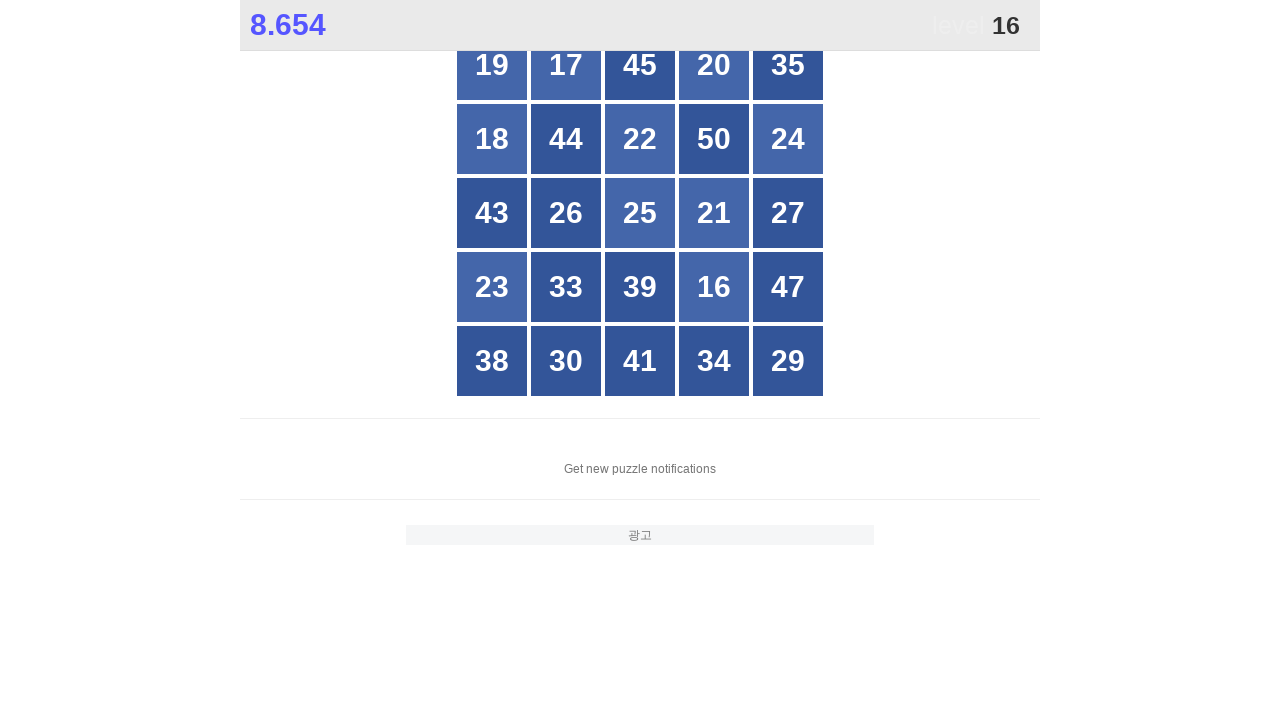

Clicked button with number 16 at (714, 287) on xpath=//*[@id="grid"]/div[*] >> nth=18
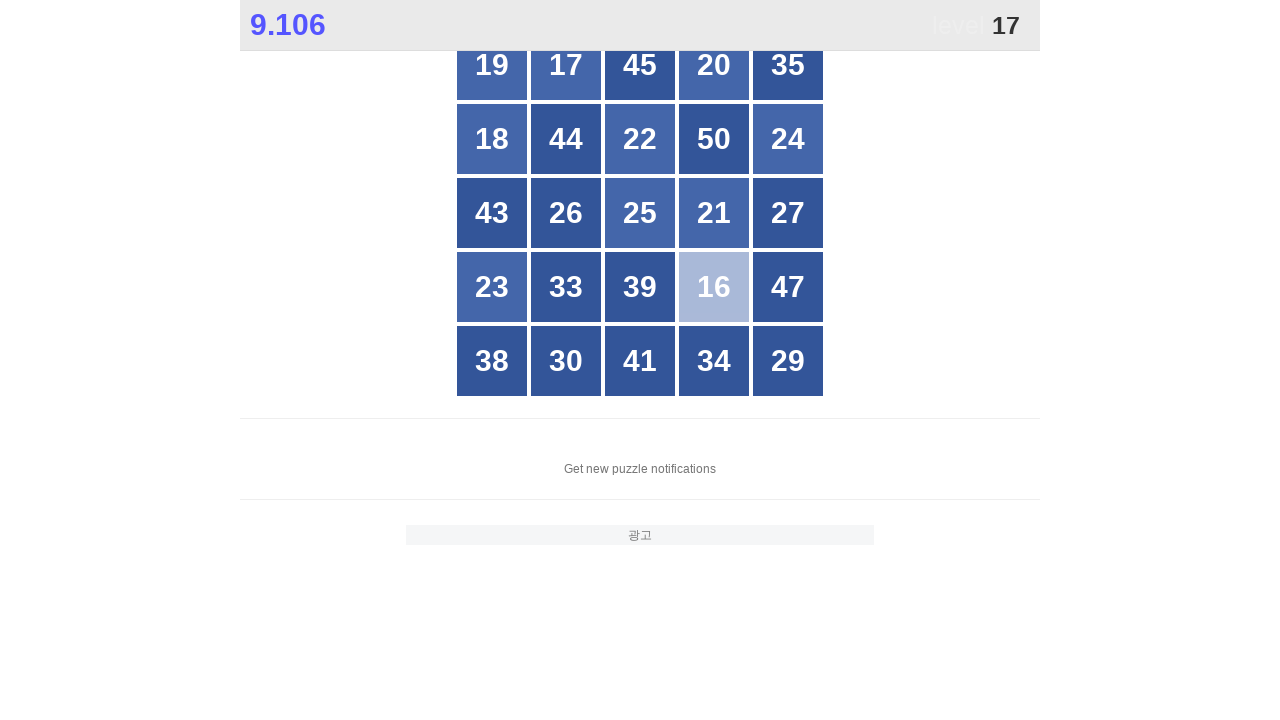

Located all grid buttons to find number 17
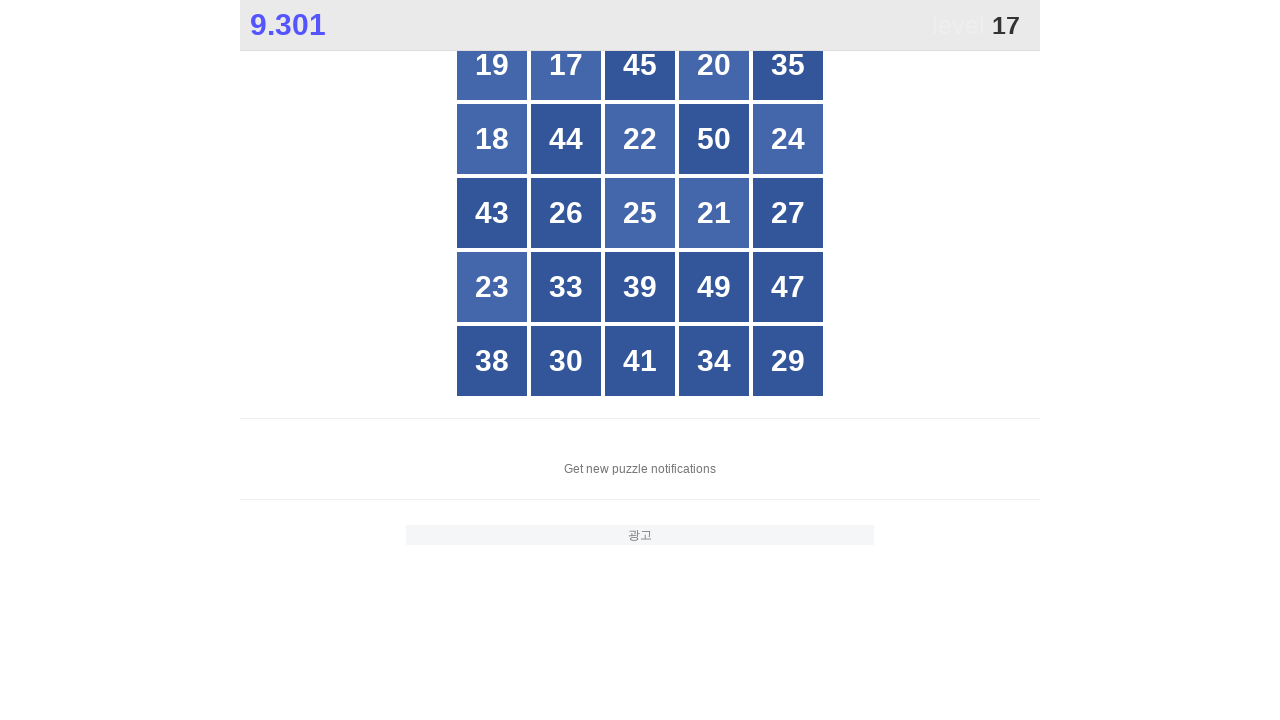

Clicked button with number 17 at (566, 65) on xpath=//*[@id="grid"]/div[*] >> nth=1
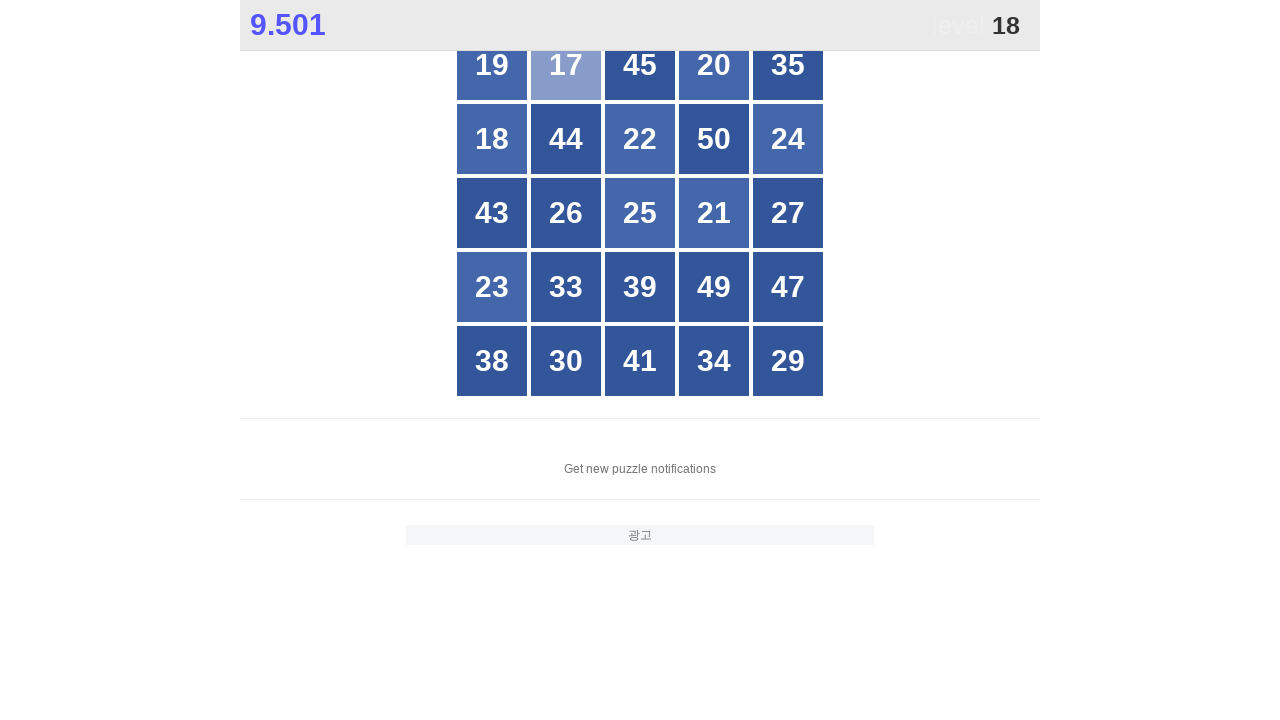

Located all grid buttons to find number 18
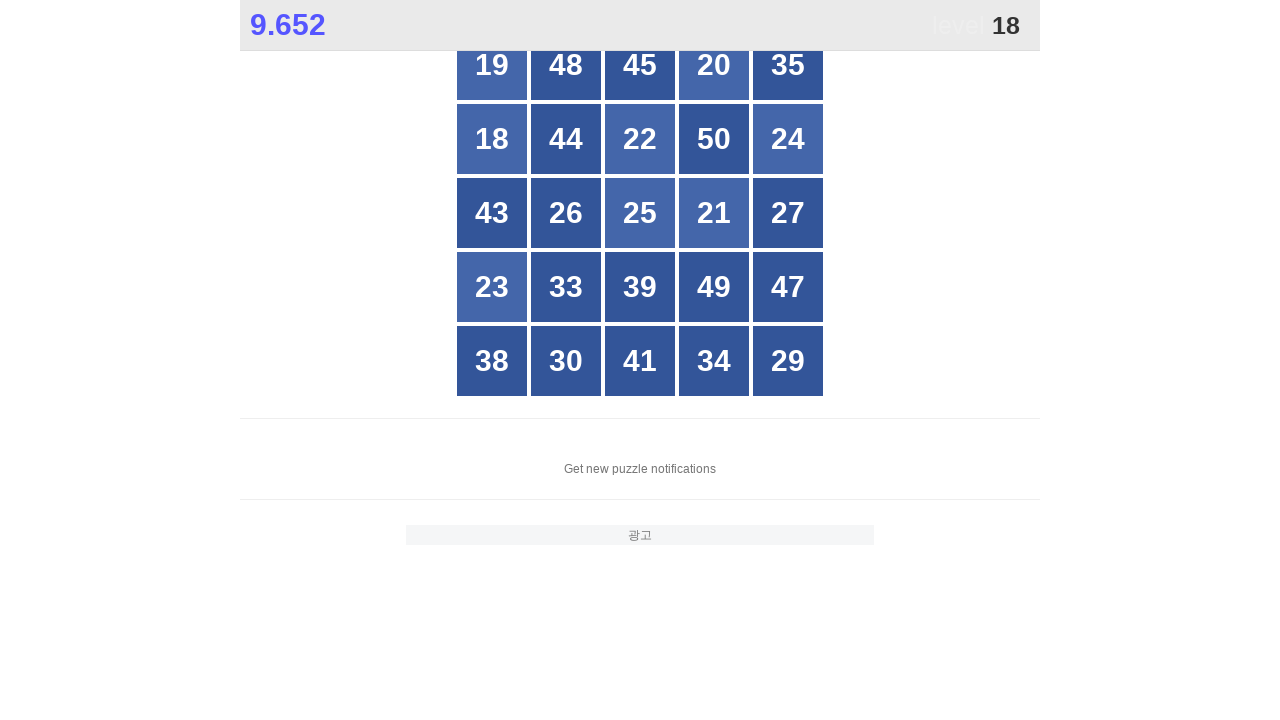

Clicked button with number 18 at (492, 139) on xpath=//*[@id="grid"]/div[*] >> nth=5
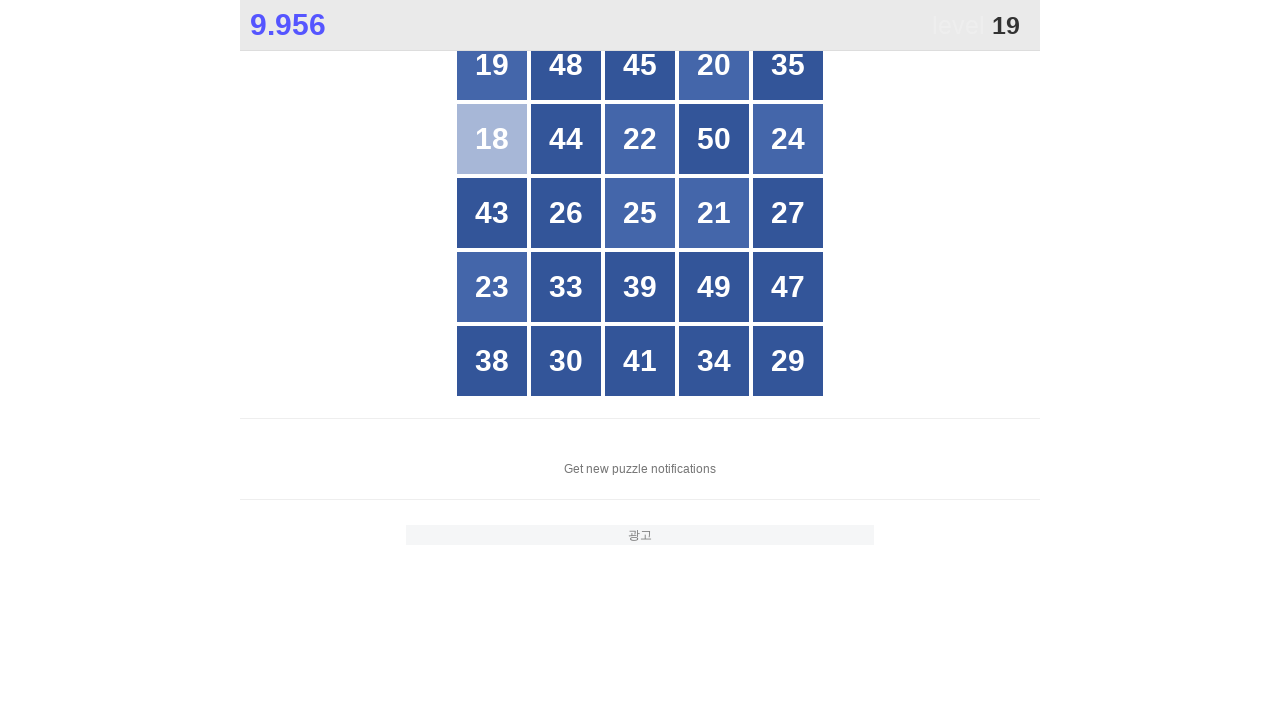

Located all grid buttons to find number 19
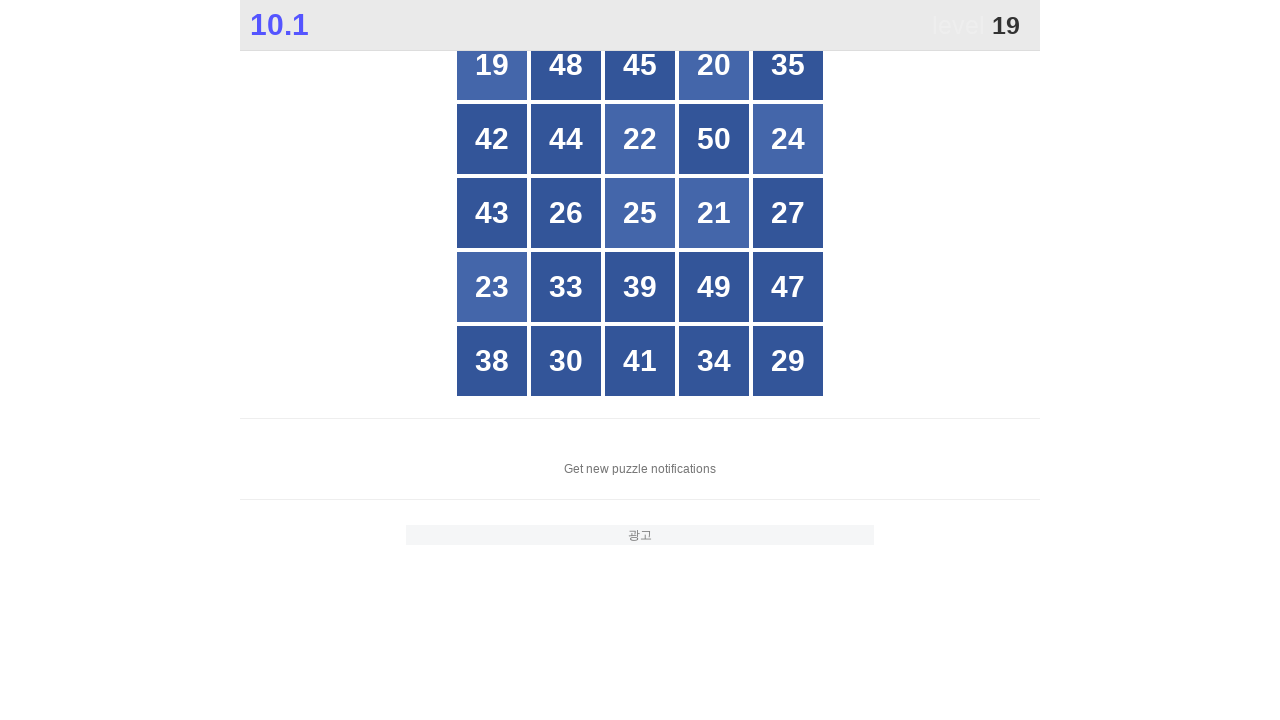

Clicked button with number 19 at (492, 65) on xpath=//*[@id="grid"]/div[*] >> nth=0
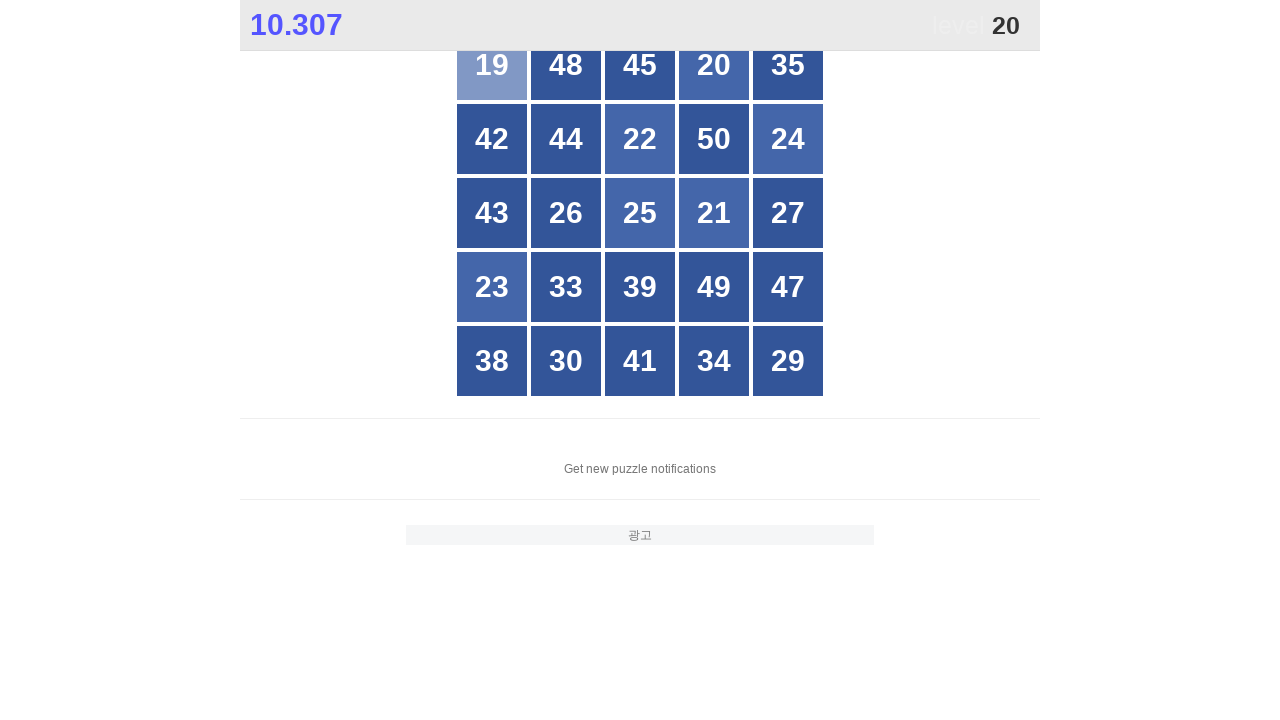

Located all grid buttons to find number 20
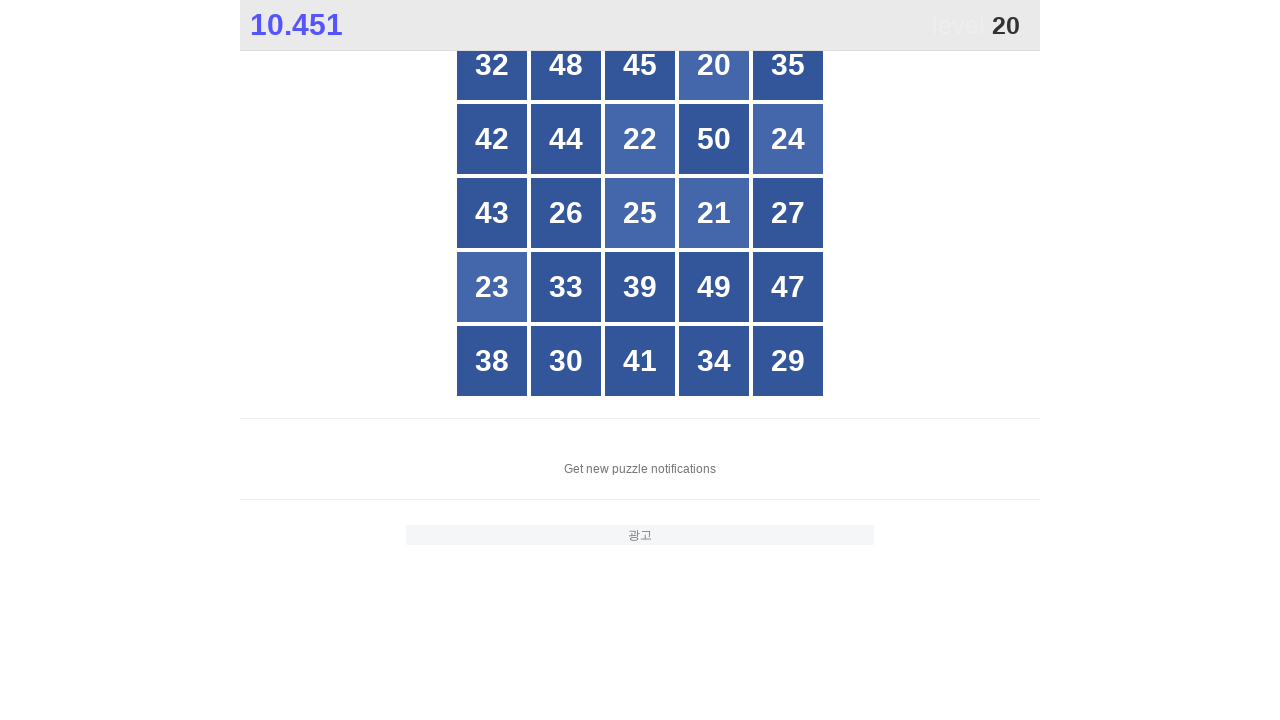

Clicked button with number 20 at (714, 65) on xpath=//*[@id="grid"]/div[*] >> nth=3
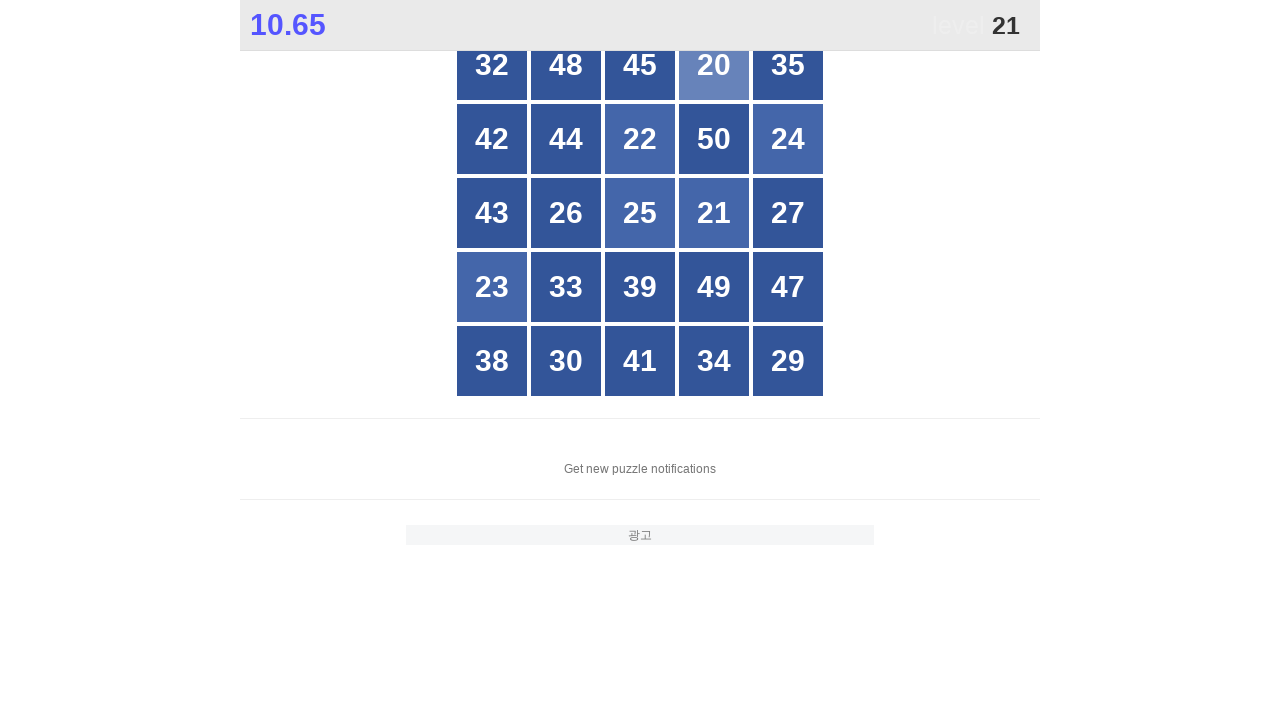

Located all grid buttons to find number 21
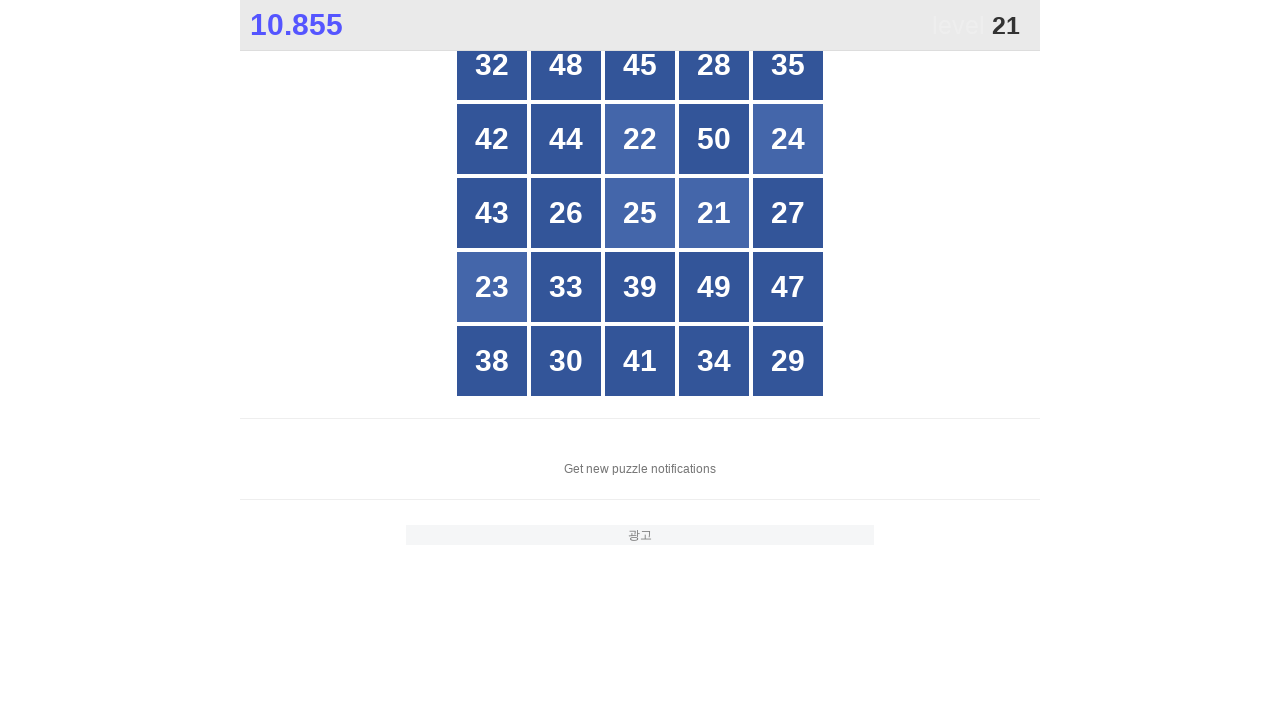

Clicked button with number 21 at (714, 213) on xpath=//*[@id="grid"]/div[*] >> nth=13
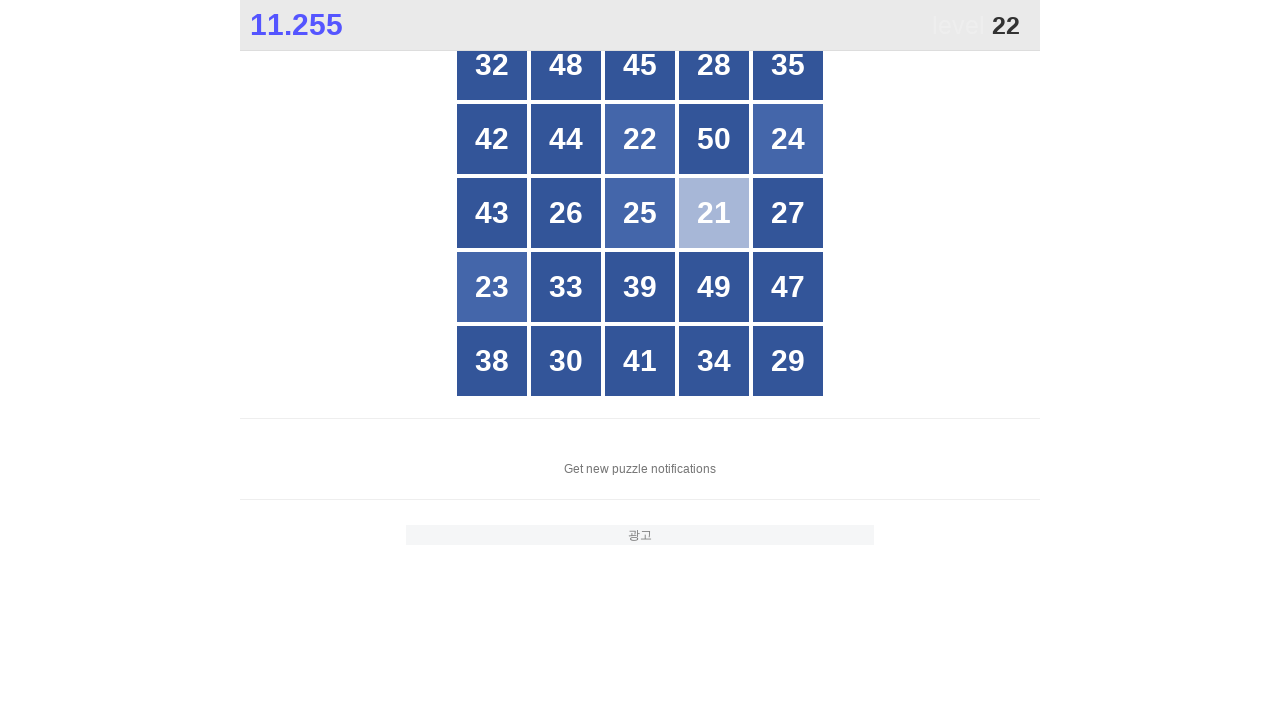

Located all grid buttons to find number 22
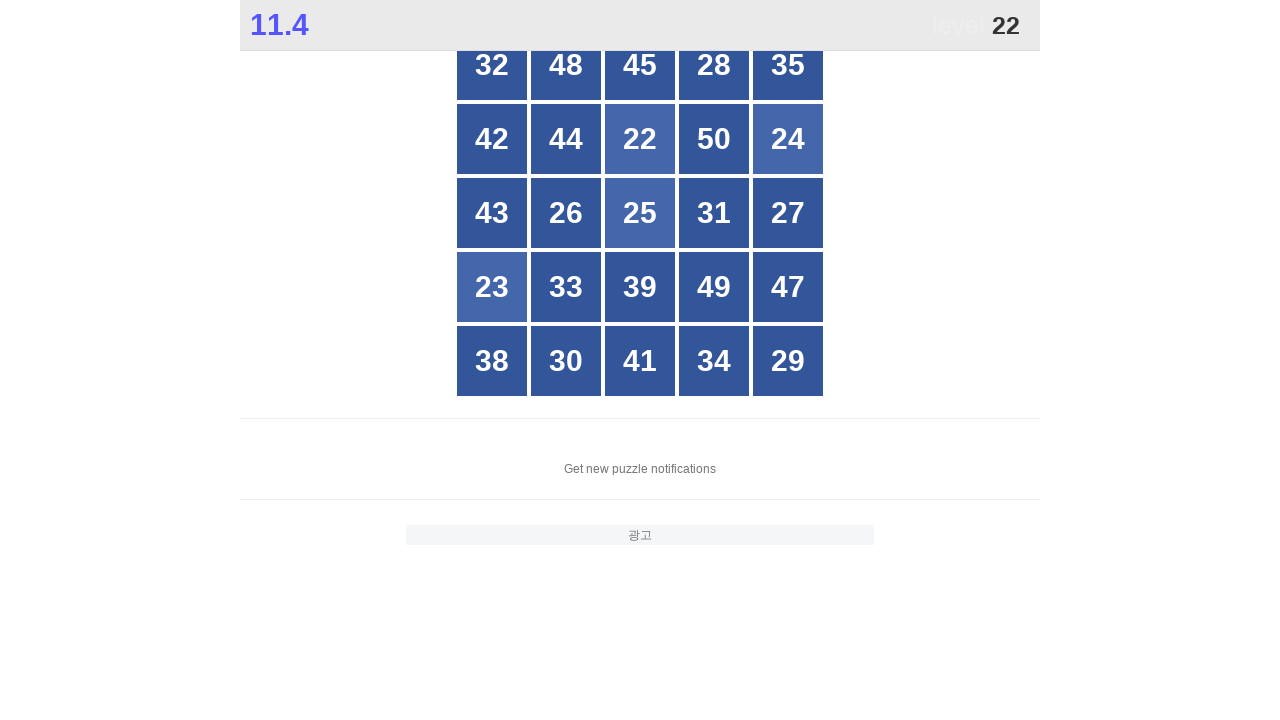

Clicked button with number 22 at (640, 139) on xpath=//*[@id="grid"]/div[*] >> nth=7
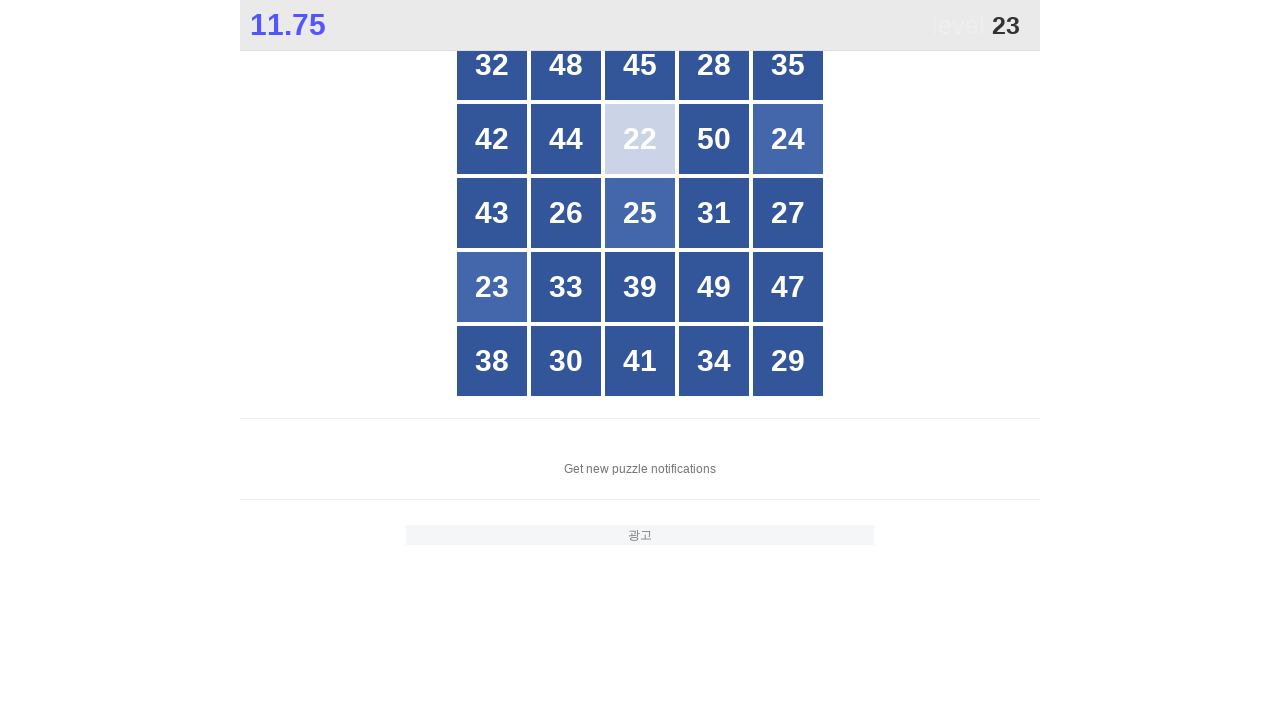

Located all grid buttons to find number 23
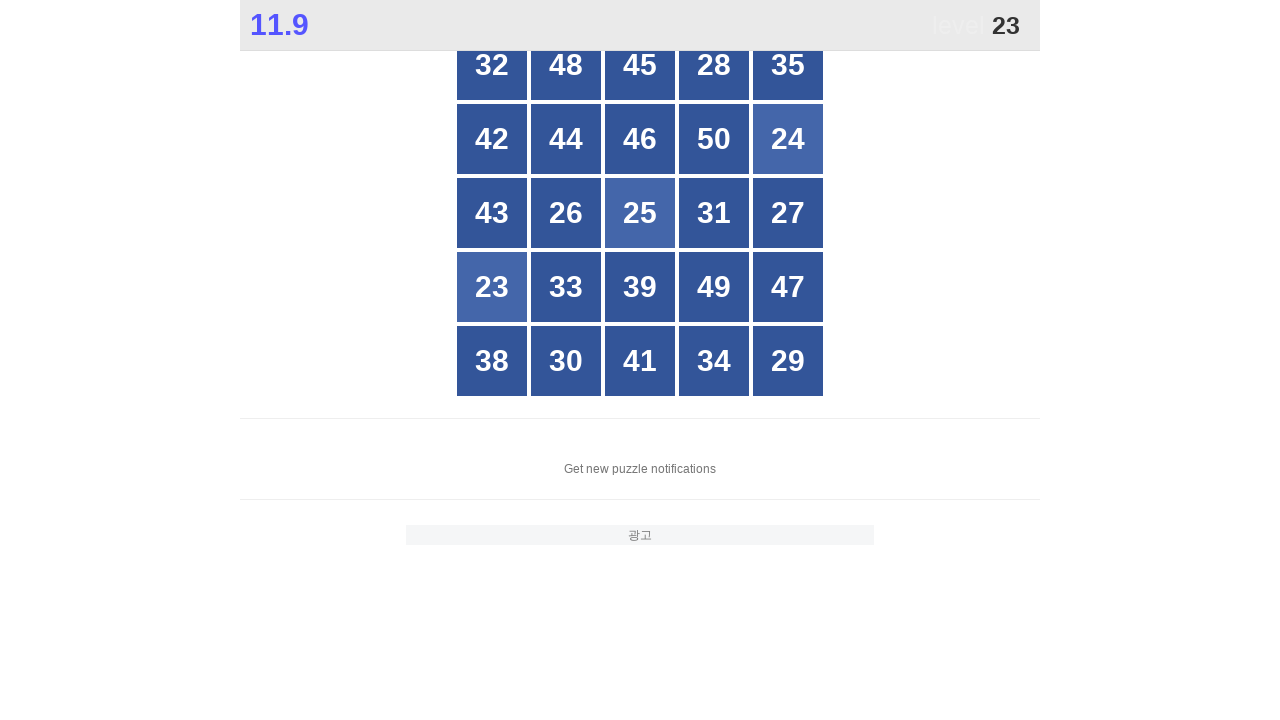

Clicked button with number 23 at (492, 287) on xpath=//*[@id="grid"]/div[*] >> nth=15
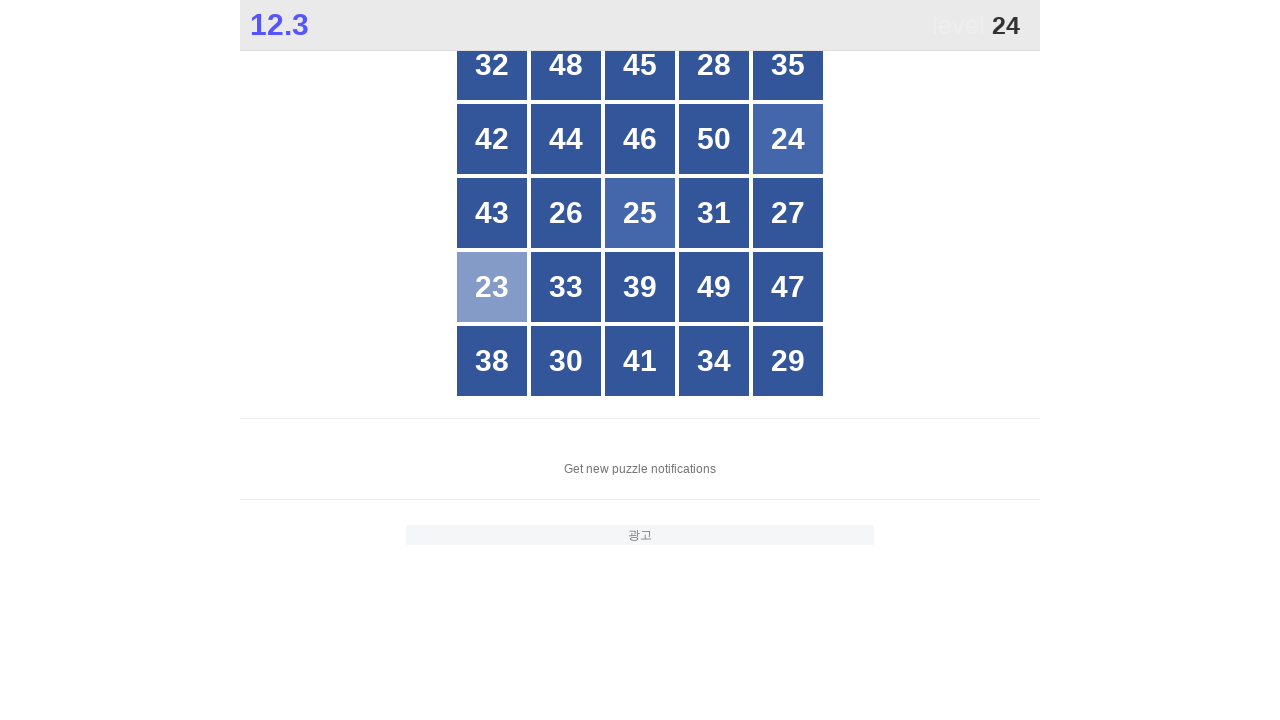

Located all grid buttons to find number 24
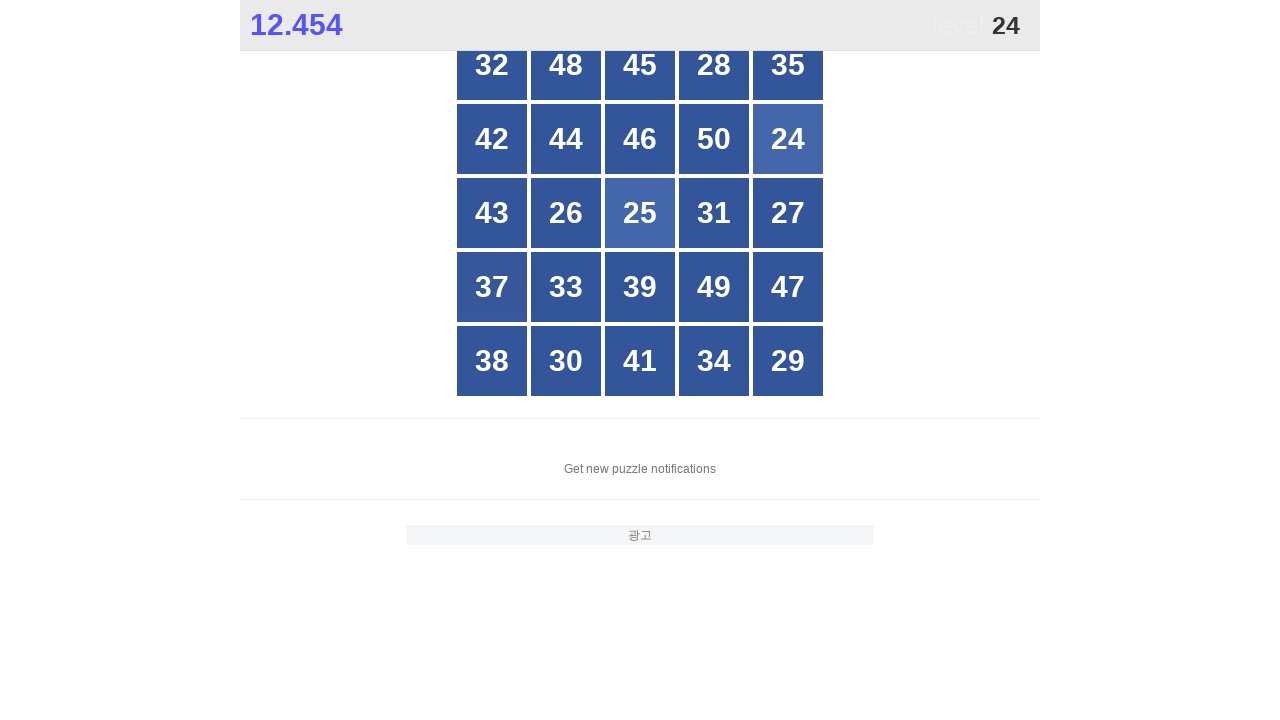

Clicked button with number 24 at (788, 139) on xpath=//*[@id="grid"]/div[*] >> nth=9
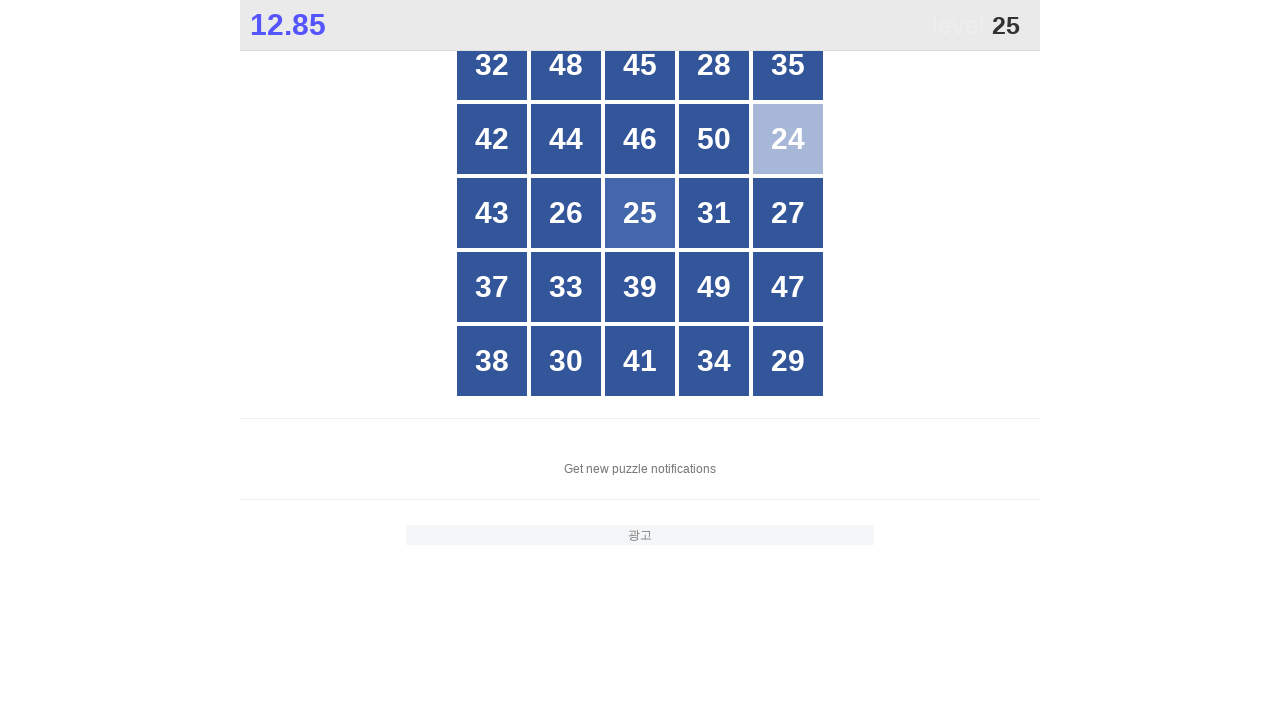

Located all grid buttons to find number 25
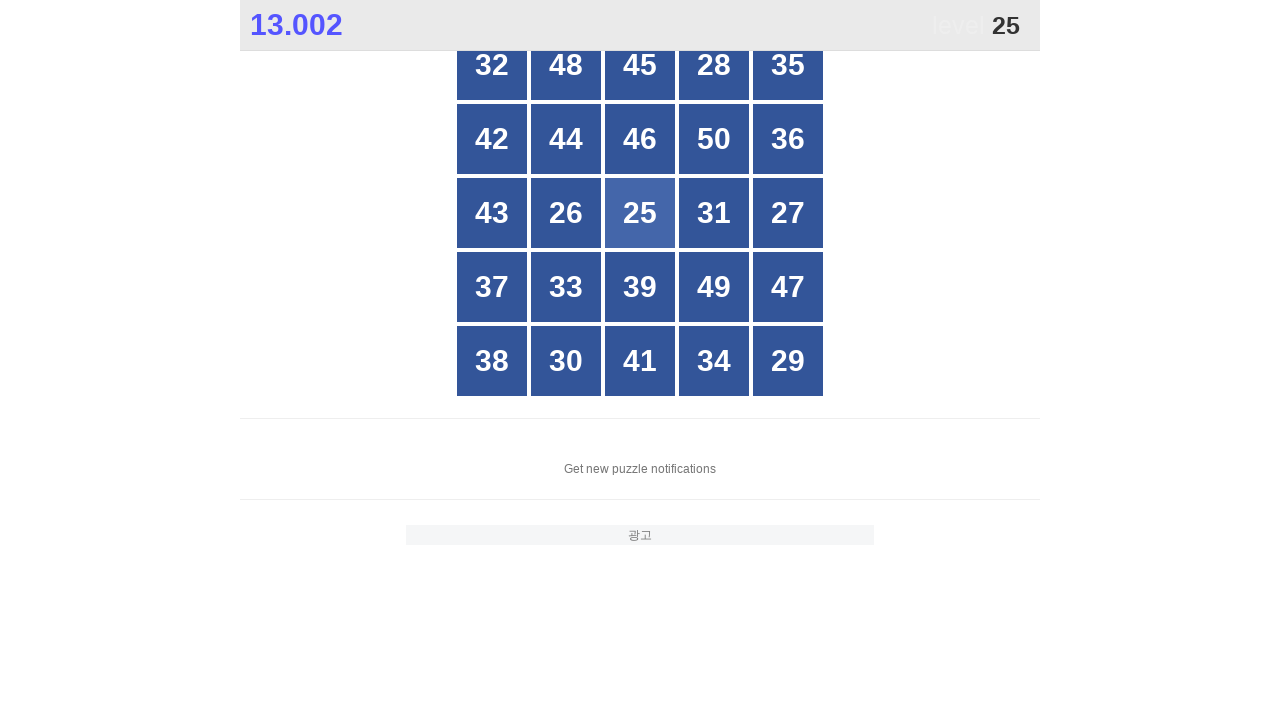

Clicked button with number 25 at (640, 213) on xpath=//*[@id="grid"]/div[*] >> nth=12
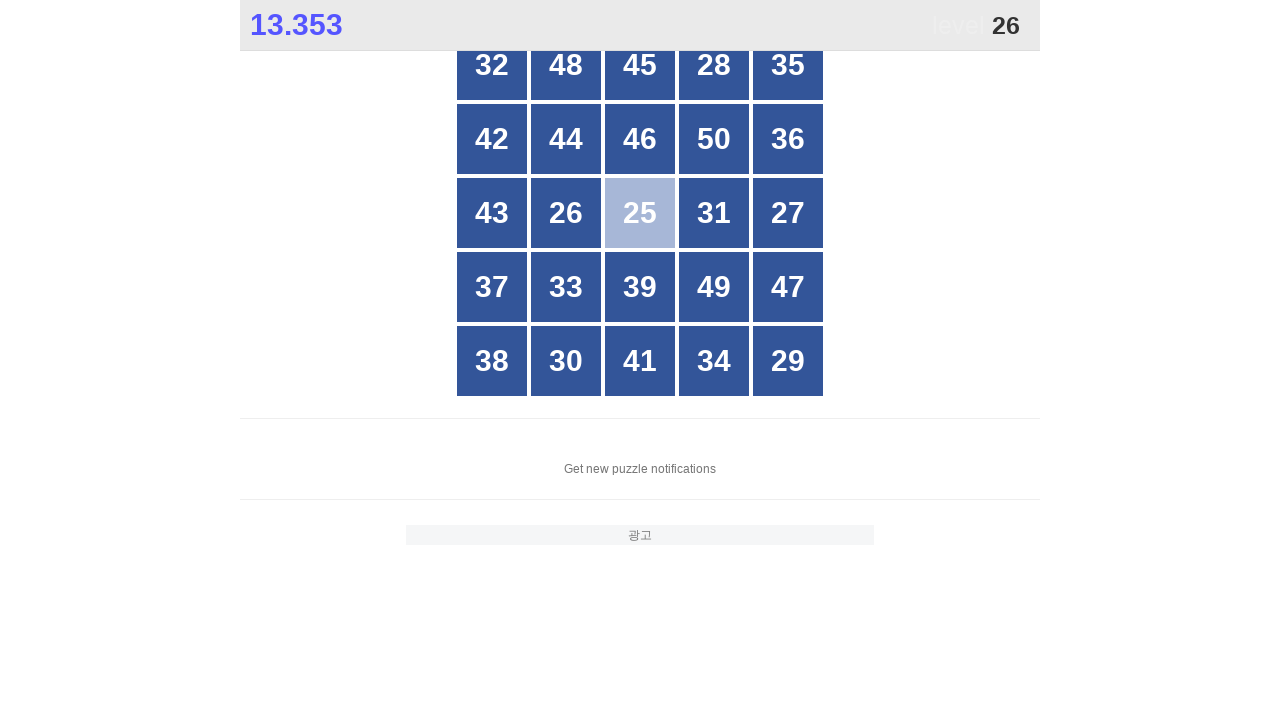

Located all grid buttons to find number 26
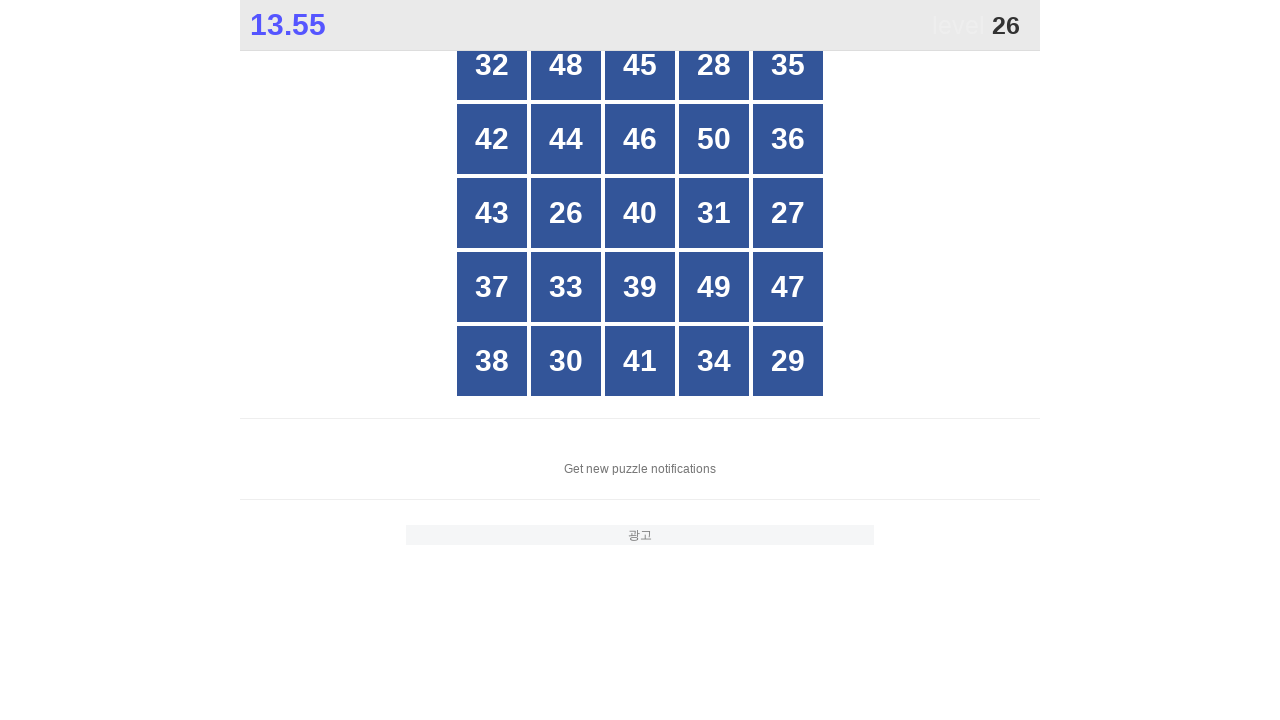

Clicked button with number 26 at (566, 213) on xpath=//*[@id="grid"]/div[*] >> nth=11
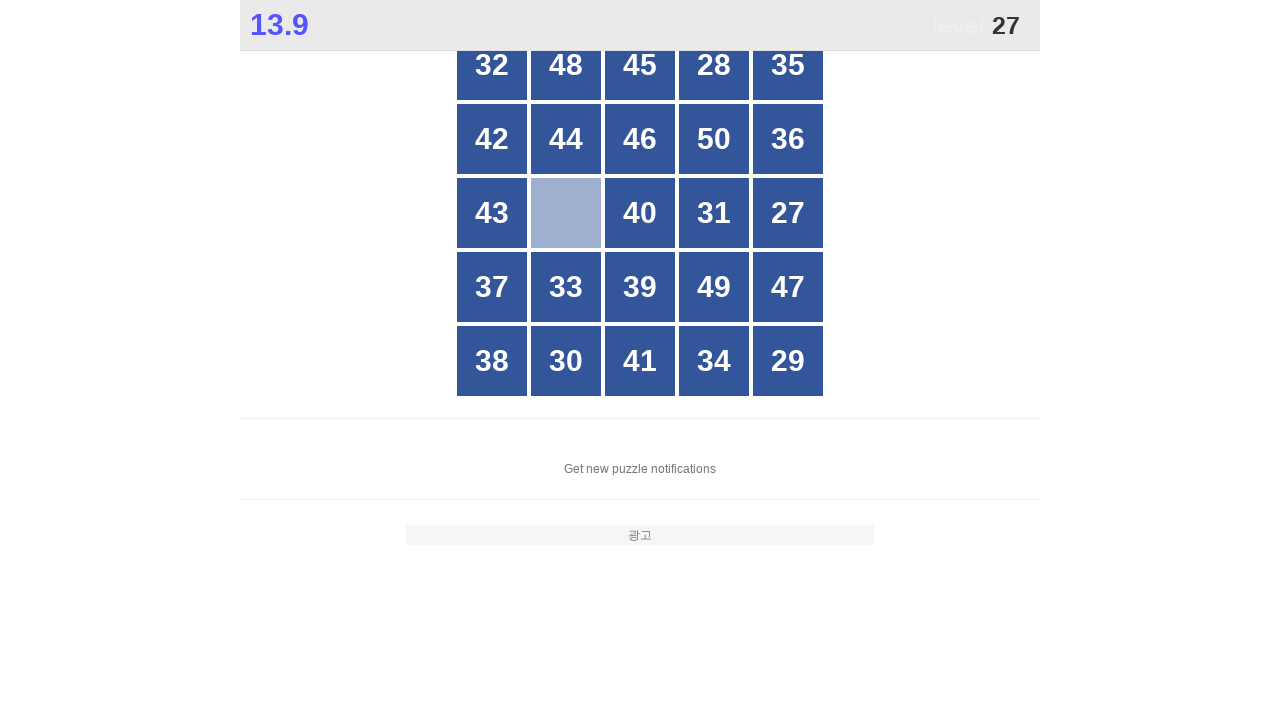

Located all grid buttons to find number 27
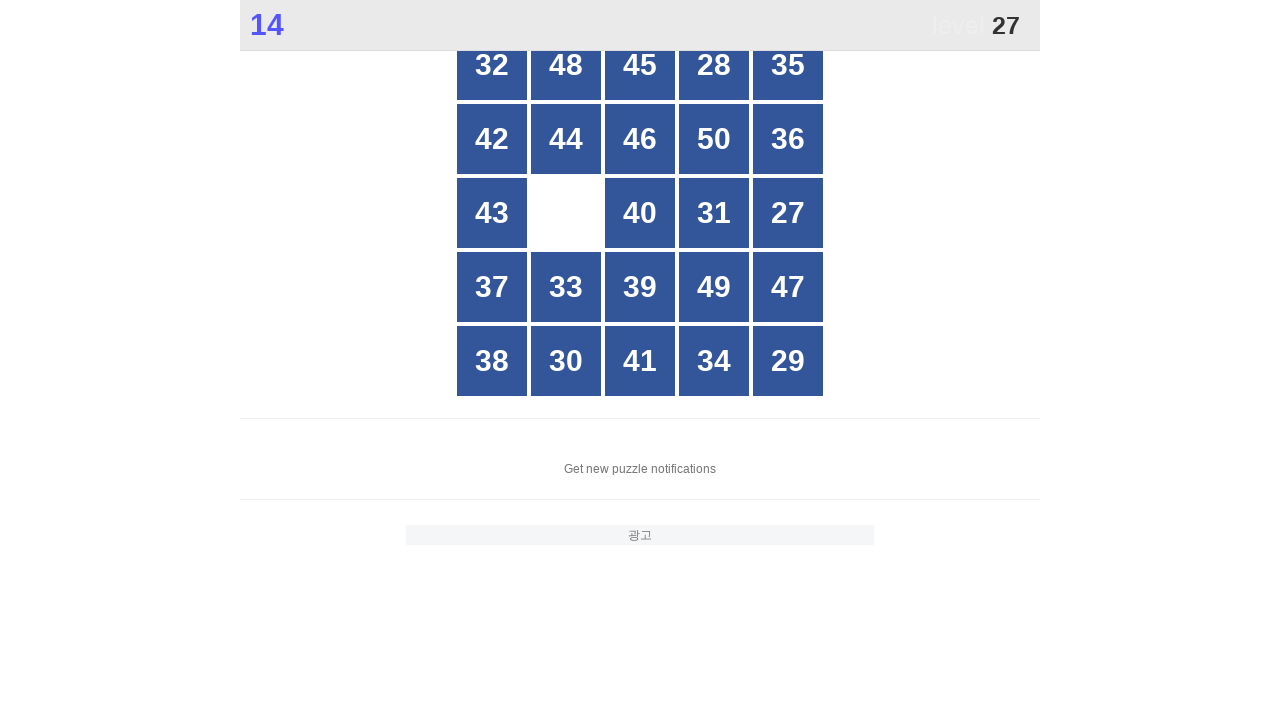

Clicked button with number 27 at (788, 213) on xpath=//*[@id="grid"]/div[*] >> nth=13
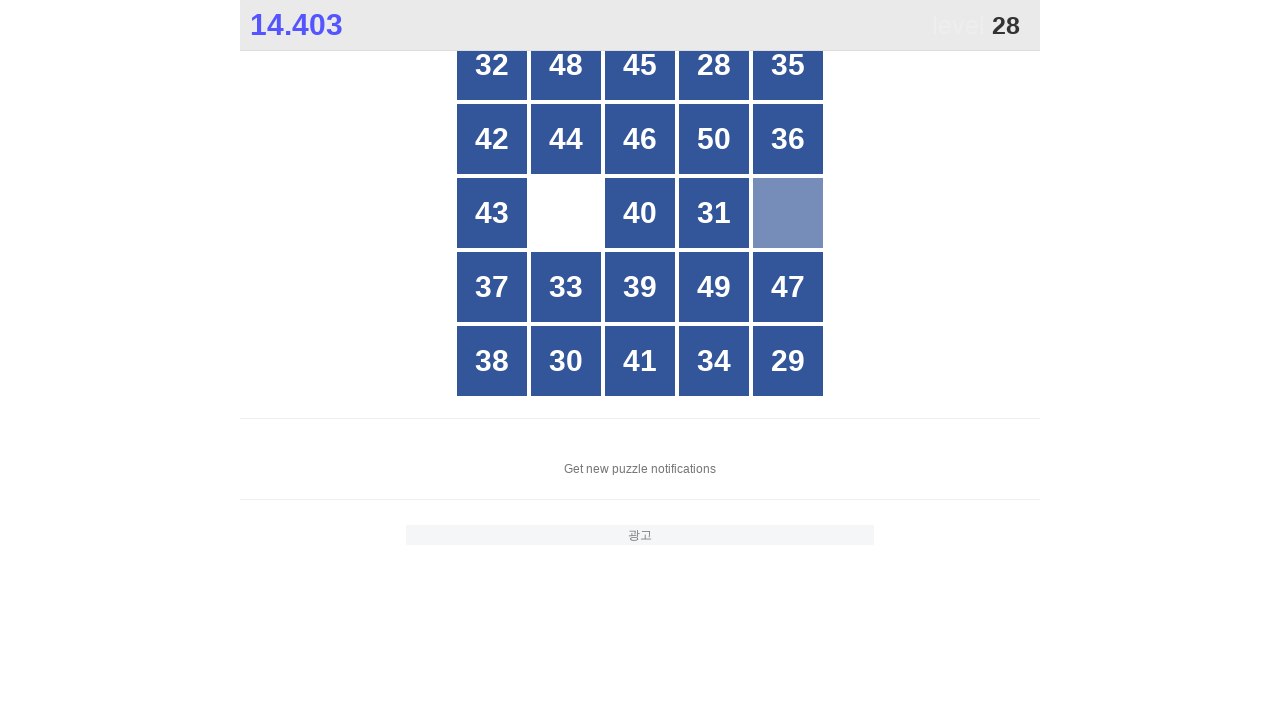

Located all grid buttons to find number 28
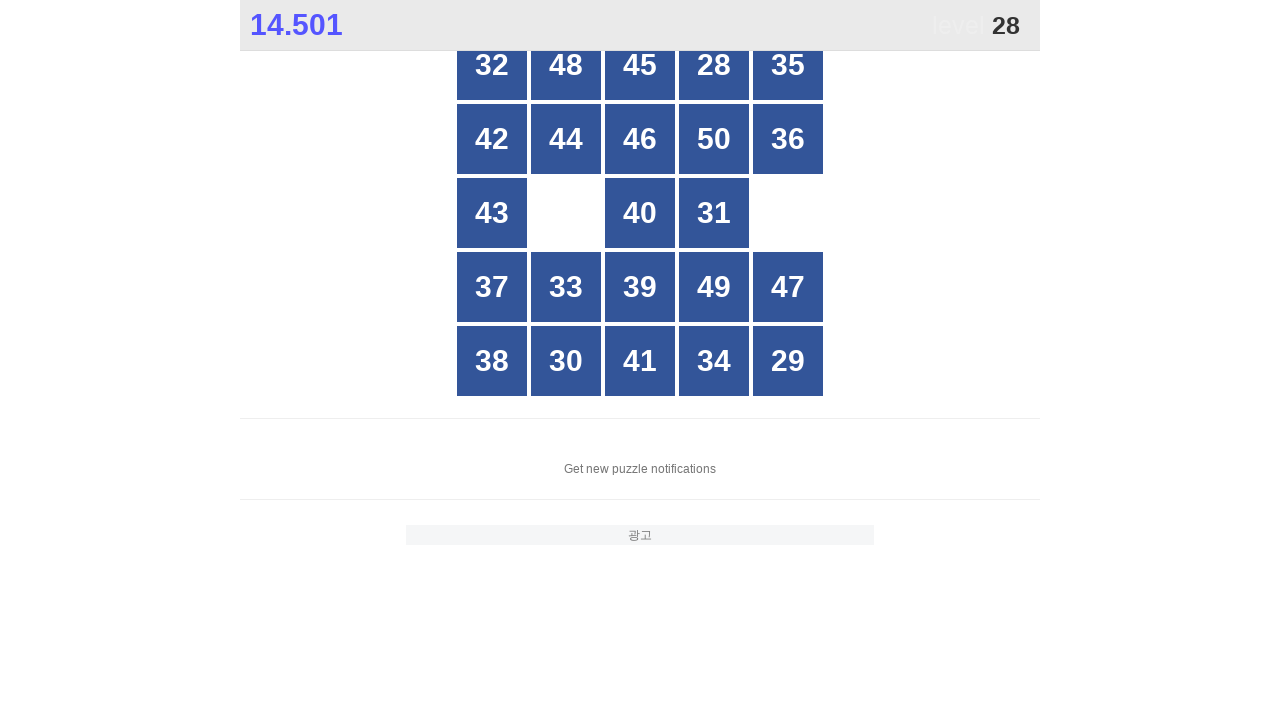

Clicked button with number 28 at (714, 65) on xpath=//*[@id="grid"]/div[*] >> nth=3
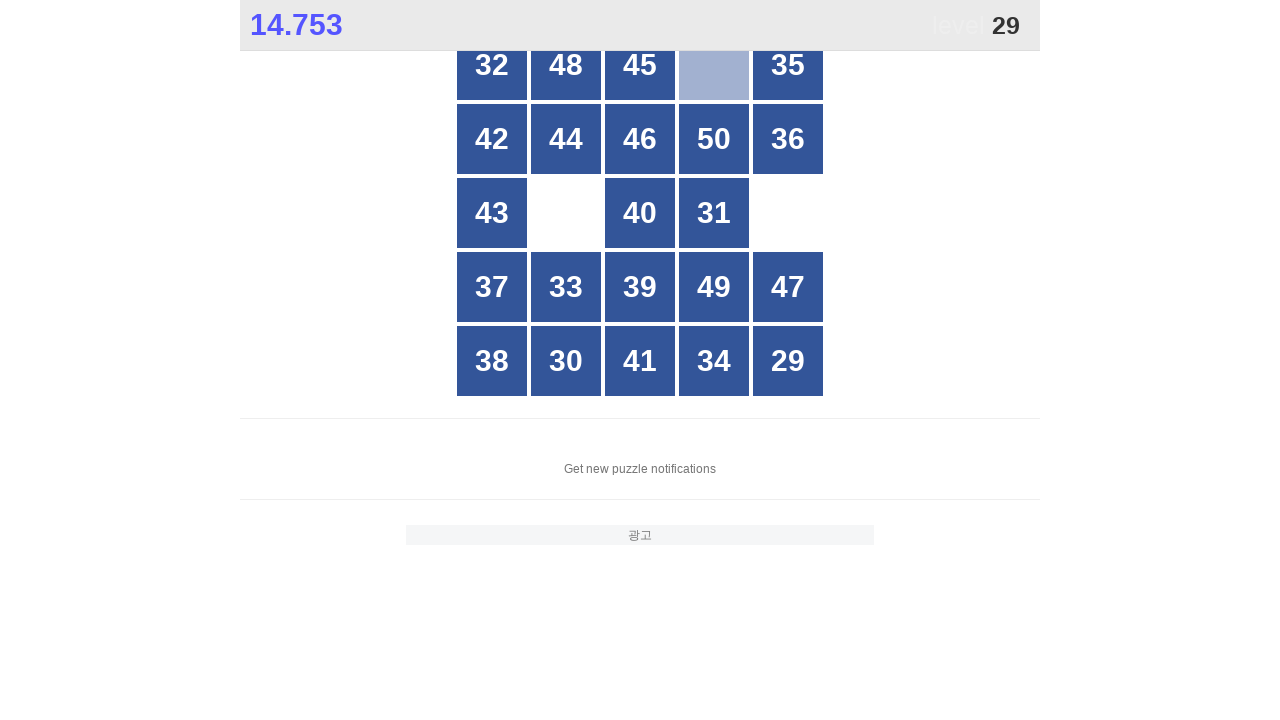

Located all grid buttons to find number 29
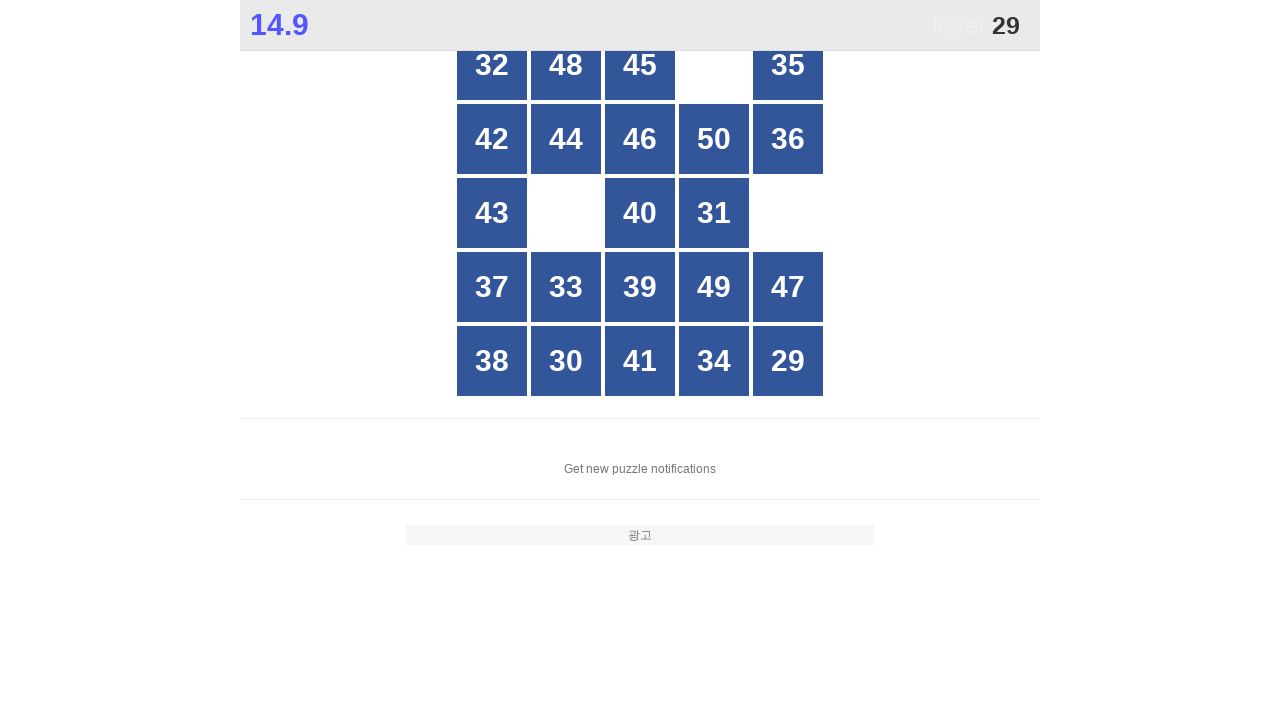

Clicked button with number 29 at (788, 361) on xpath=//*[@id="grid"]/div[*] >> nth=21
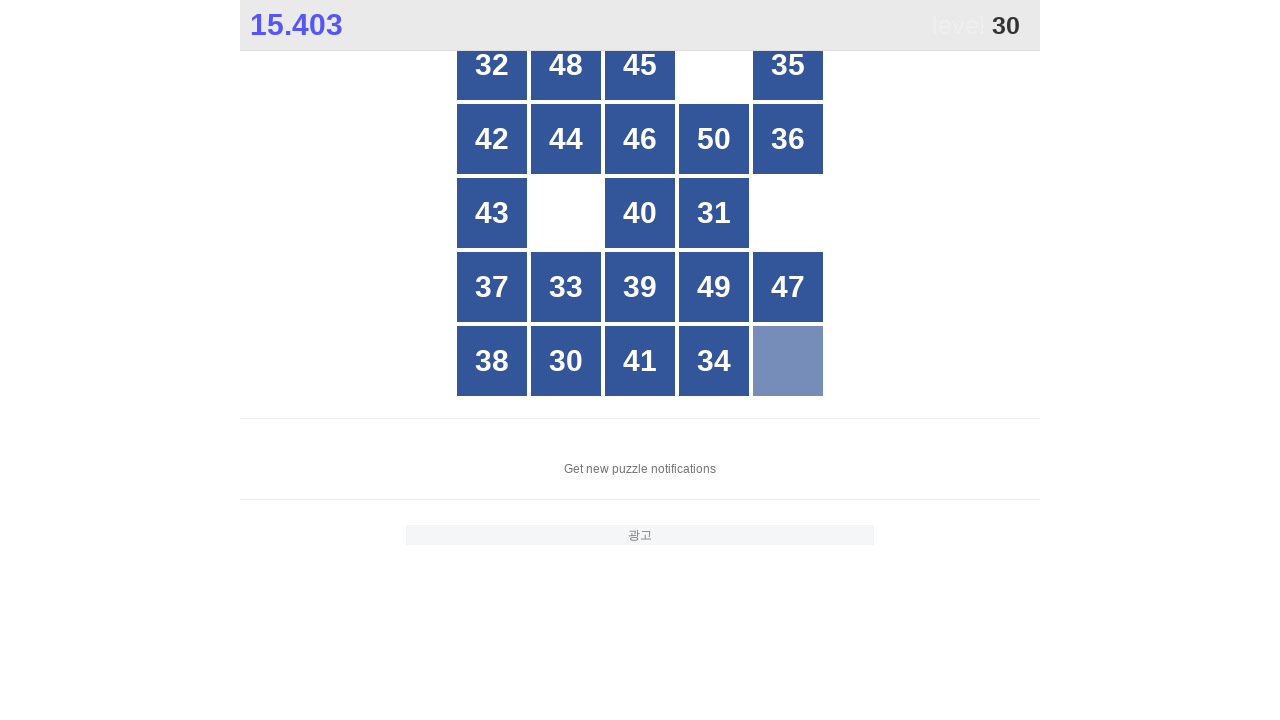

Located all grid buttons to find number 30
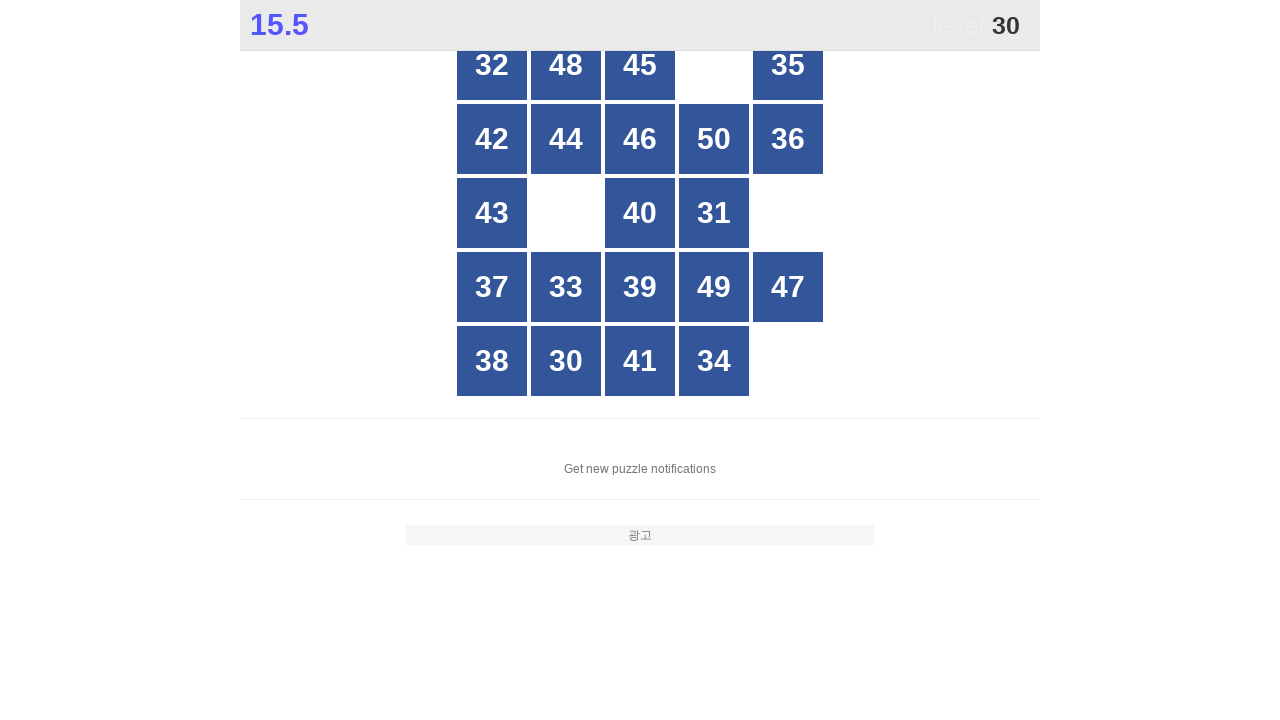

Clicked button with number 30 at (566, 361) on xpath=//*[@id="grid"]/div[*] >> nth=18
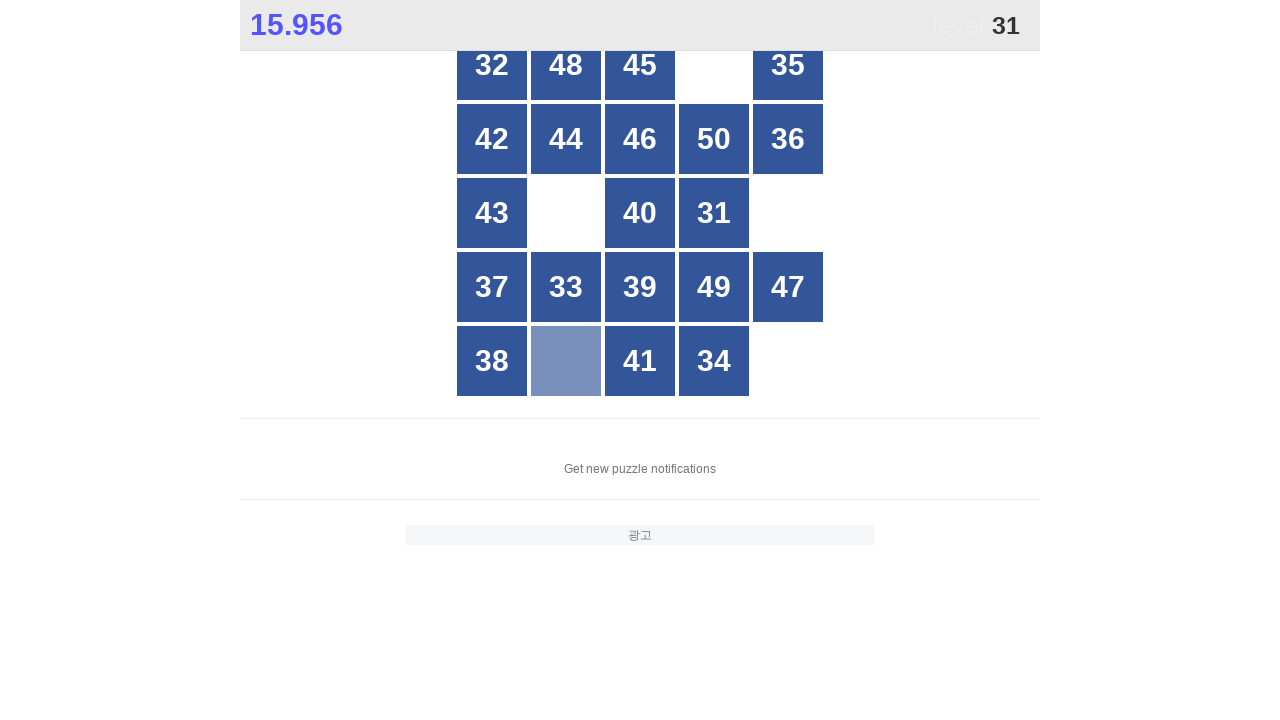

Located all grid buttons to find number 31
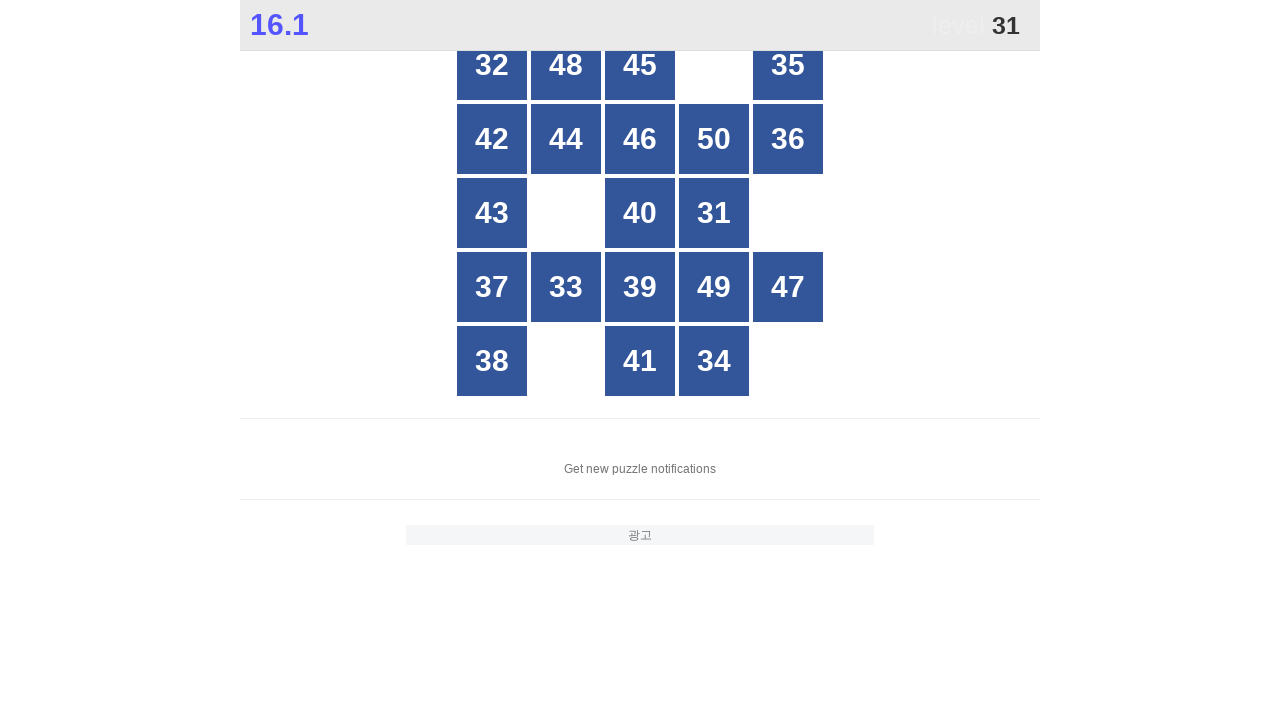

Clicked button with number 31 at (714, 213) on xpath=//*[@id="grid"]/div[*] >> nth=11
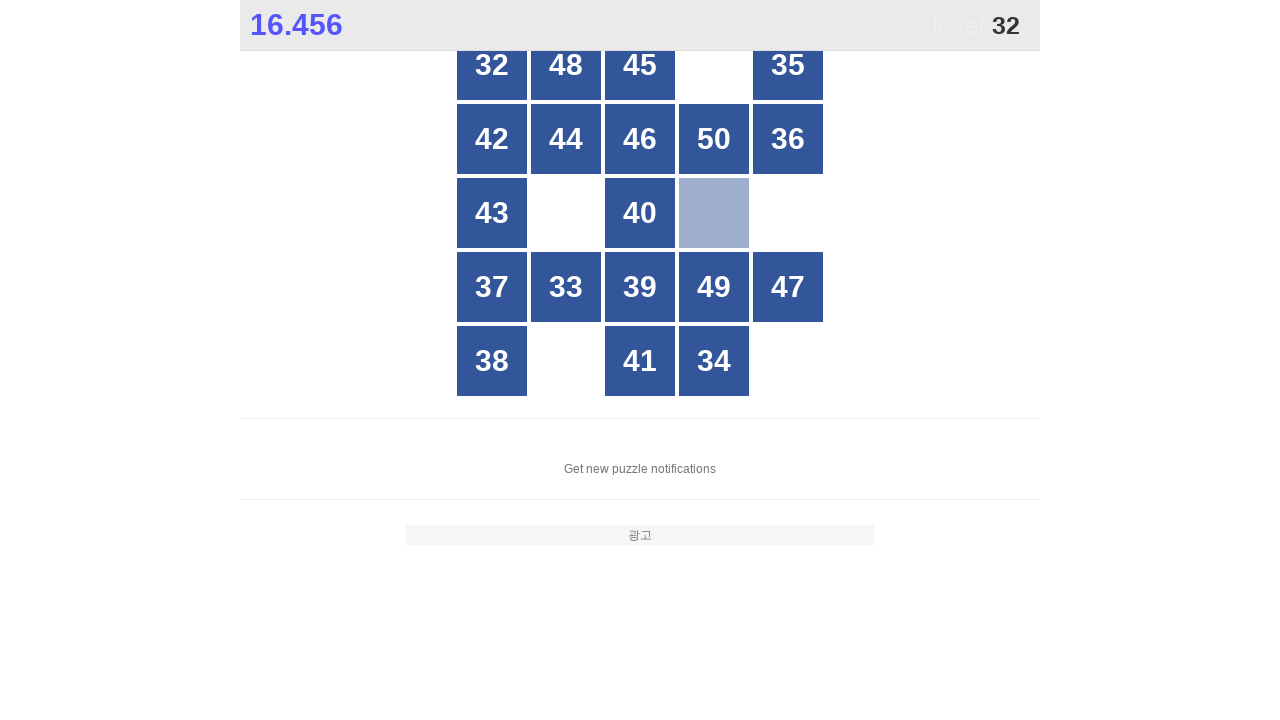

Located all grid buttons to find number 32
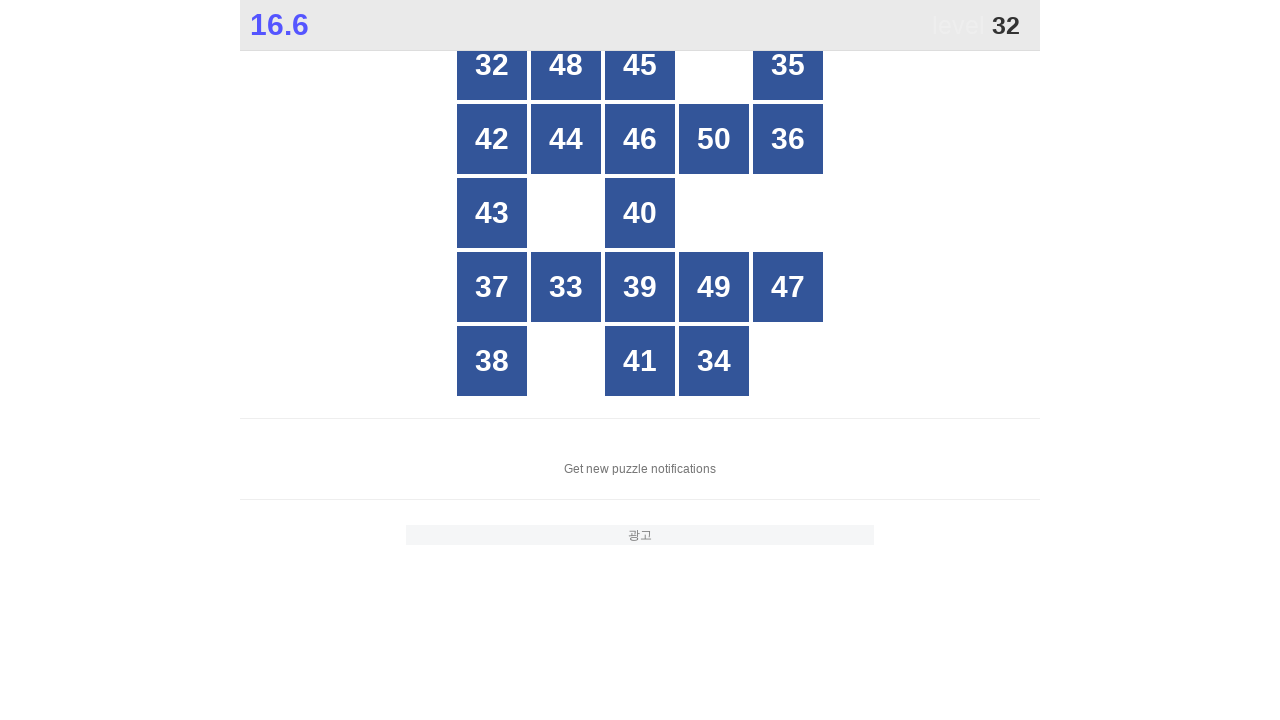

Clicked button with number 32 at (492, 65) on xpath=//*[@id="grid"]/div[*] >> nth=0
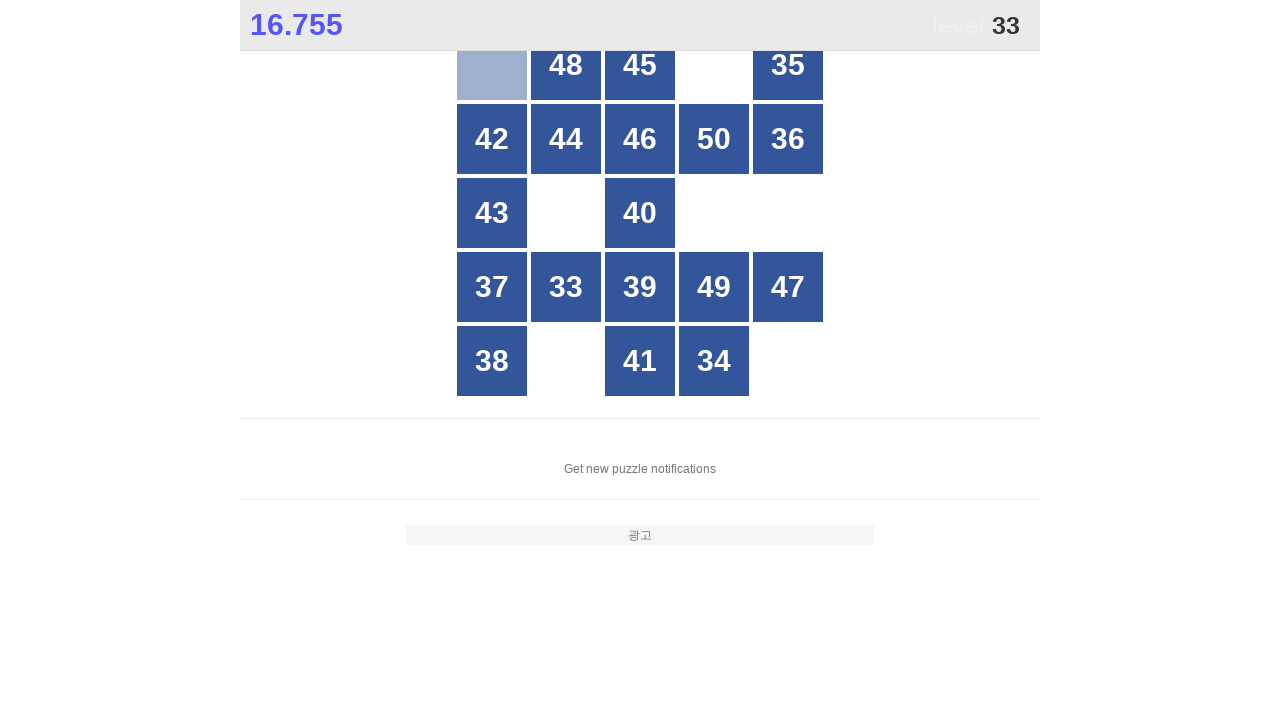

Located all grid buttons to find number 33
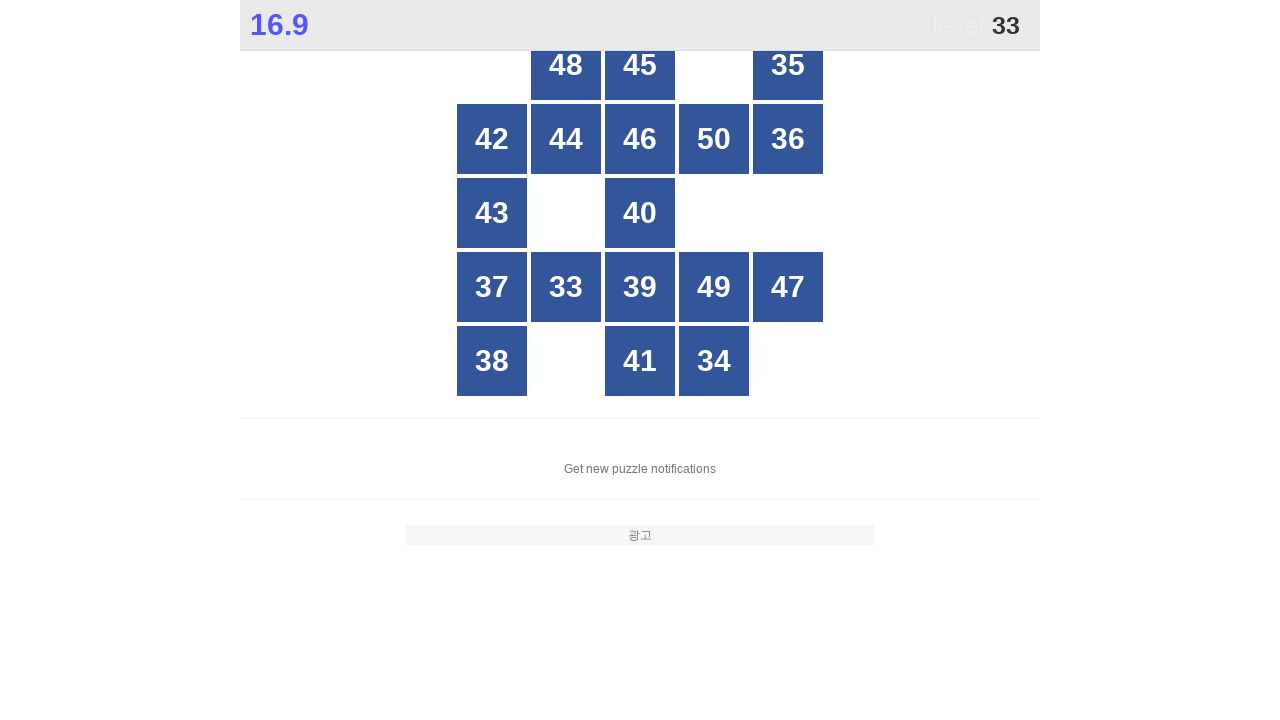

Clicked button with number 33 at (566, 287) on xpath=//*[@id="grid"]/div[*] >> nth=11
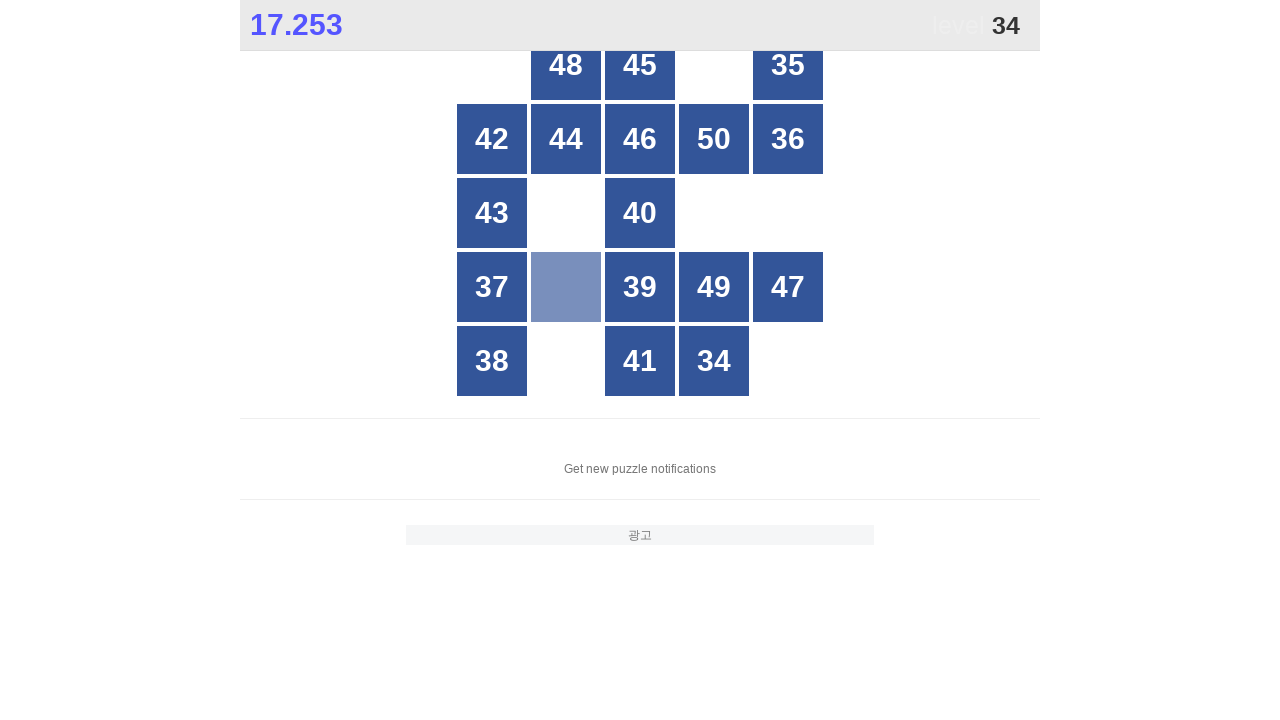

Located all grid buttons to find number 34
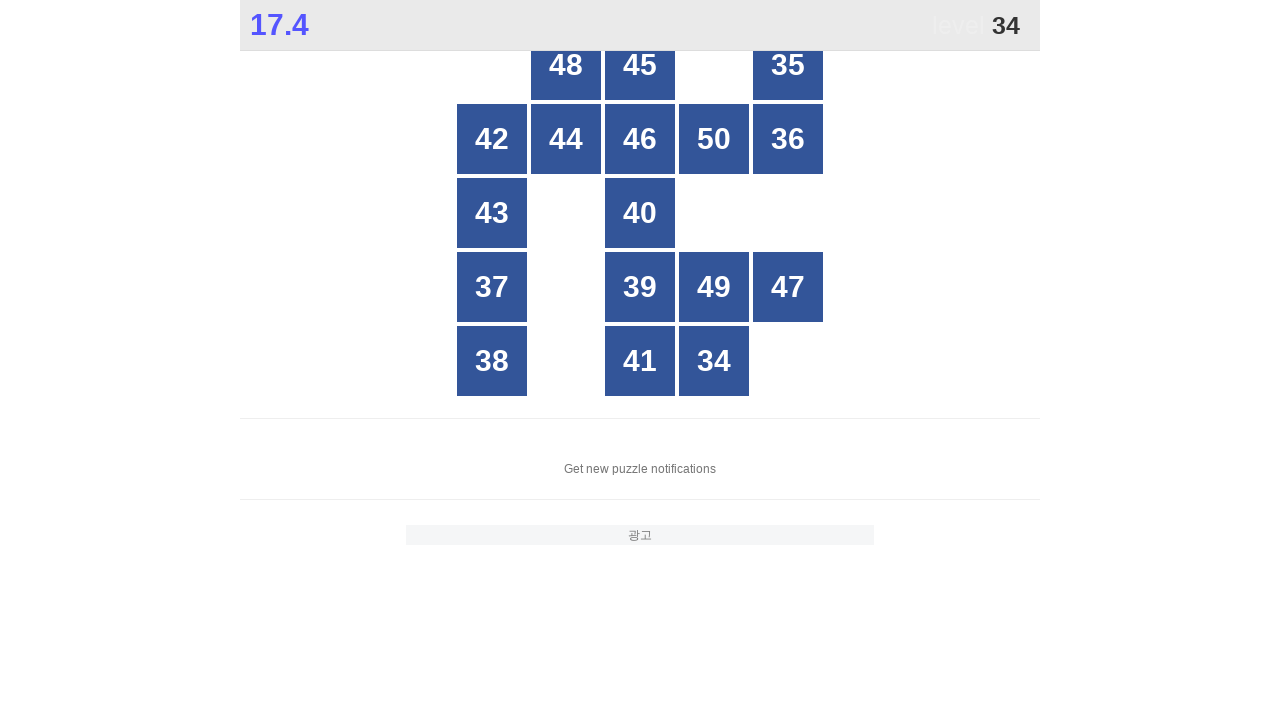

Clicked button with number 34 at (714, 361) on xpath=//*[@id="grid"]/div[*] >> nth=16
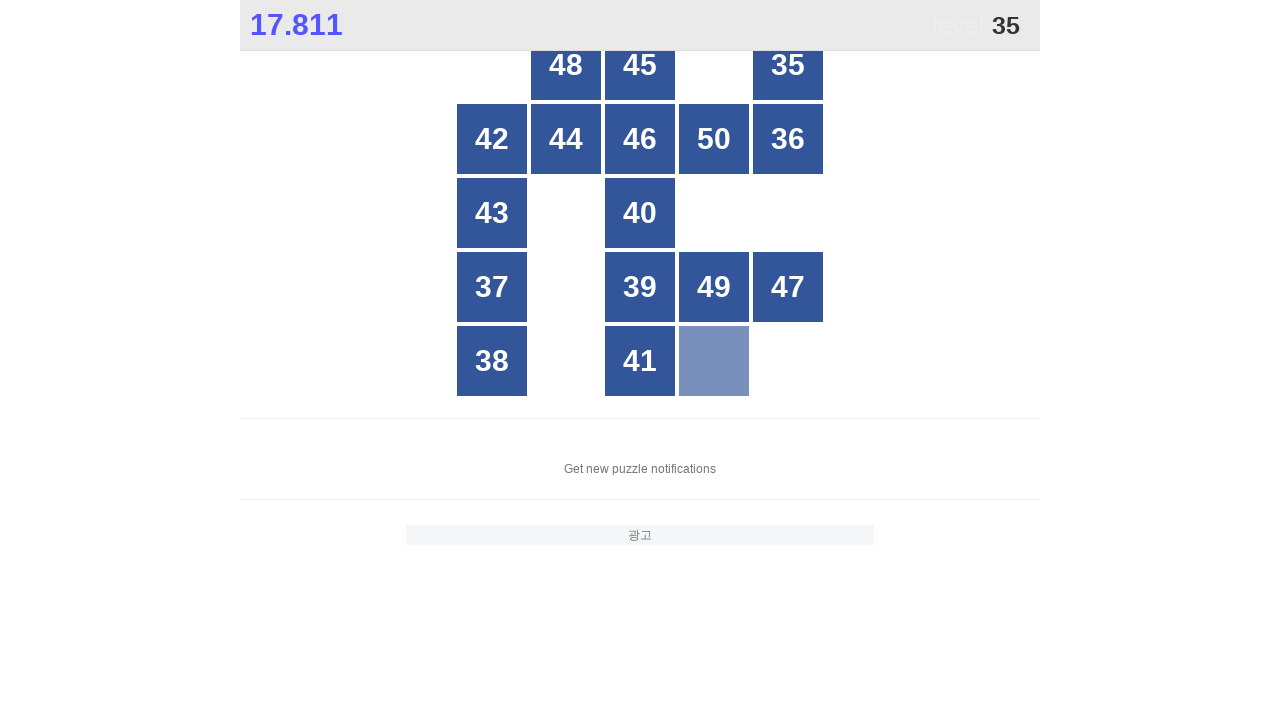

Located all grid buttons to find number 35
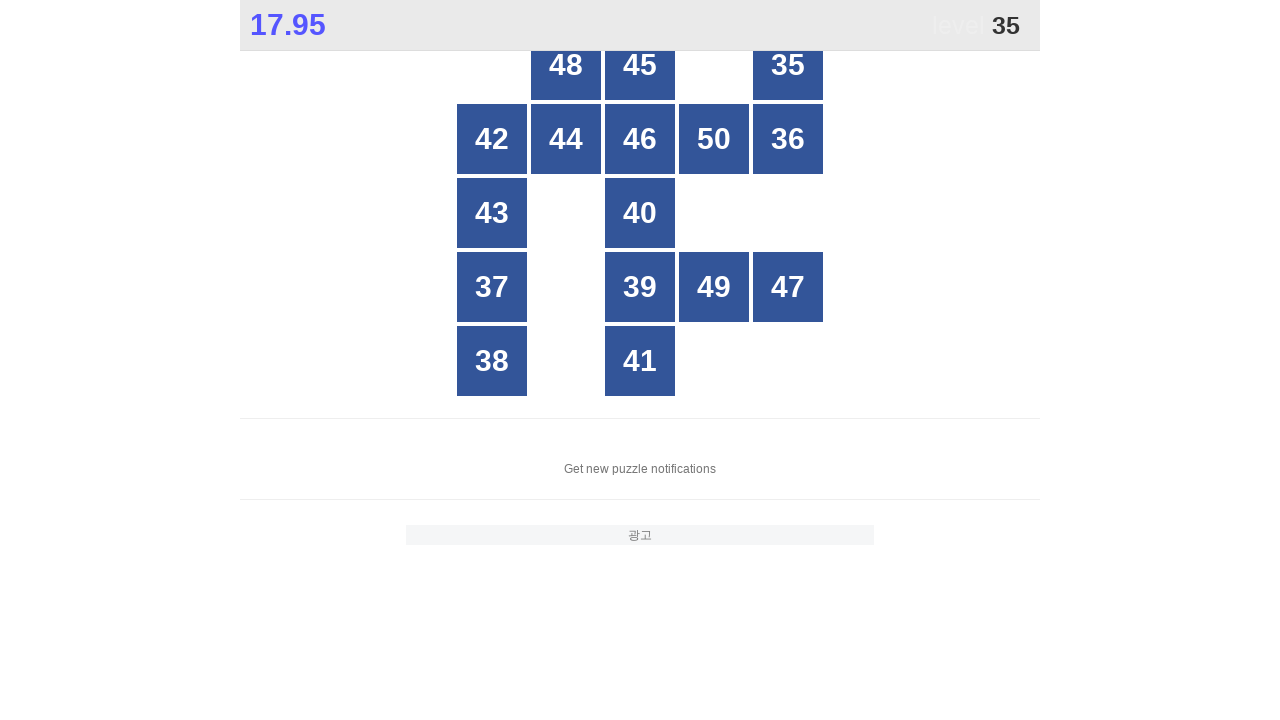

Clicked button with number 35 at (788, 65) on xpath=//*[@id="grid"]/div[*] >> nth=2
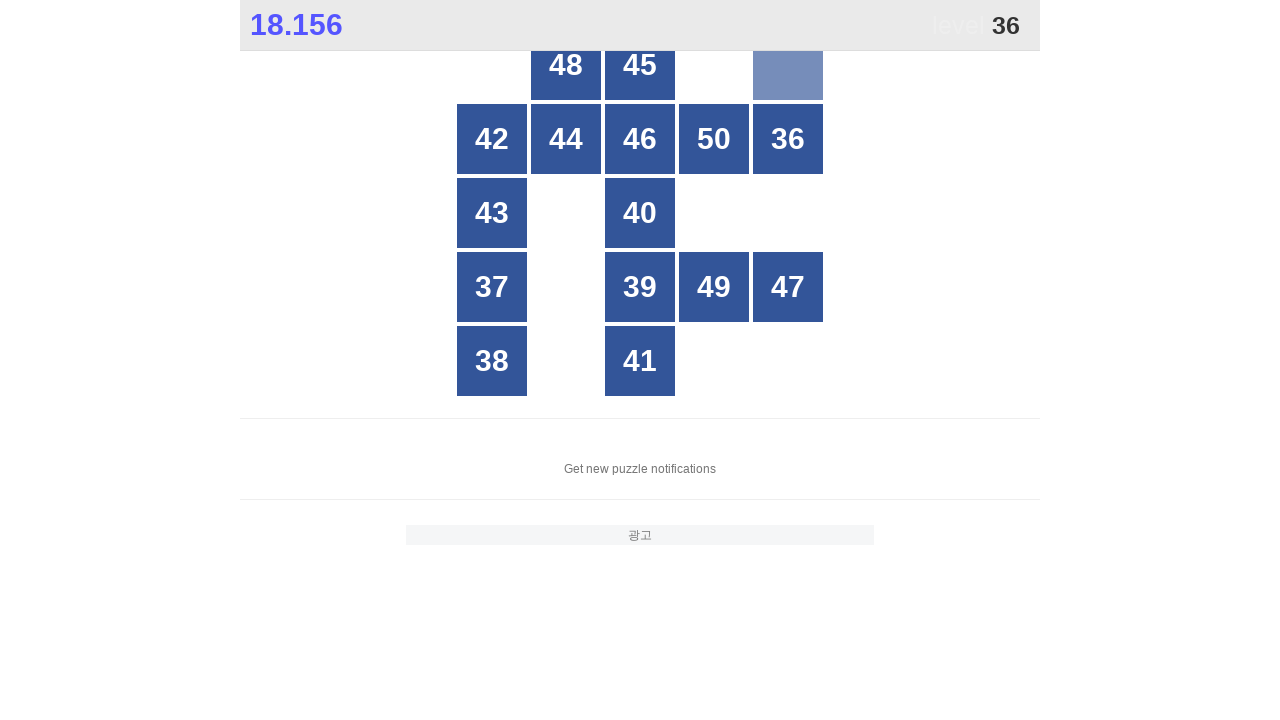

Located all grid buttons to find number 36
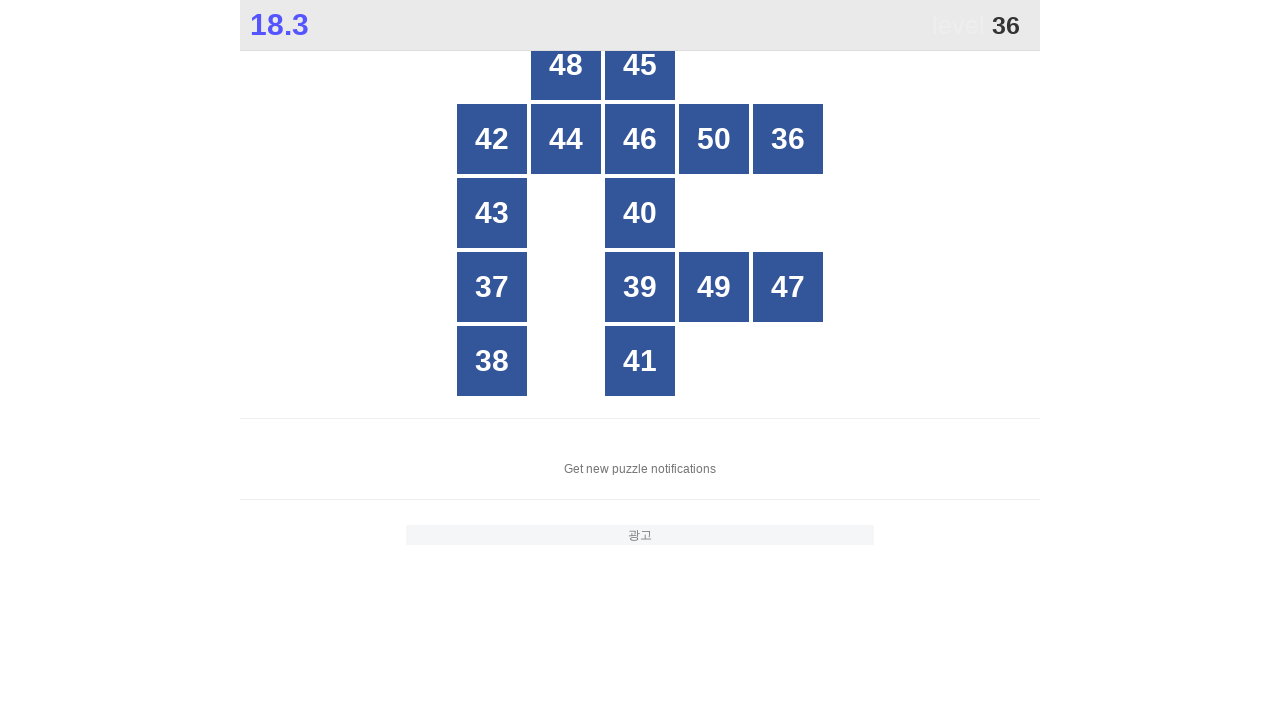

Clicked button with number 36 at (788, 139) on xpath=//*[@id="grid"]/div[*] >> nth=6
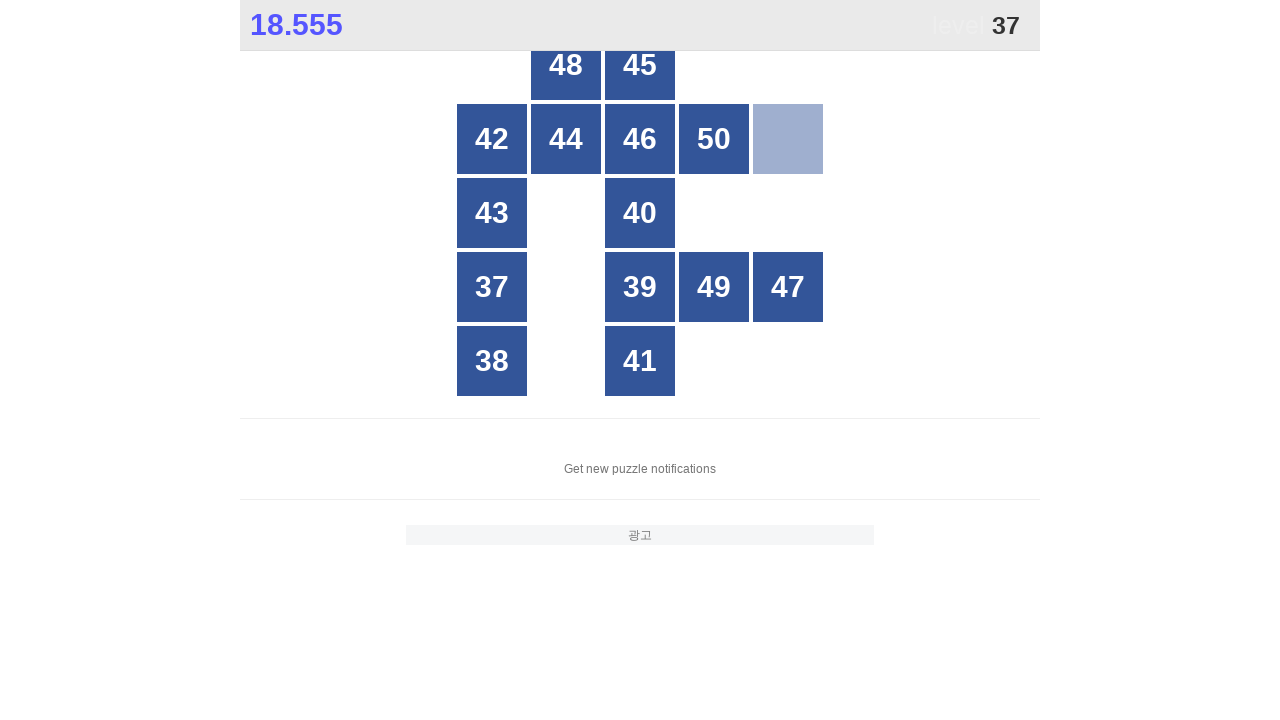

Located all grid buttons to find number 37
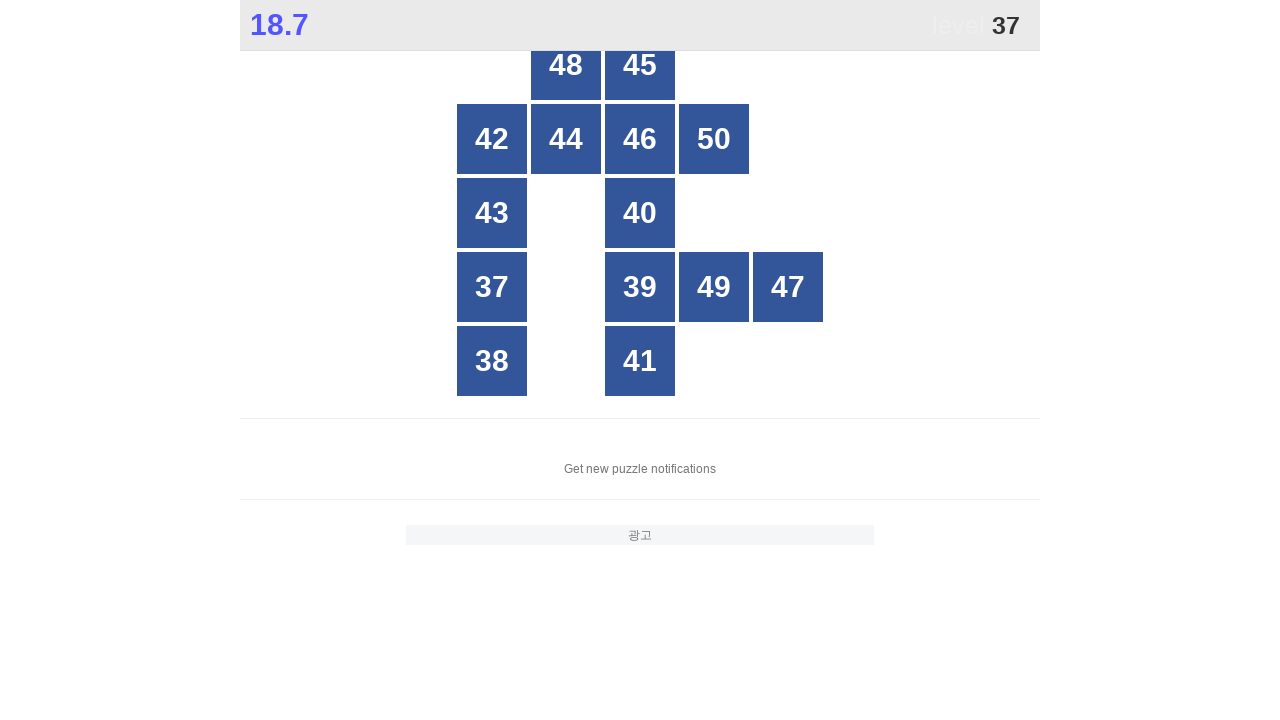

Clicked button with number 37 at (492, 287) on xpath=//*[@id="grid"]/div[*] >> nth=8
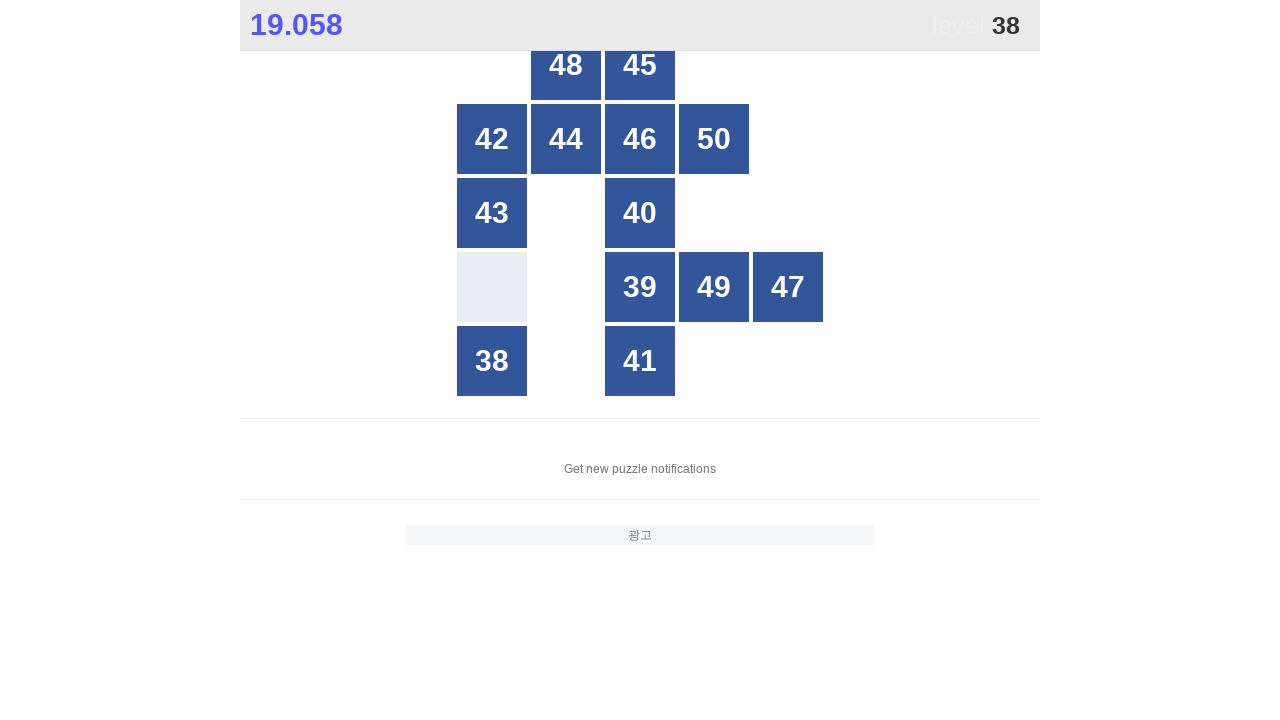

Located all grid buttons to find number 38
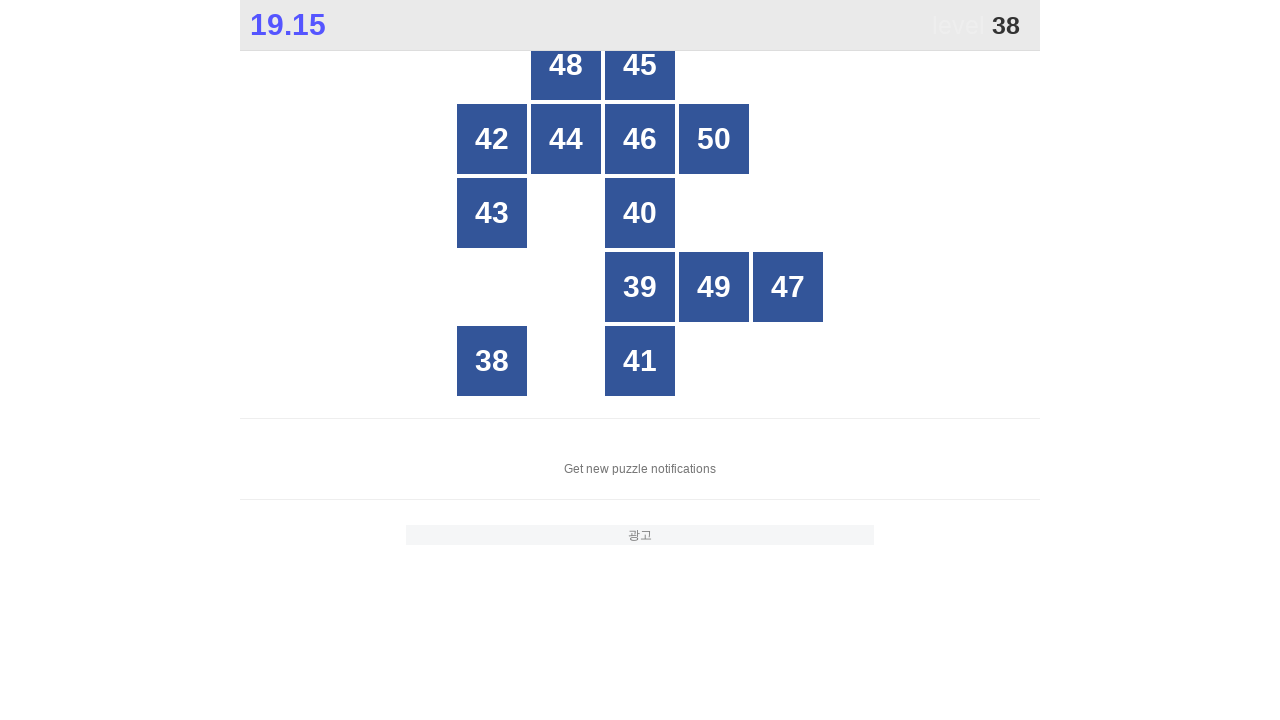

Clicked button with number 38 at (492, 361) on xpath=//*[@id="grid"]/div[*] >> nth=11
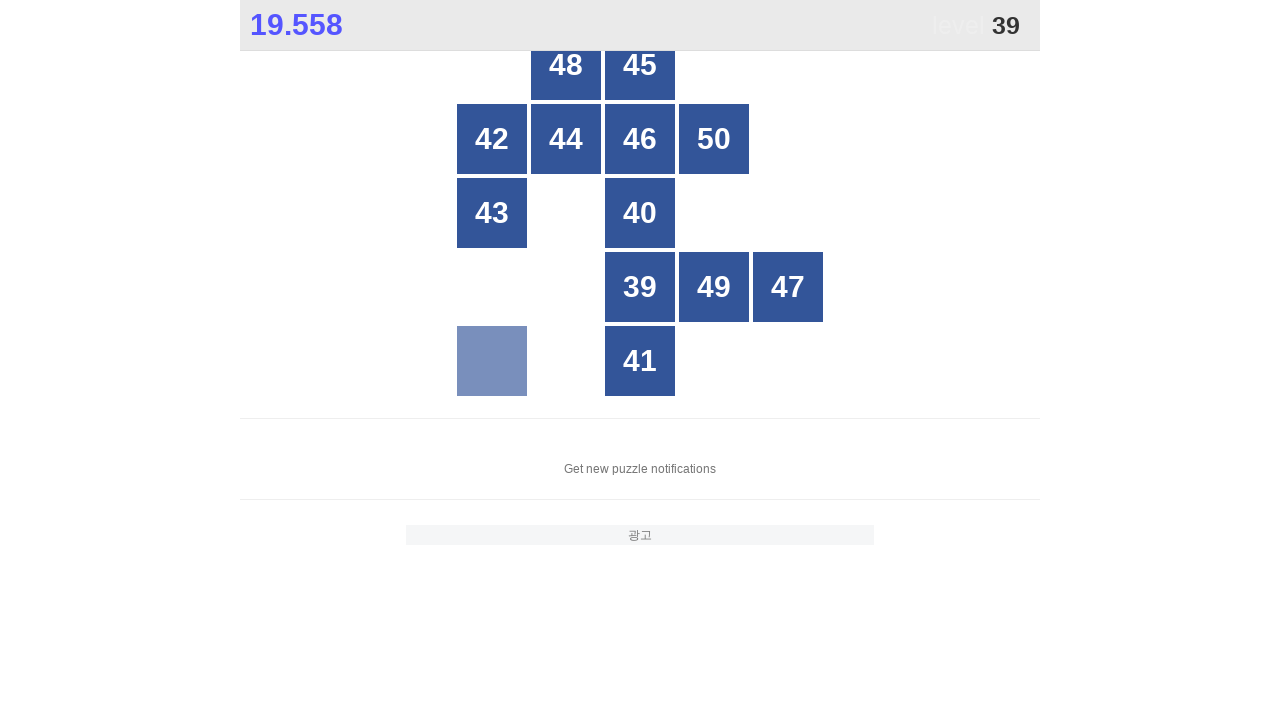

Located all grid buttons to find number 39
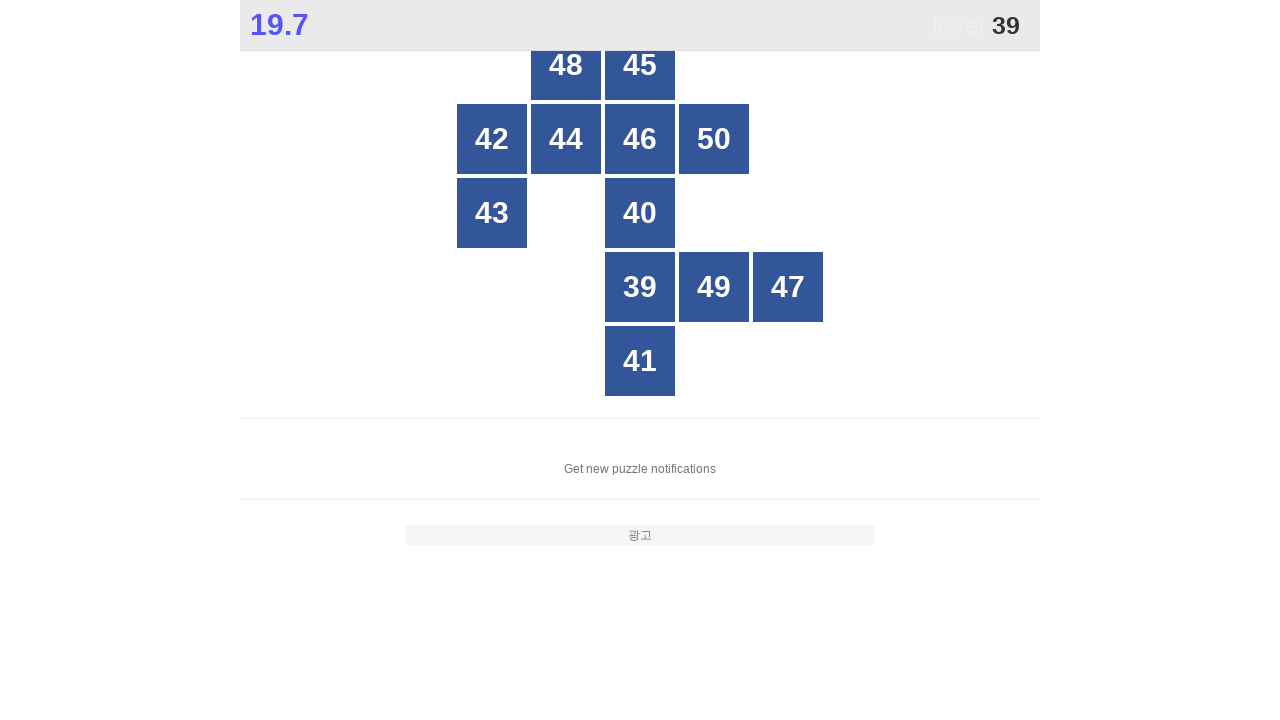

Clicked button with number 39 at (640, 287) on xpath=//*[@id="grid"]/div[*] >> nth=8
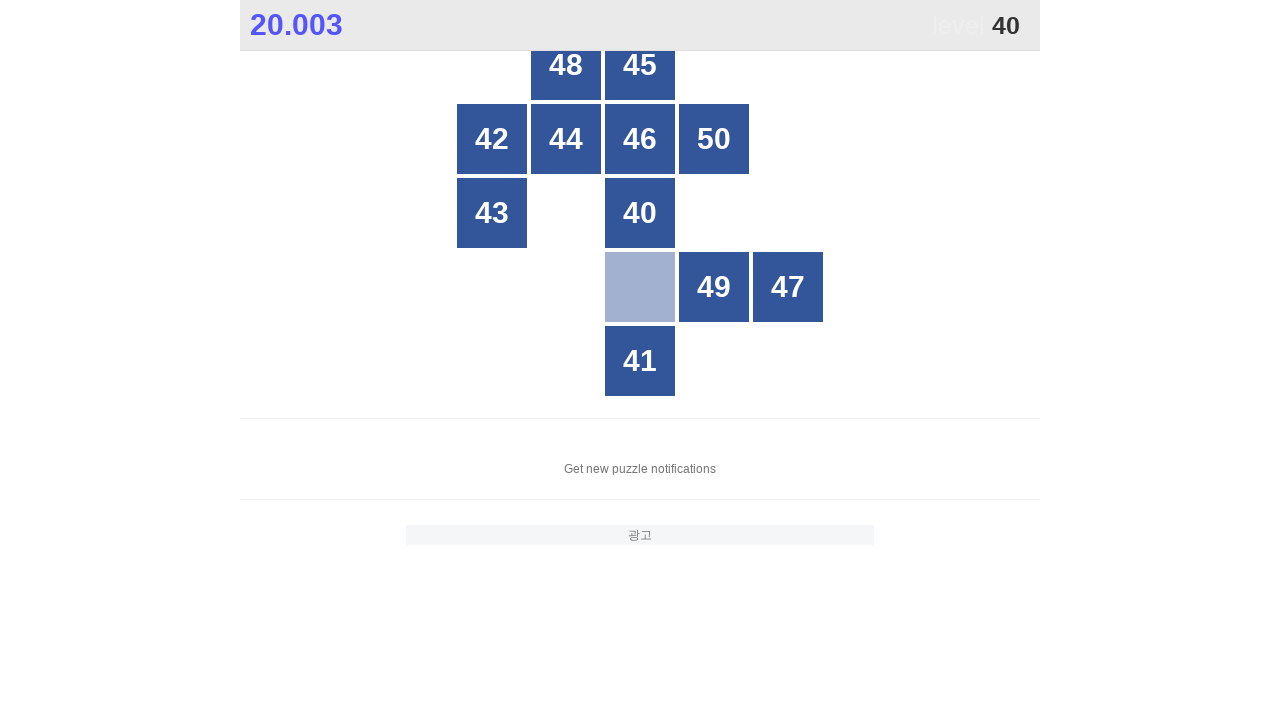

Located all grid buttons to find number 40
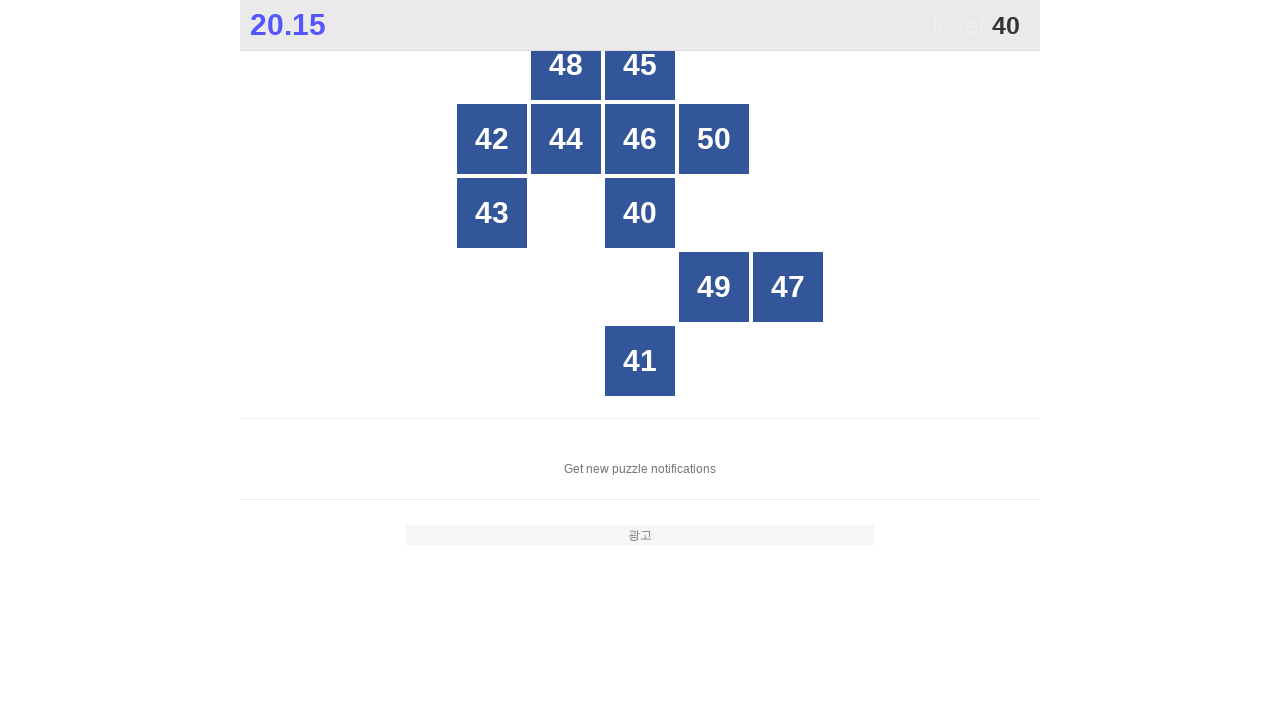

Clicked button with number 40 at (640, 213) on xpath=//*[@id="grid"]/div[*] >> nth=7
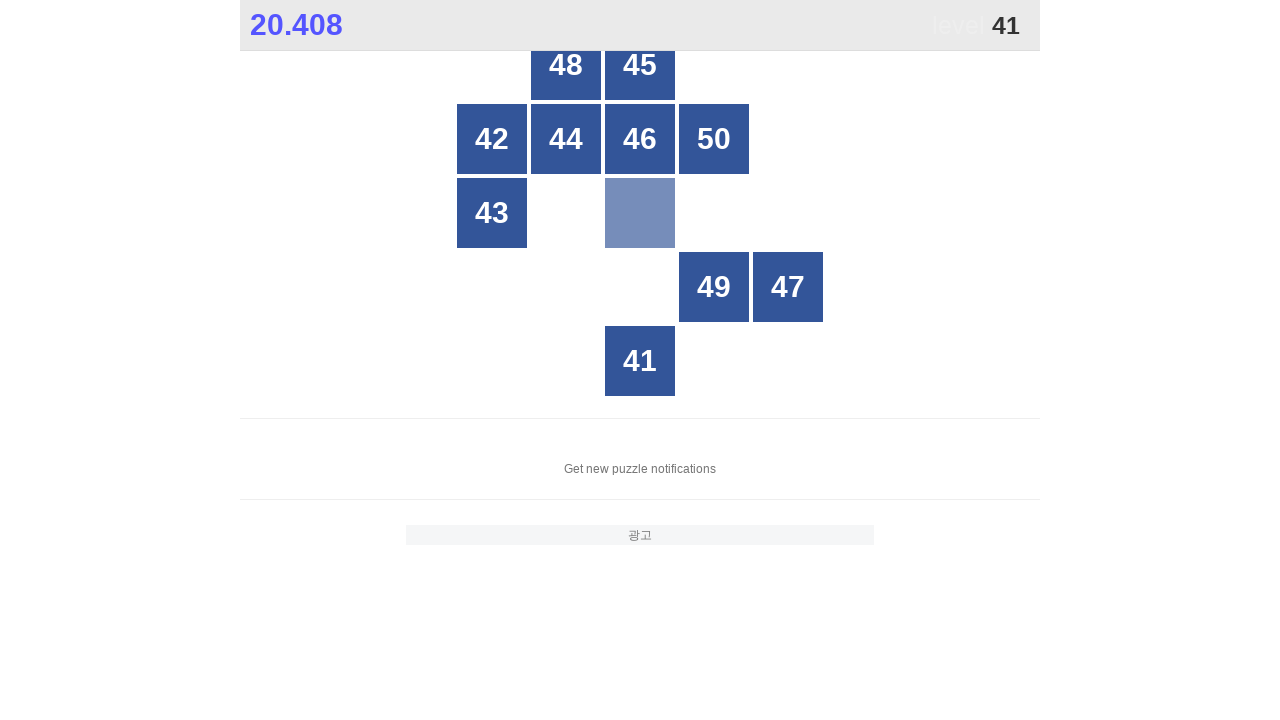

Located all grid buttons to find number 41
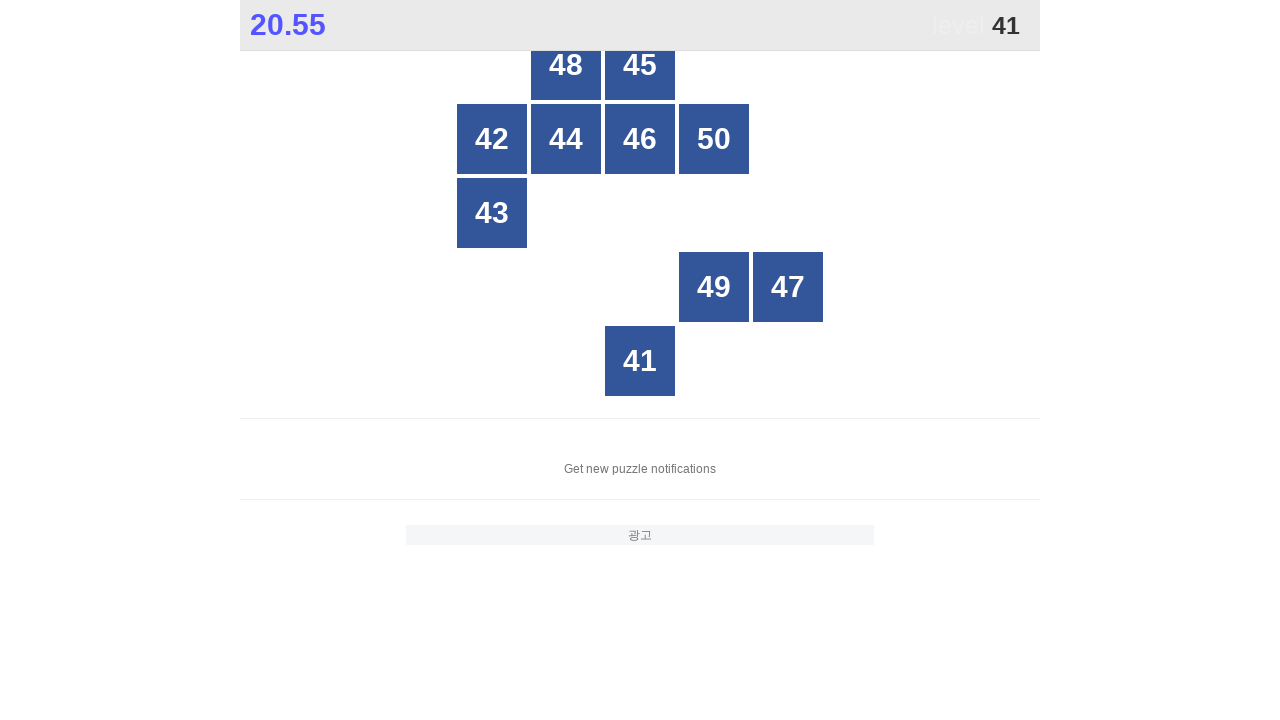

Clicked button with number 41 at (640, 361) on xpath=//*[@id="grid"]/div[*] >> nth=9
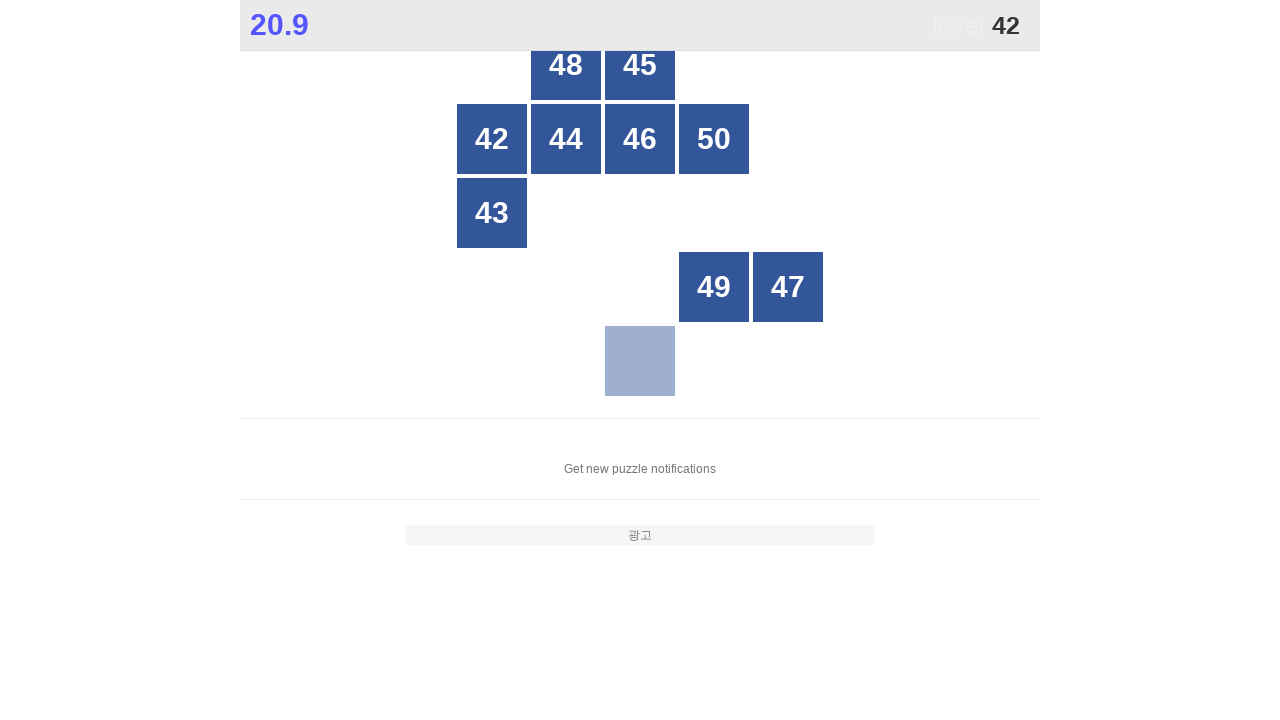

Located all grid buttons to find number 42
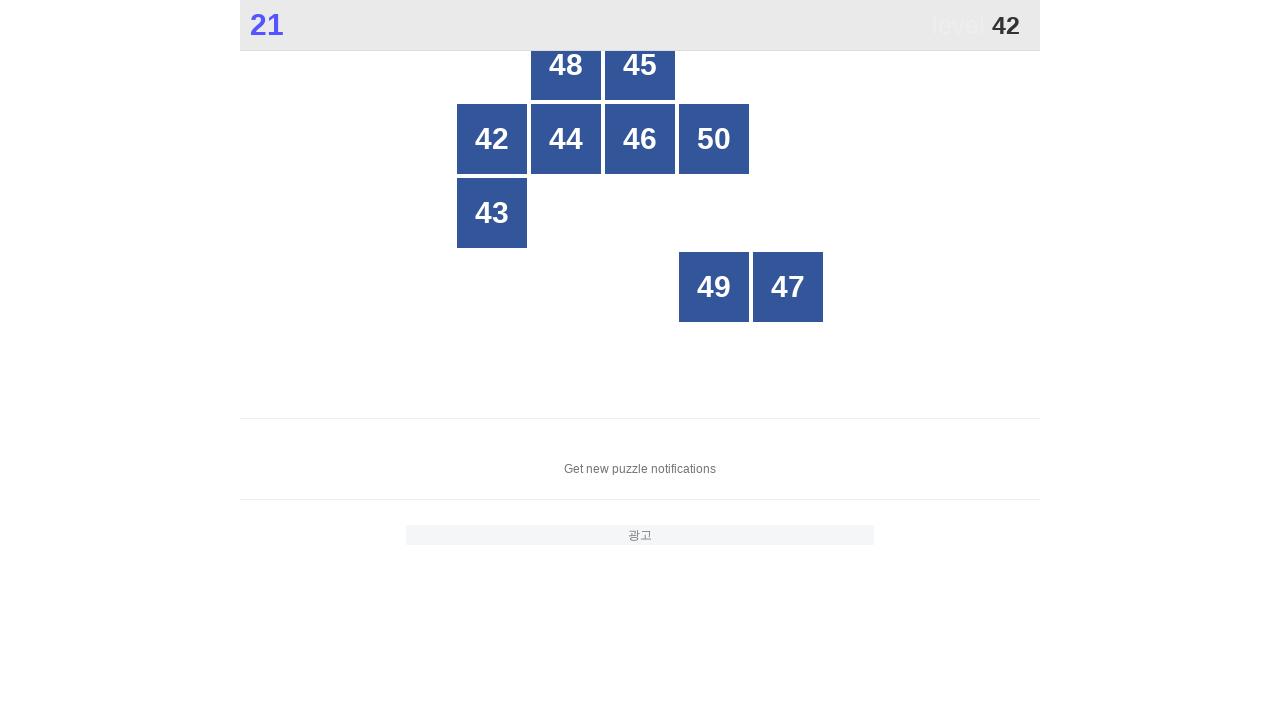

Clicked button with number 42 at (492, 139) on xpath=//*[@id="grid"]/div[*] >> nth=2
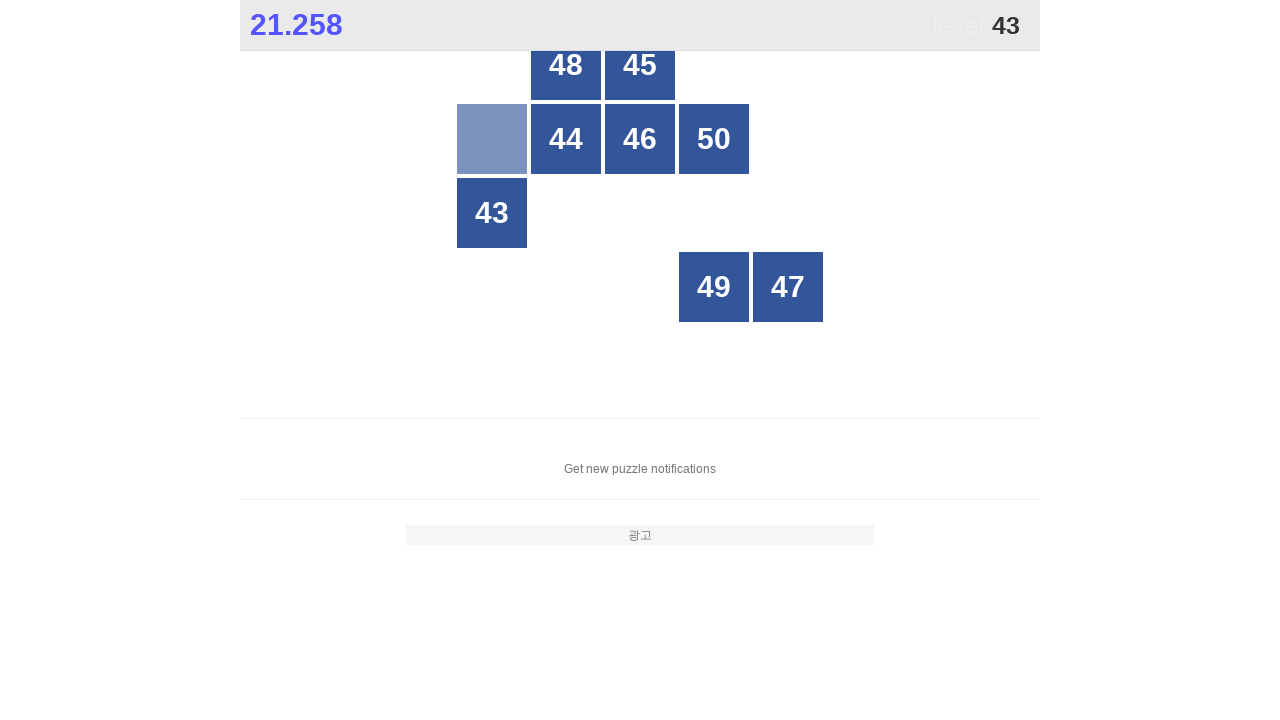

Located all grid buttons to find number 43
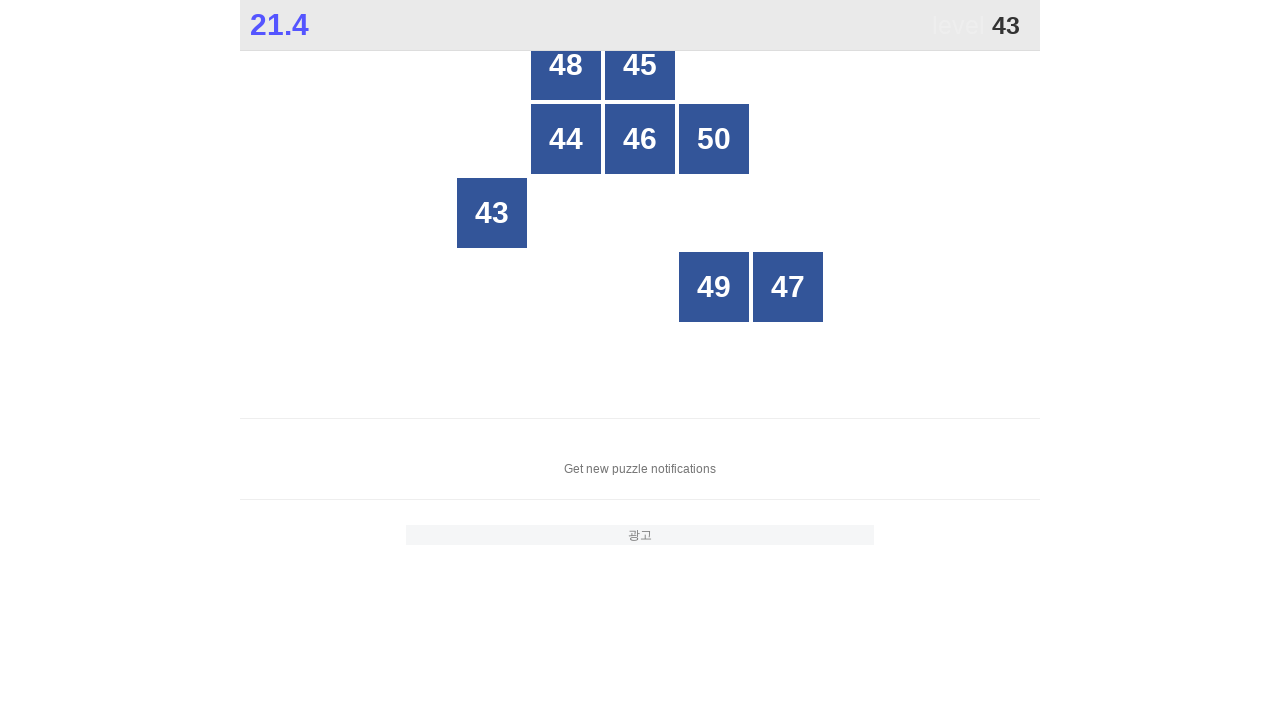

Clicked button with number 43 at (492, 213) on xpath=//*[@id="grid"]/div[*] >> nth=5
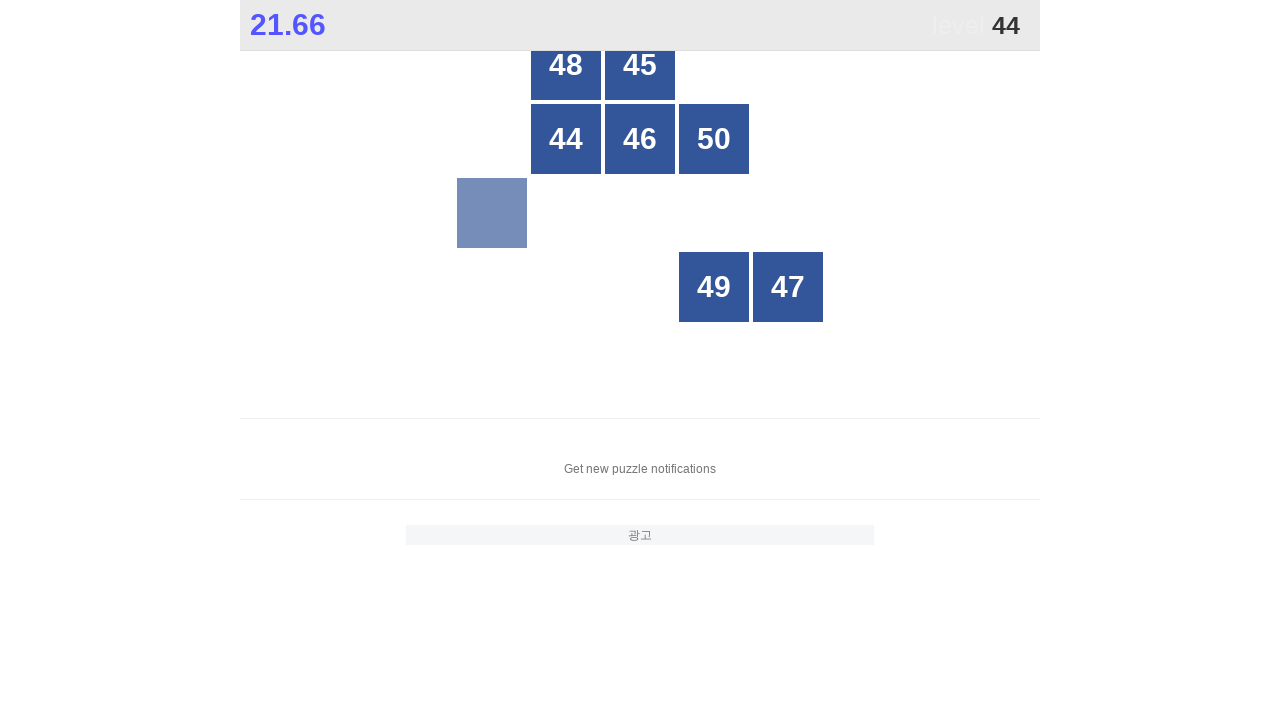

Located all grid buttons to find number 44
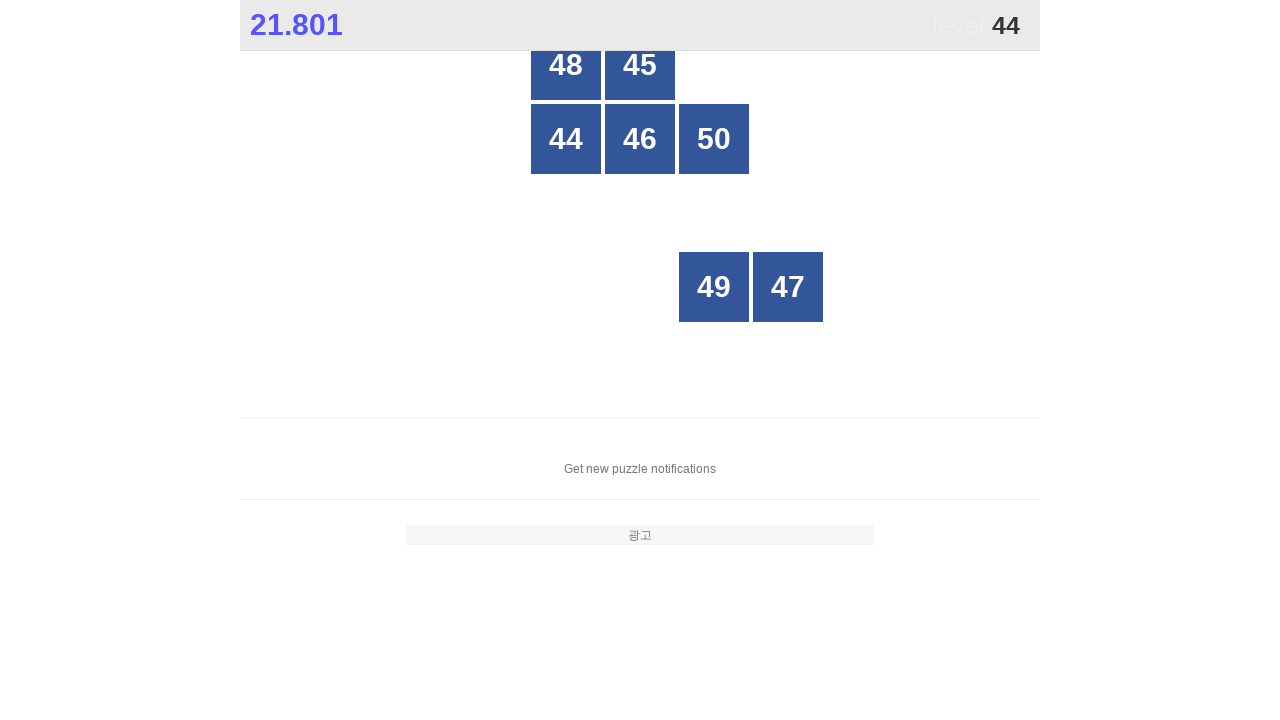

Clicked button with number 44 at (566, 139) on xpath=//*[@id="grid"]/div[*] >> nth=2
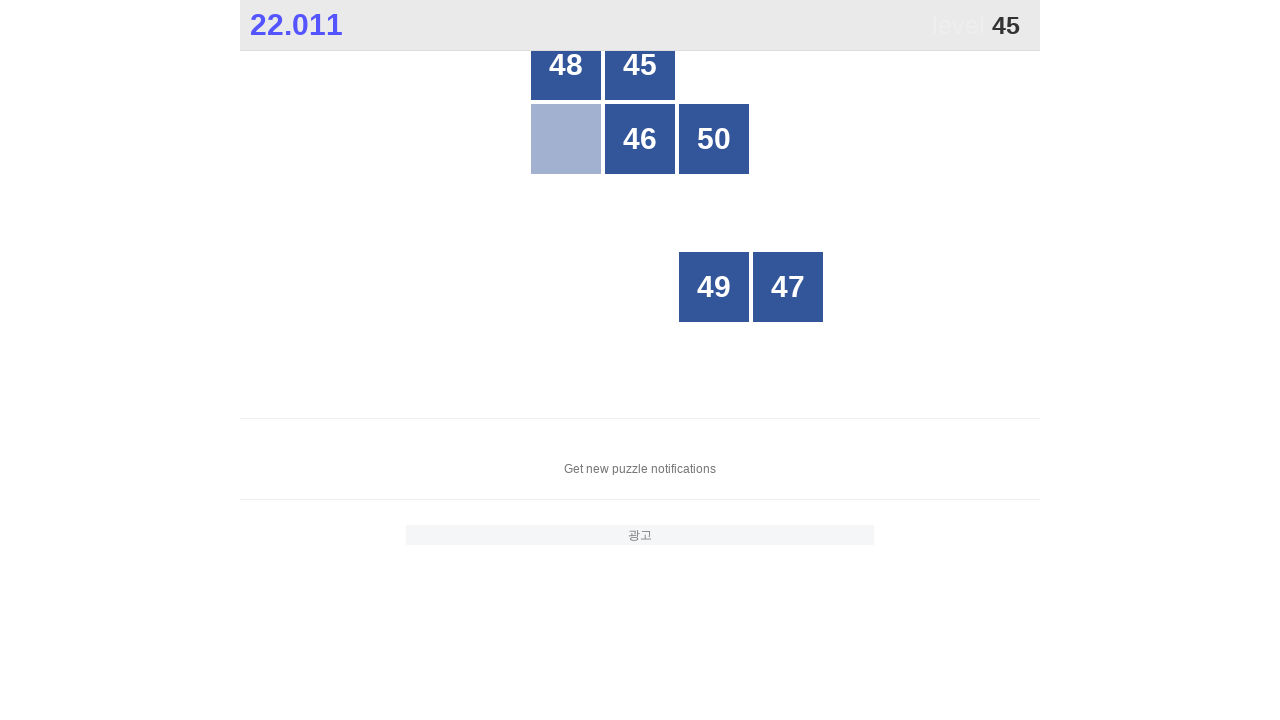

Located all grid buttons to find number 45
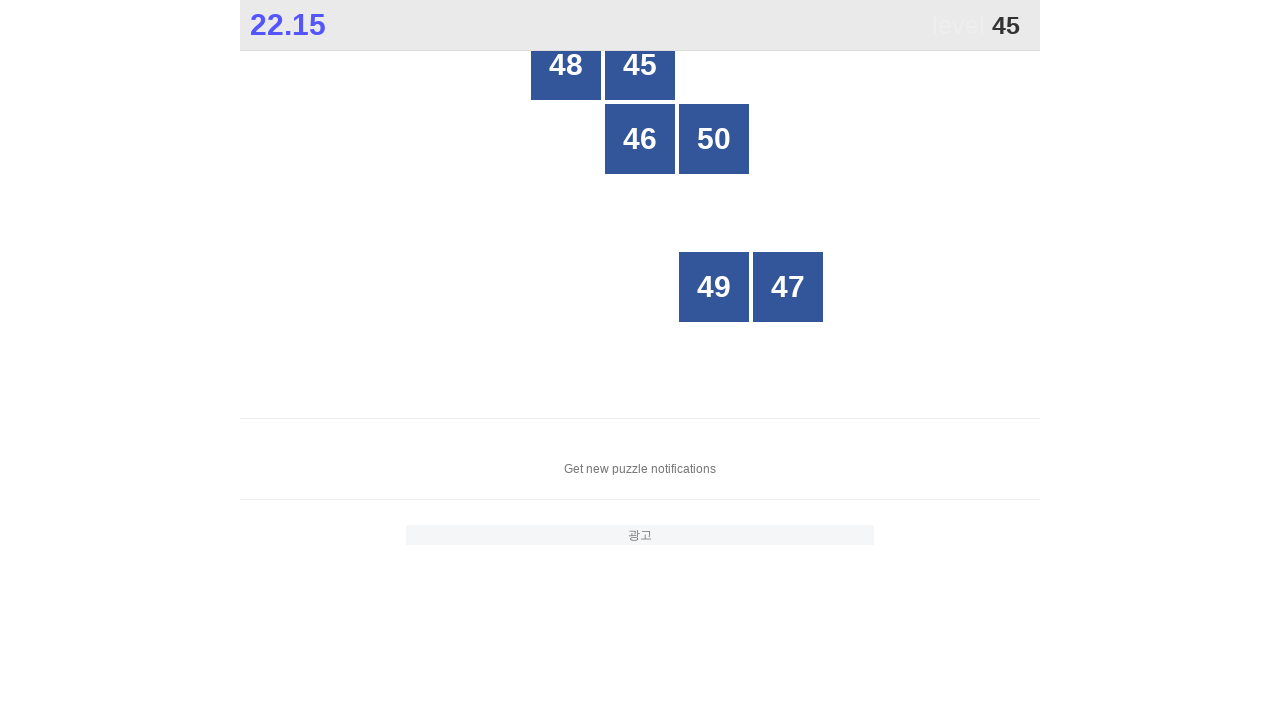

Clicked button with number 45 at (640, 65) on xpath=//*[@id="grid"]/div[*] >> nth=1
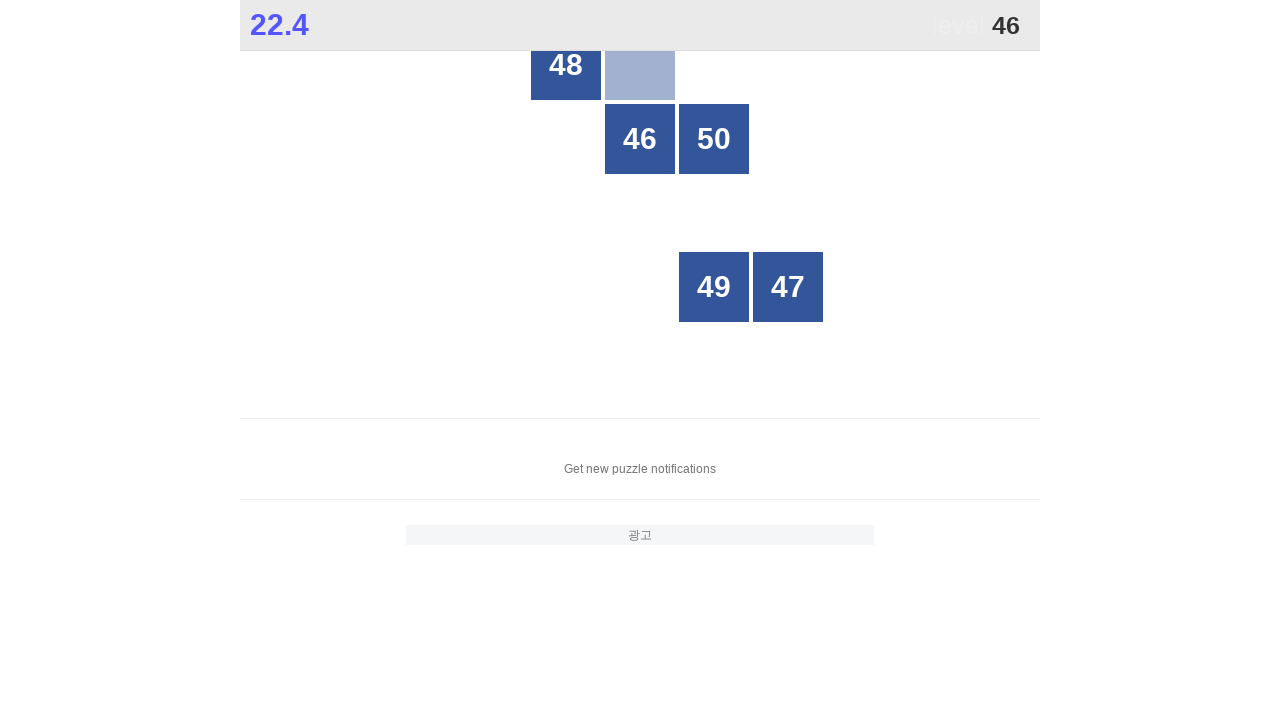

Located all grid buttons to find number 46
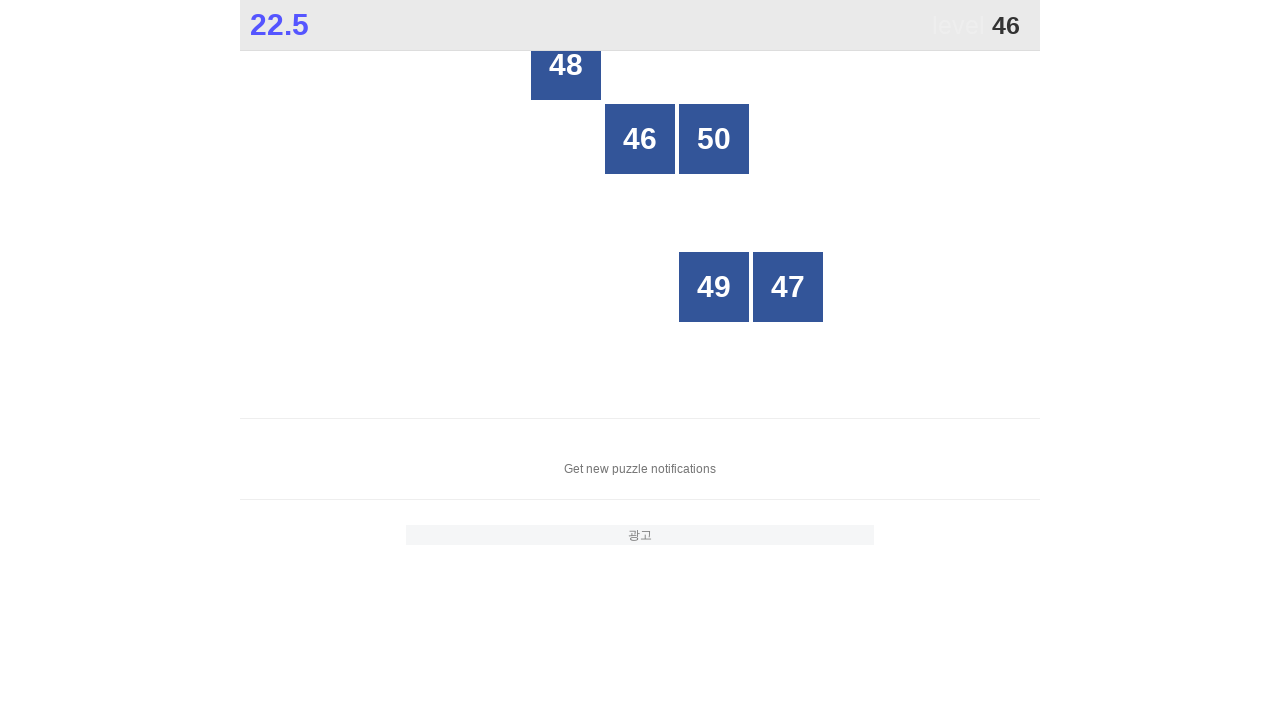

Clicked button with number 46 at (640, 139) on xpath=//*[@id="grid"]/div[*] >> nth=1
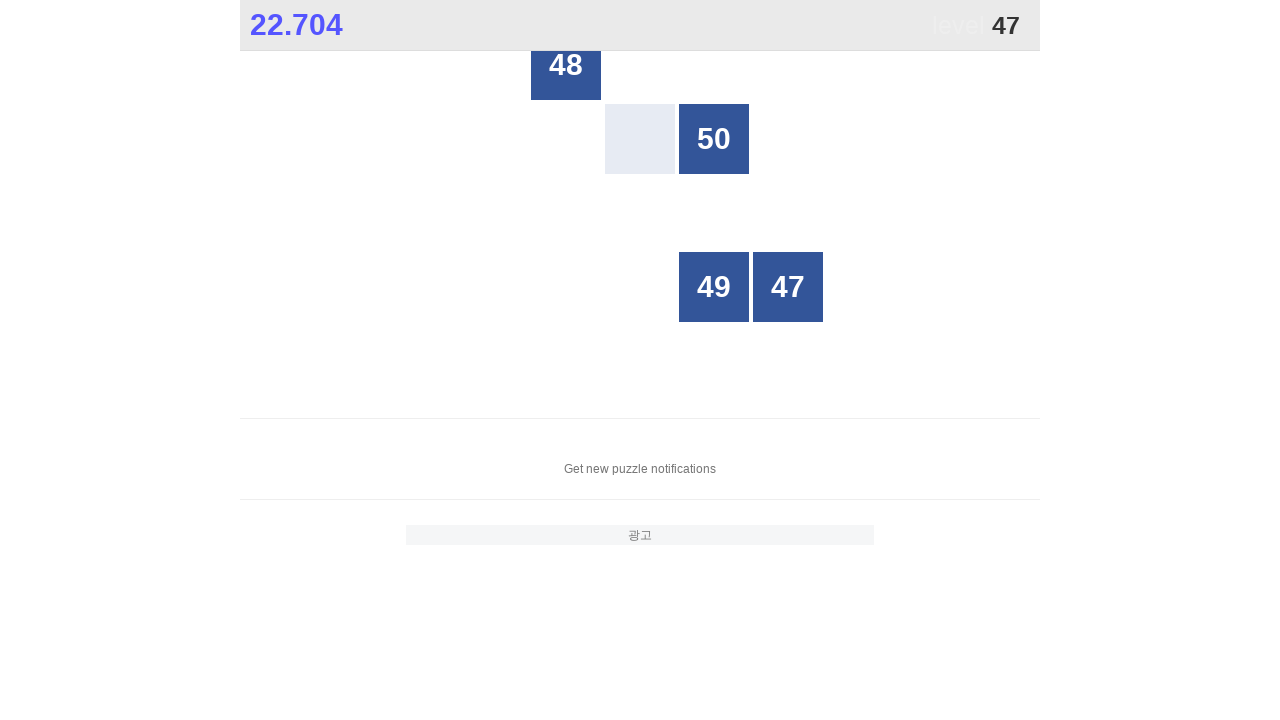

Located all grid buttons to find number 47
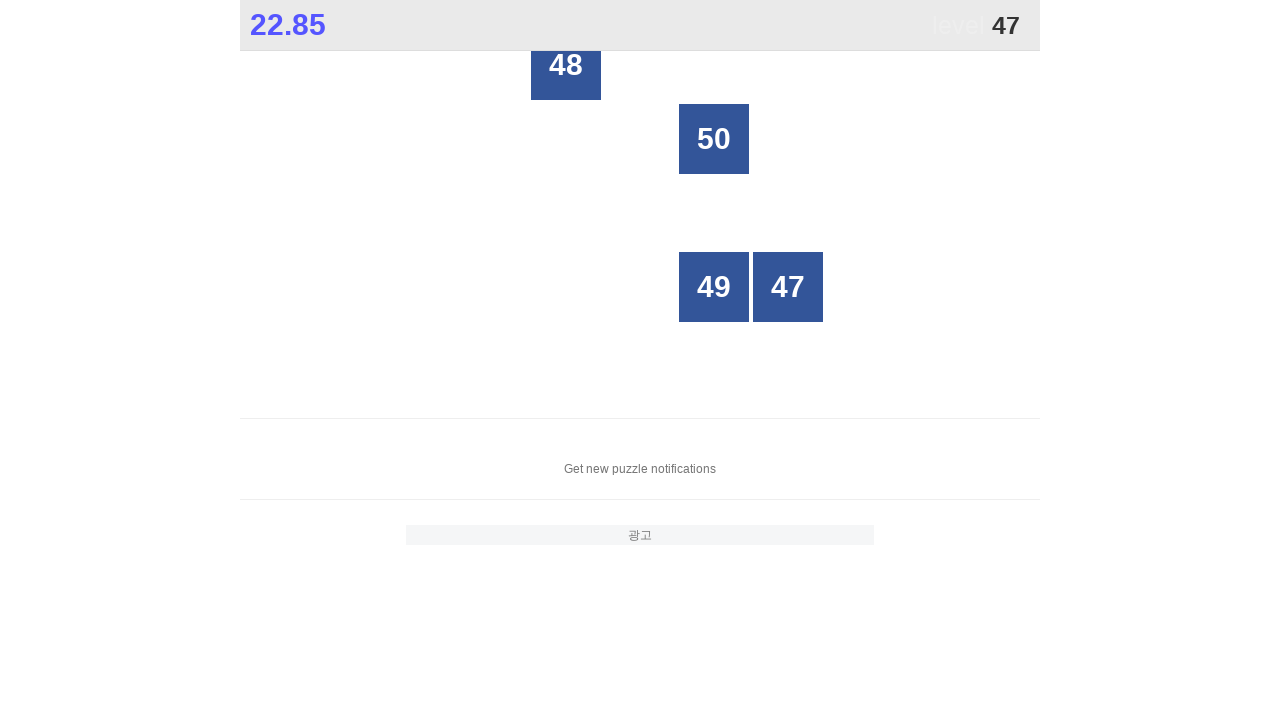

Clicked button with number 47 at (788, 287) on xpath=//*[@id="grid"]/div[*] >> nth=3
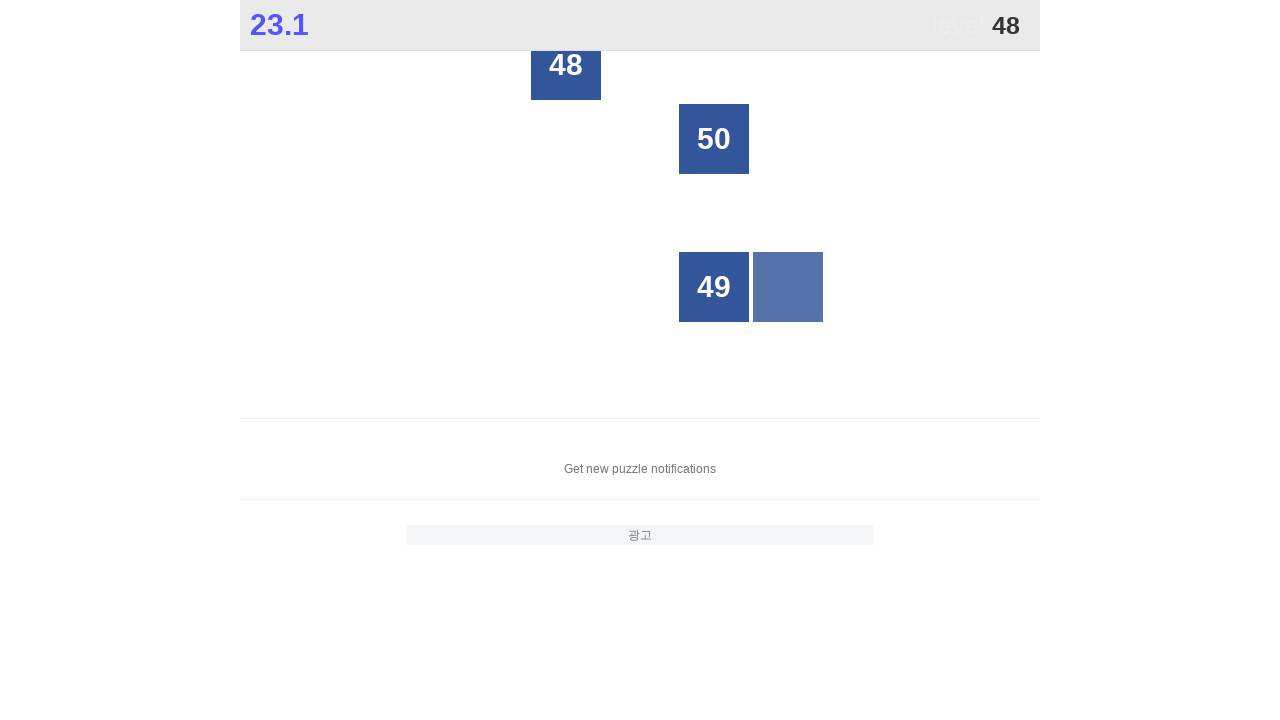

Located all grid buttons to find number 48
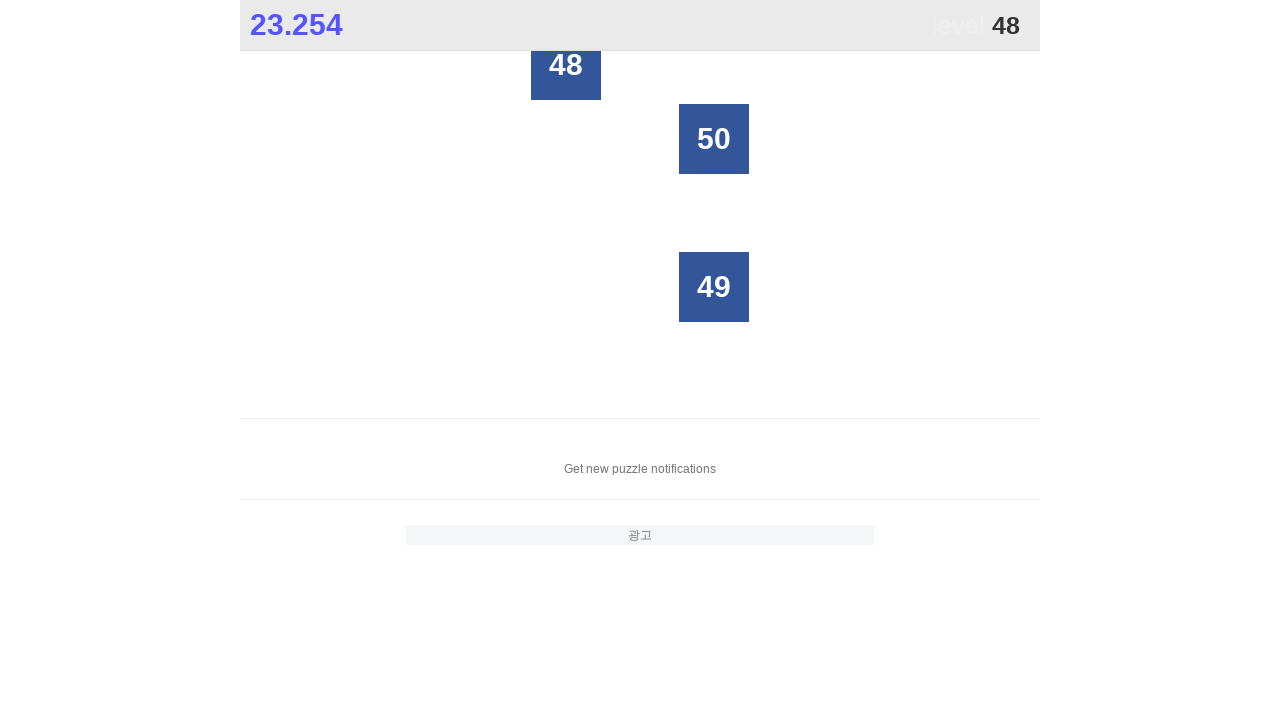

Clicked button with number 48 at (566, 65) on xpath=//*[@id="grid"]/div[*] >> nth=0
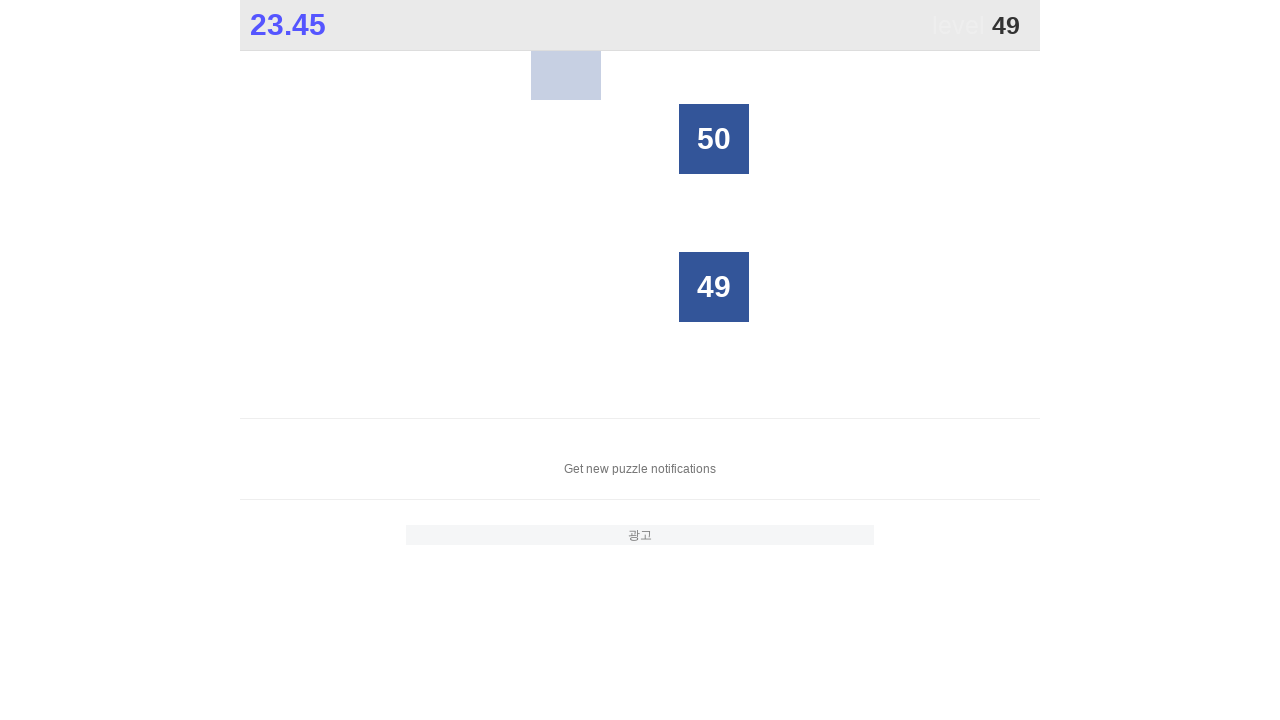

Located all grid buttons to find number 49
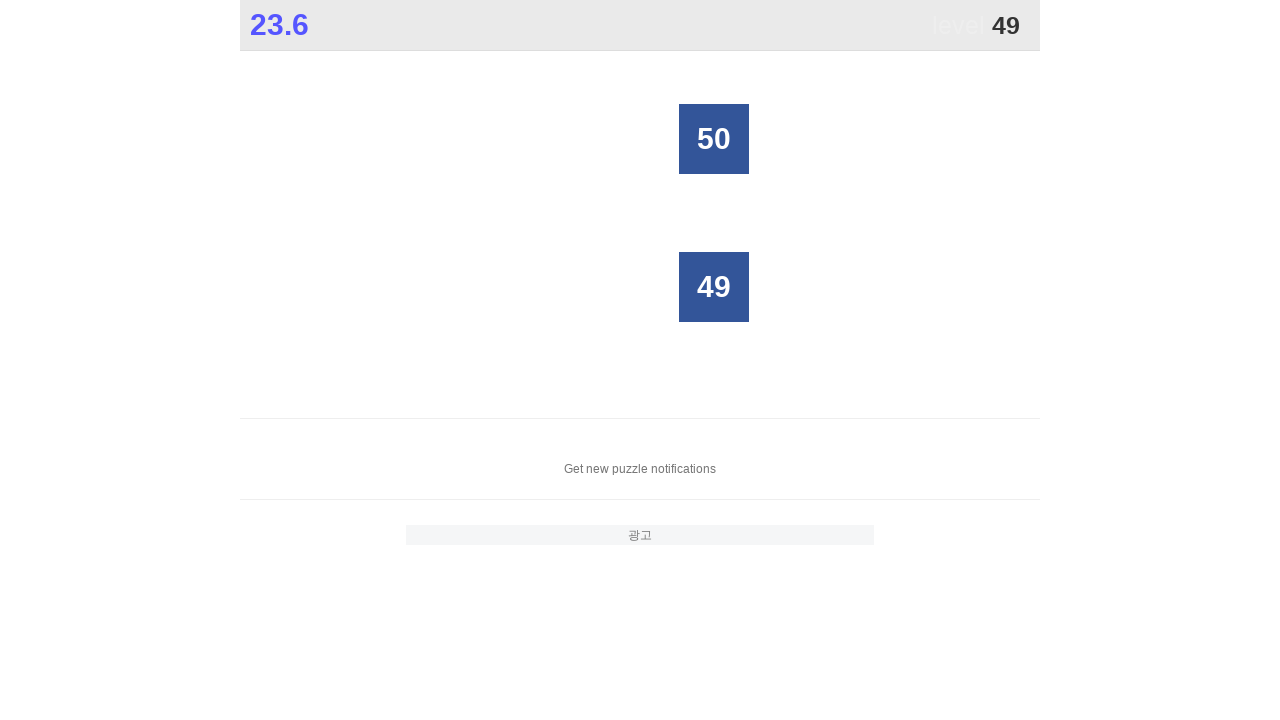

Clicked button with number 49 at (714, 287) on xpath=//*[@id="grid"]/div[*] >> nth=1
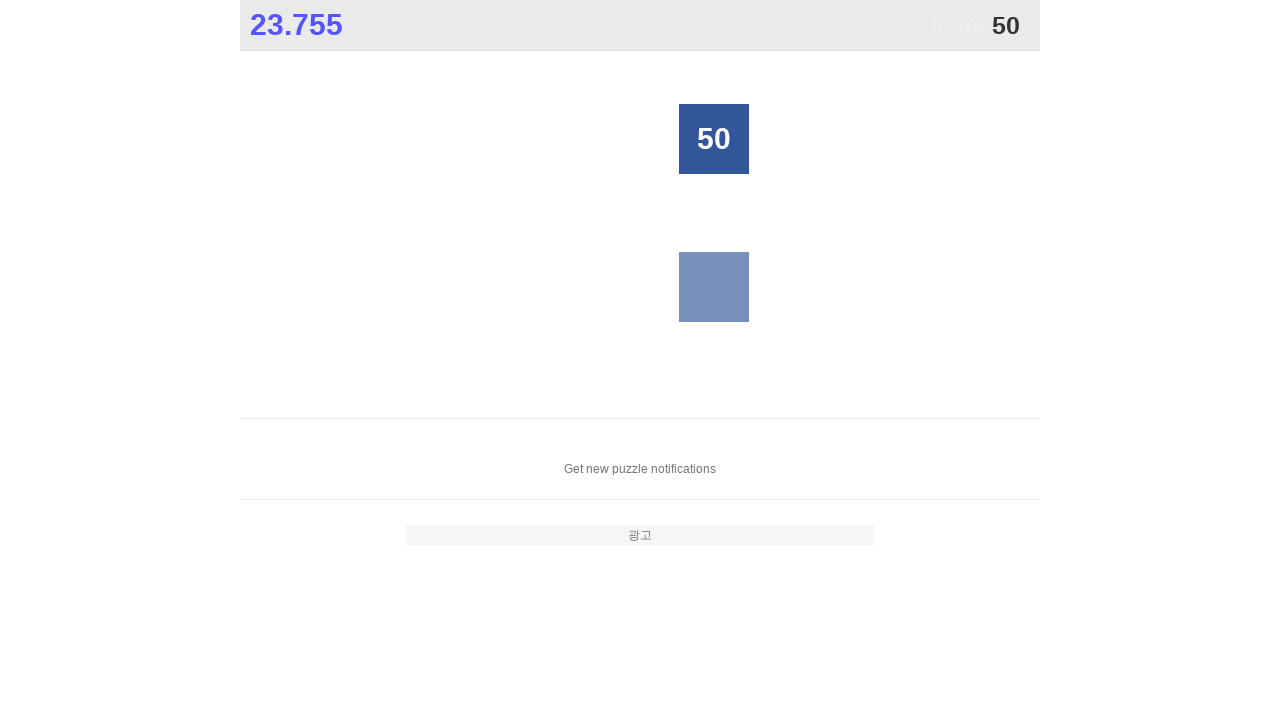

Located all grid buttons to find number 50
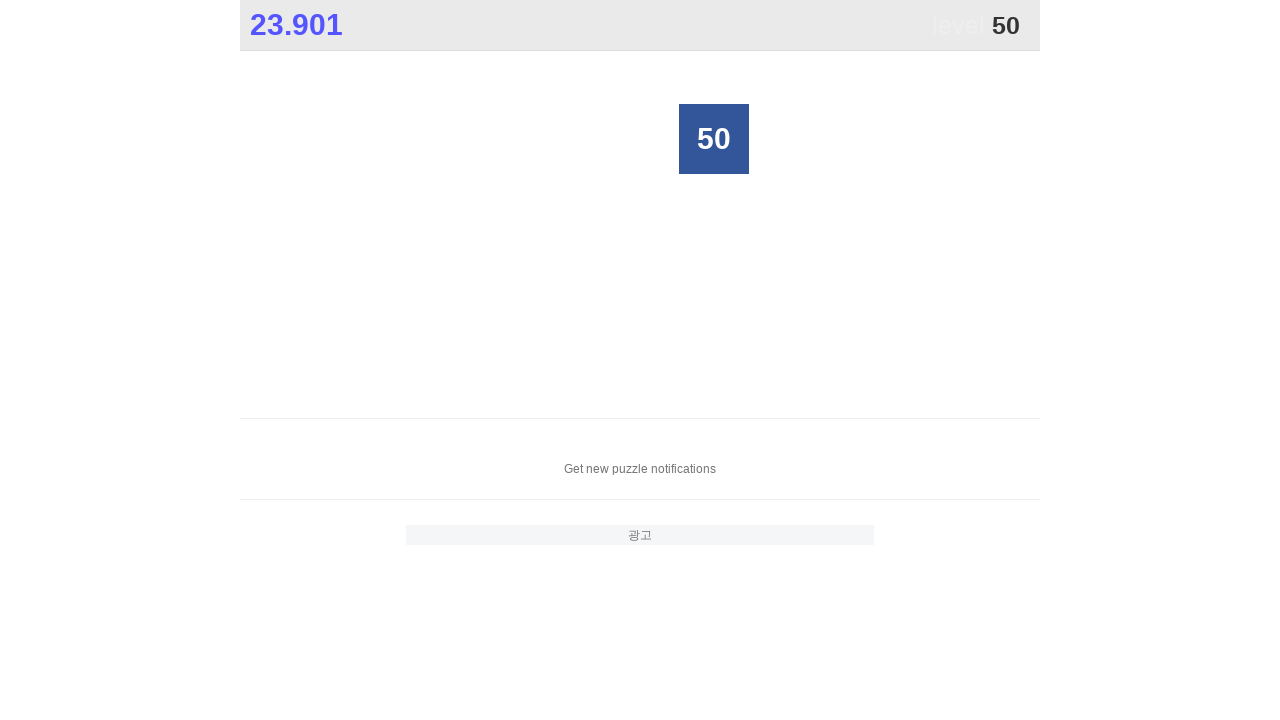

Clicked button with number 50 at (714, 139) on xpath=//*[@id="grid"]/div[*] >> nth=0
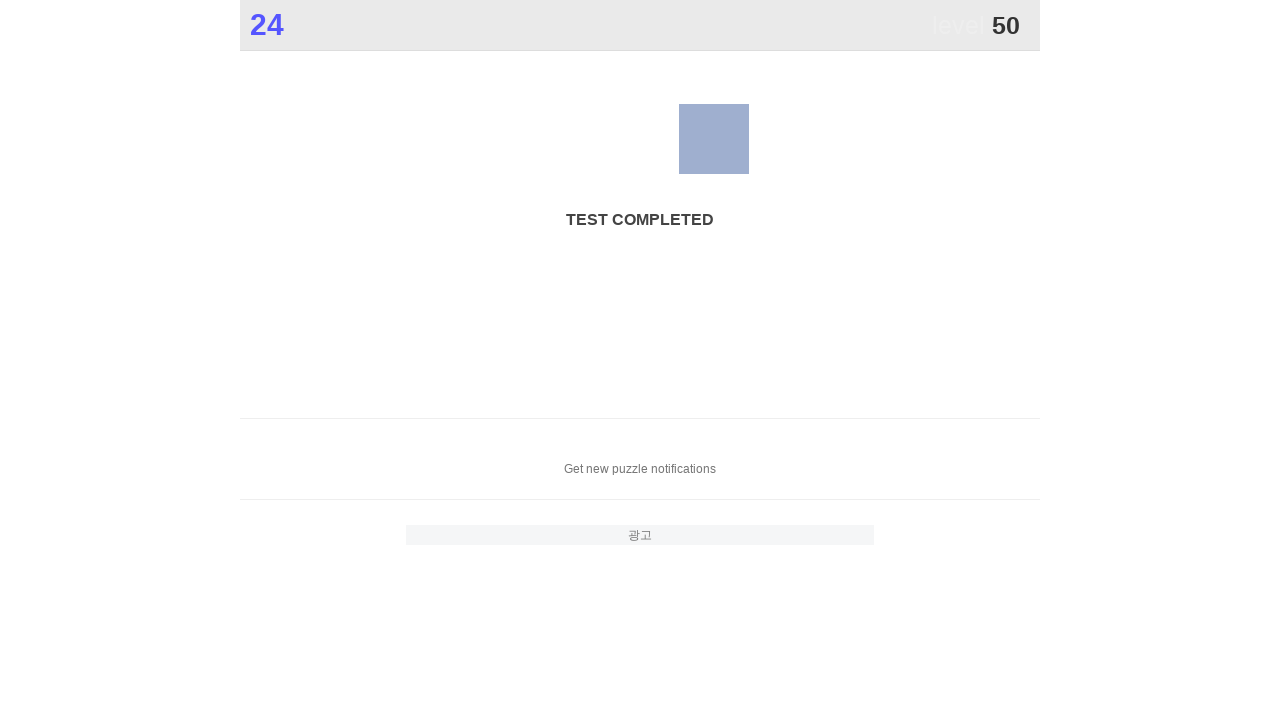

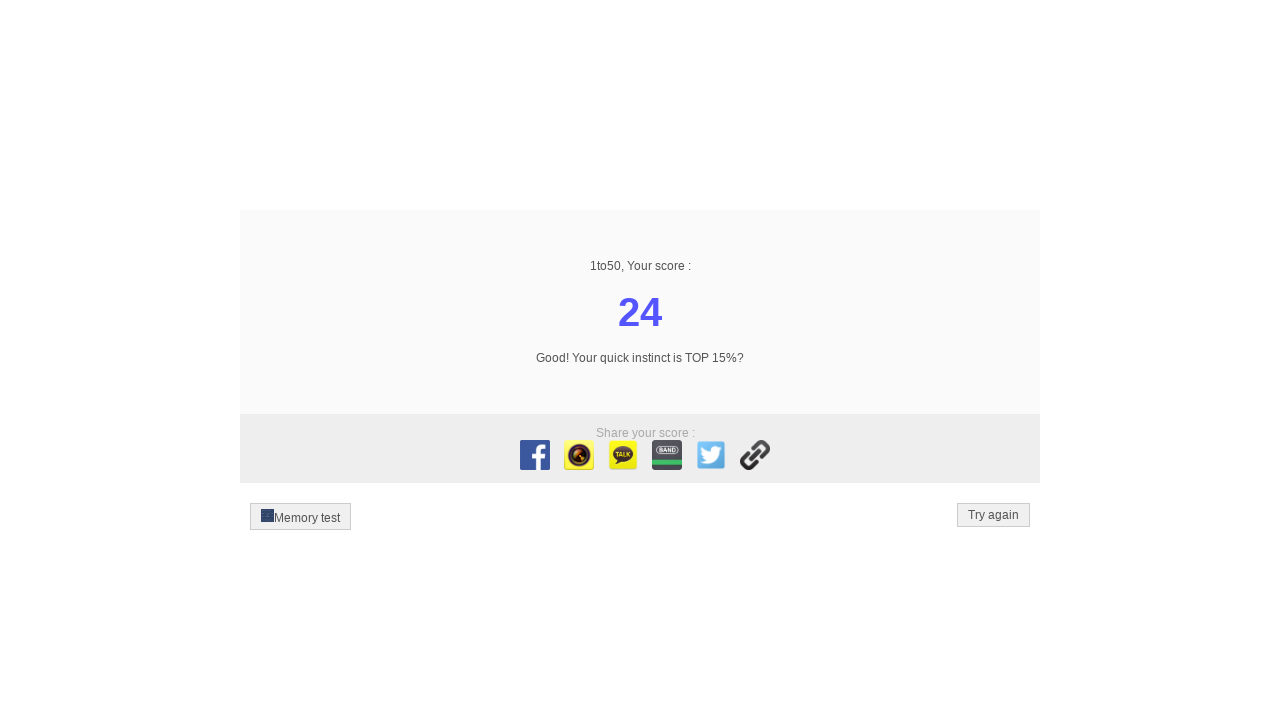